Iterates through all navigation links on the homepage, clicking each one and verifying the page loads

Starting URL: https://the-internet.herokuapp.com

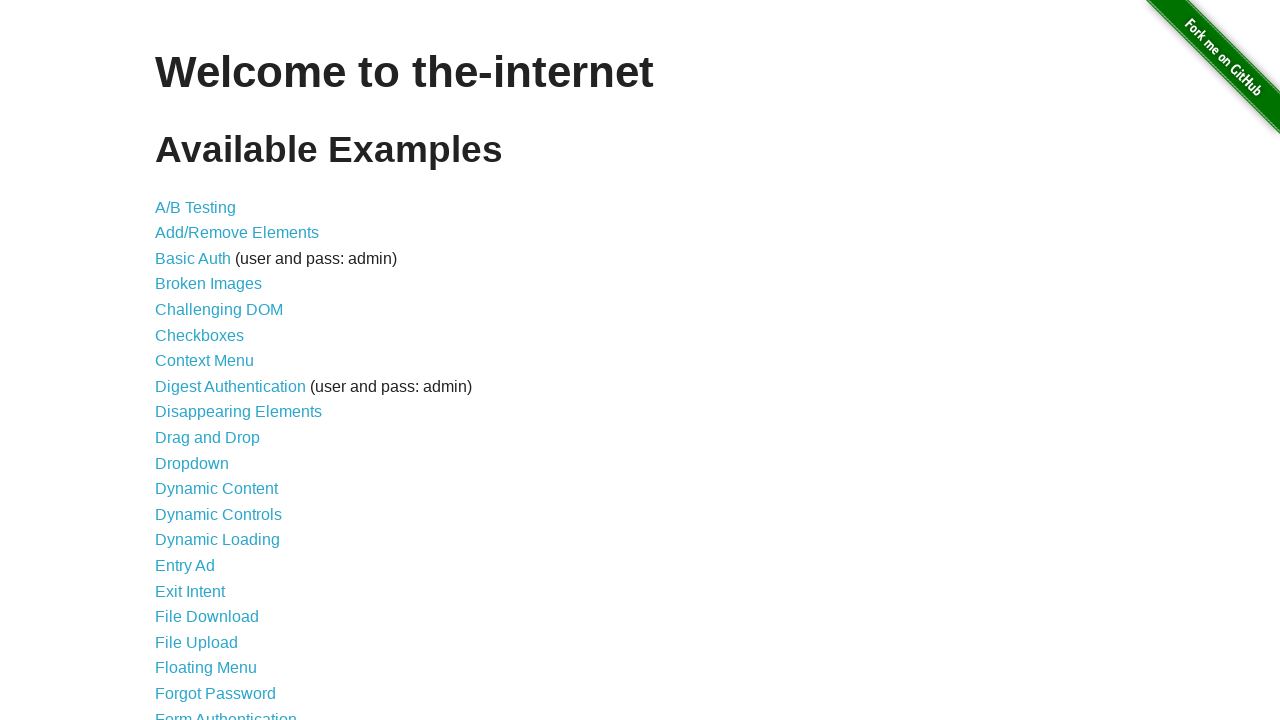

Retrieved all navigation link text contents from list items
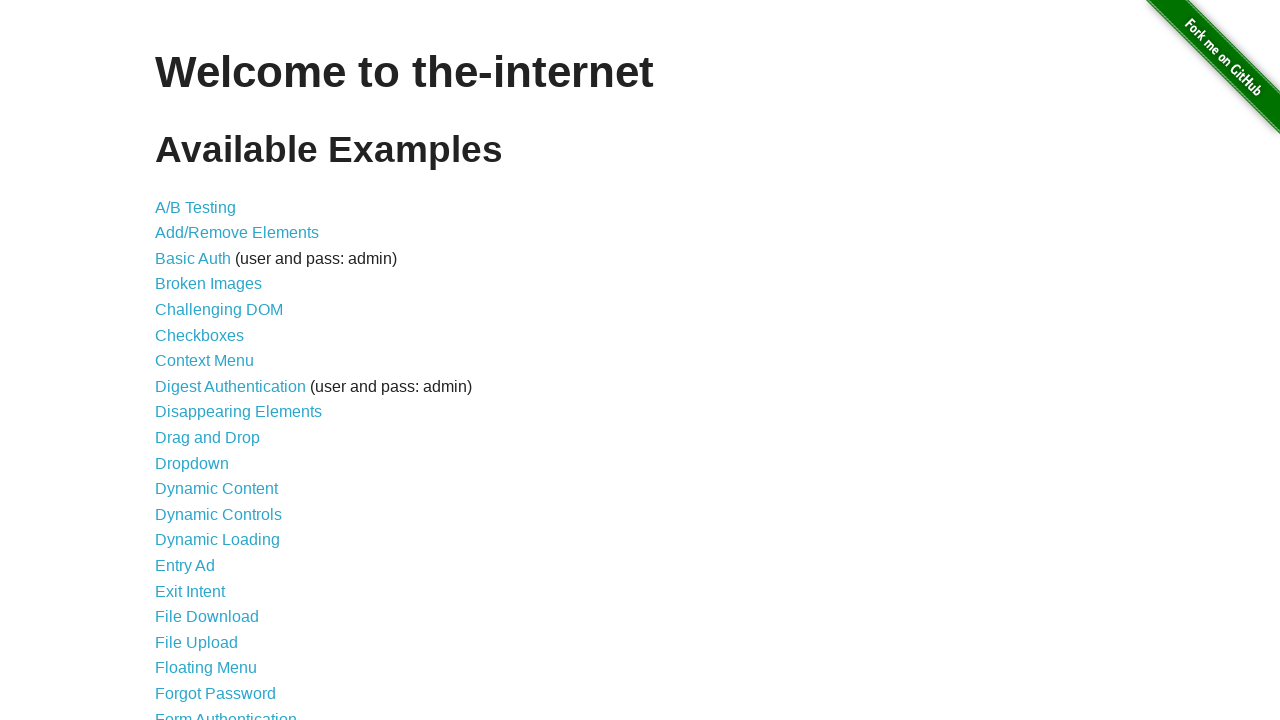

Navigated to homepage
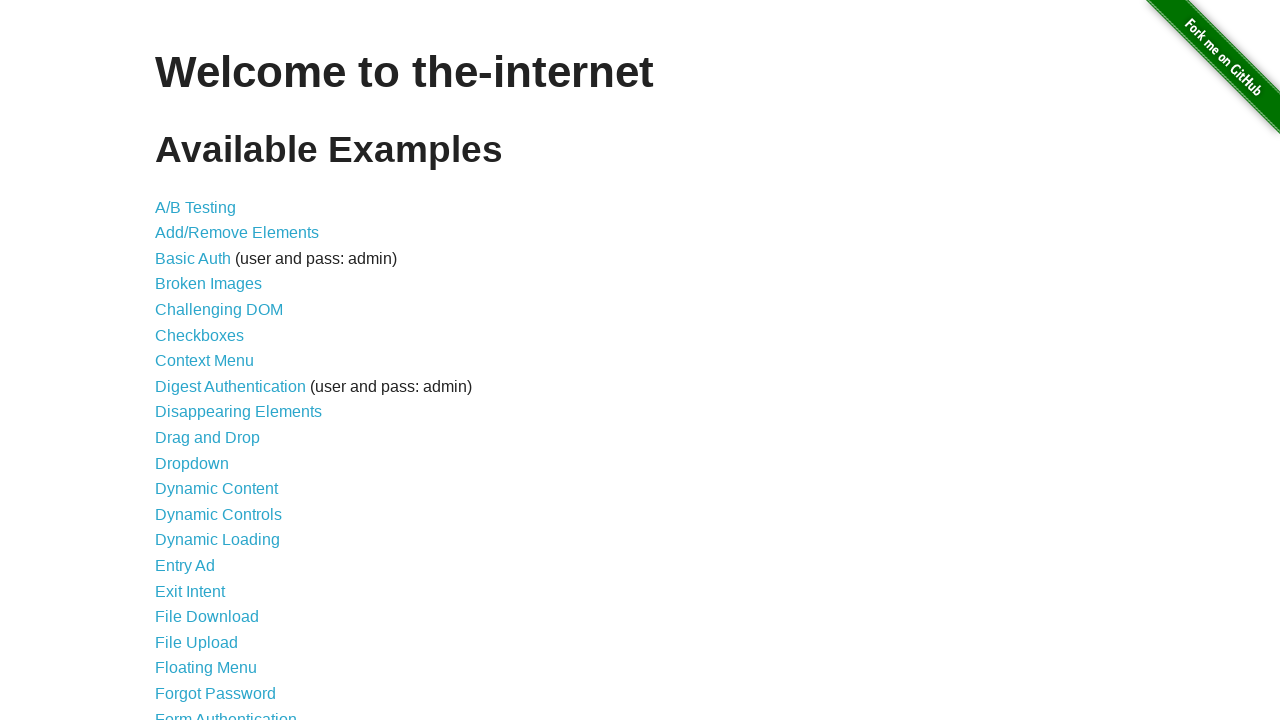

Clicked navigation link: A/B Testing at (196, 207) on internal:text="A/B Testing"s
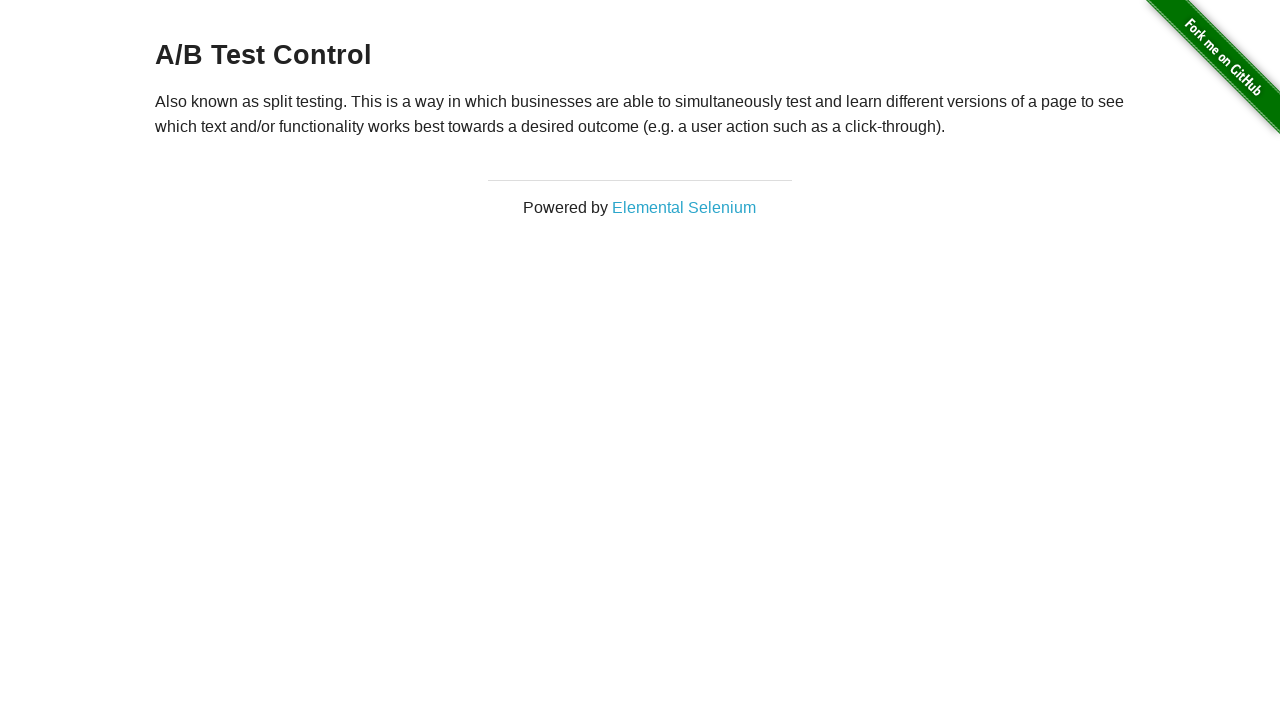

Page loaded after clicking A/B Testing
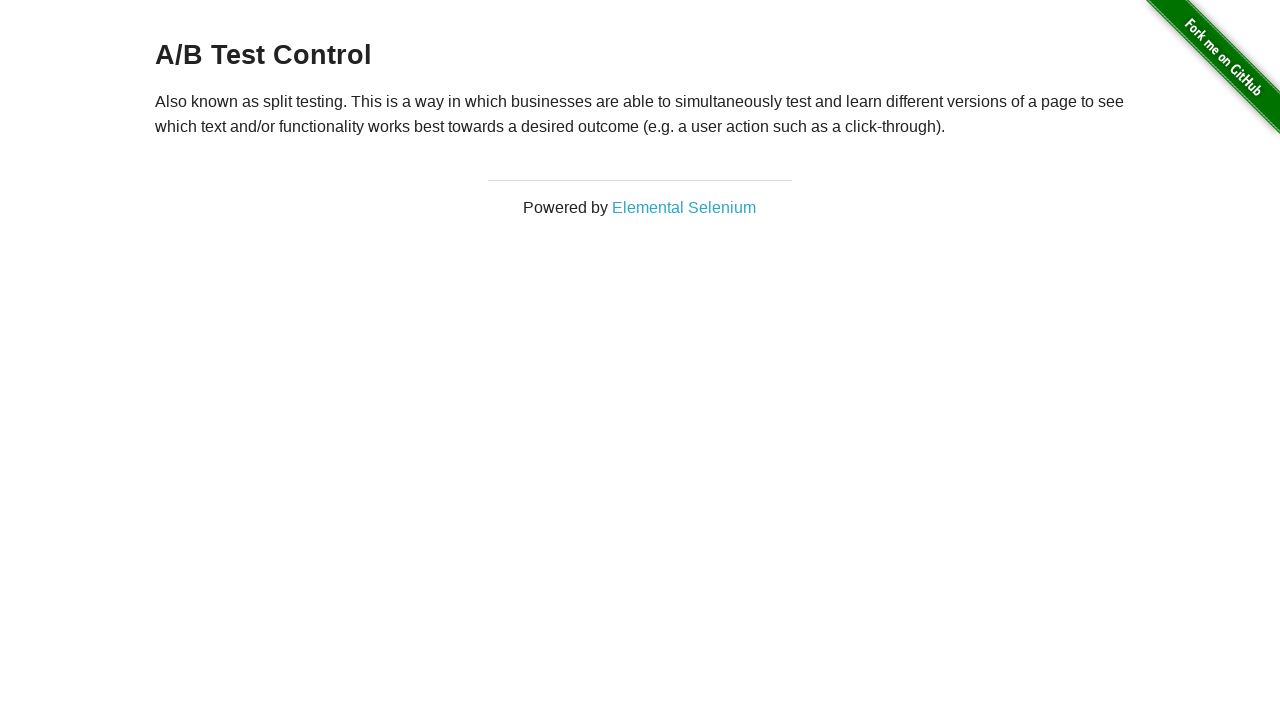

Navigated to homepage
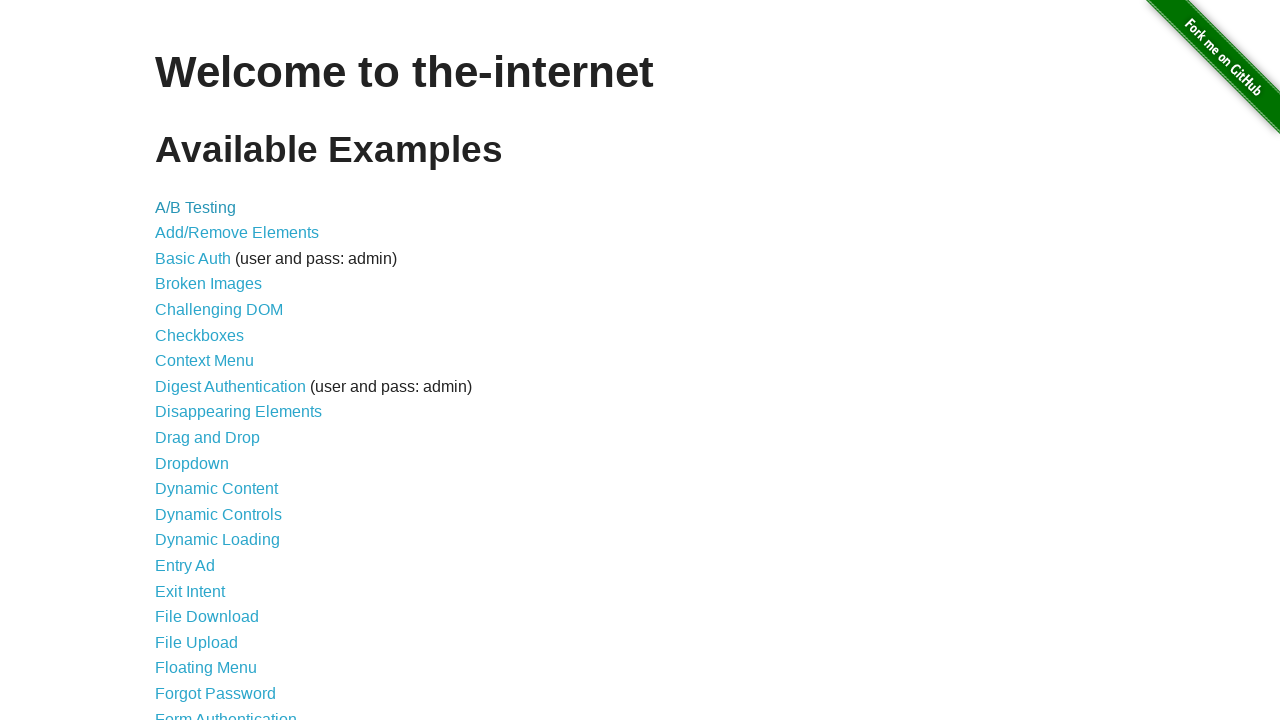

Clicked navigation link: Add/Remove Elements at (237, 233) on internal:text="Add/Remove Elements"s
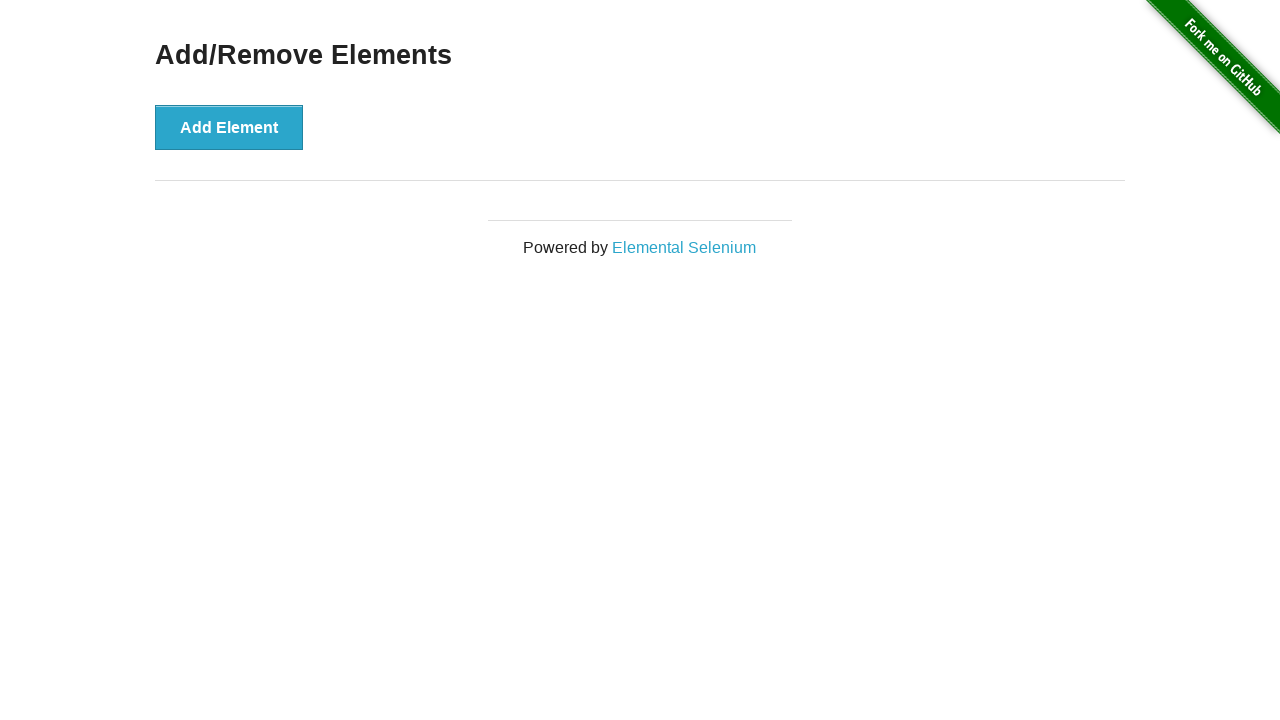

Page loaded after clicking Add/Remove Elements
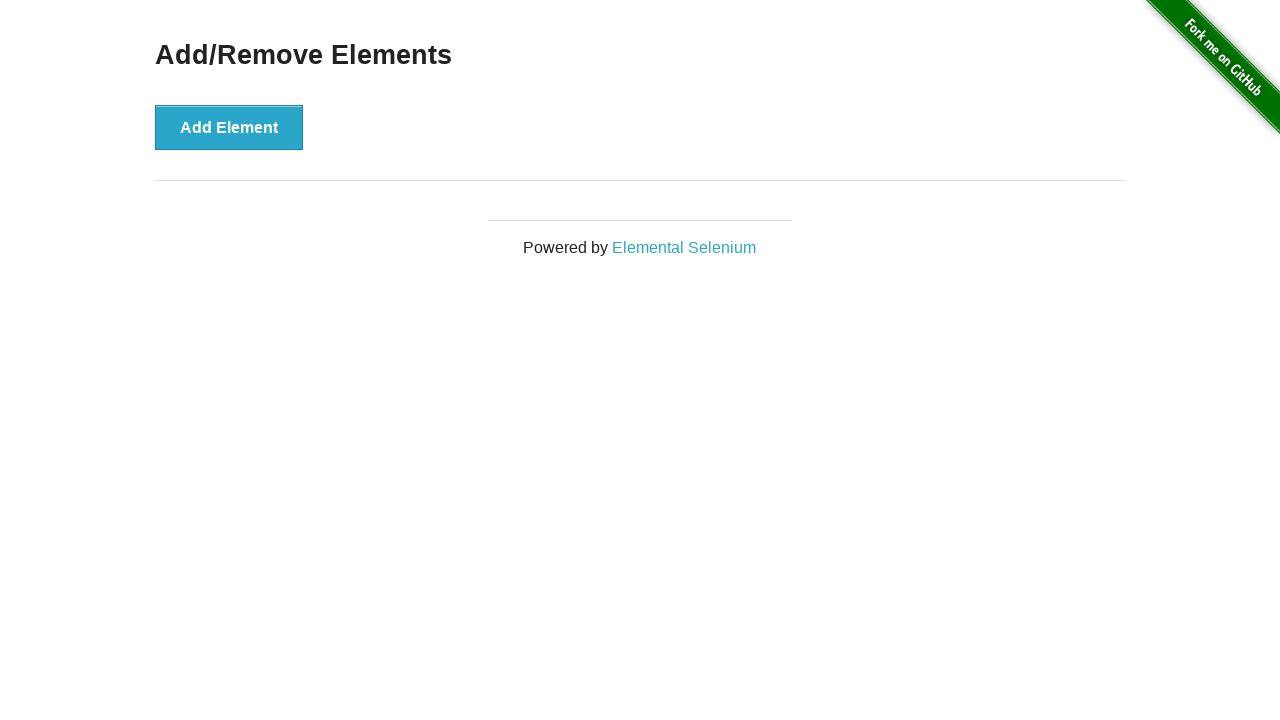

Navigated to homepage
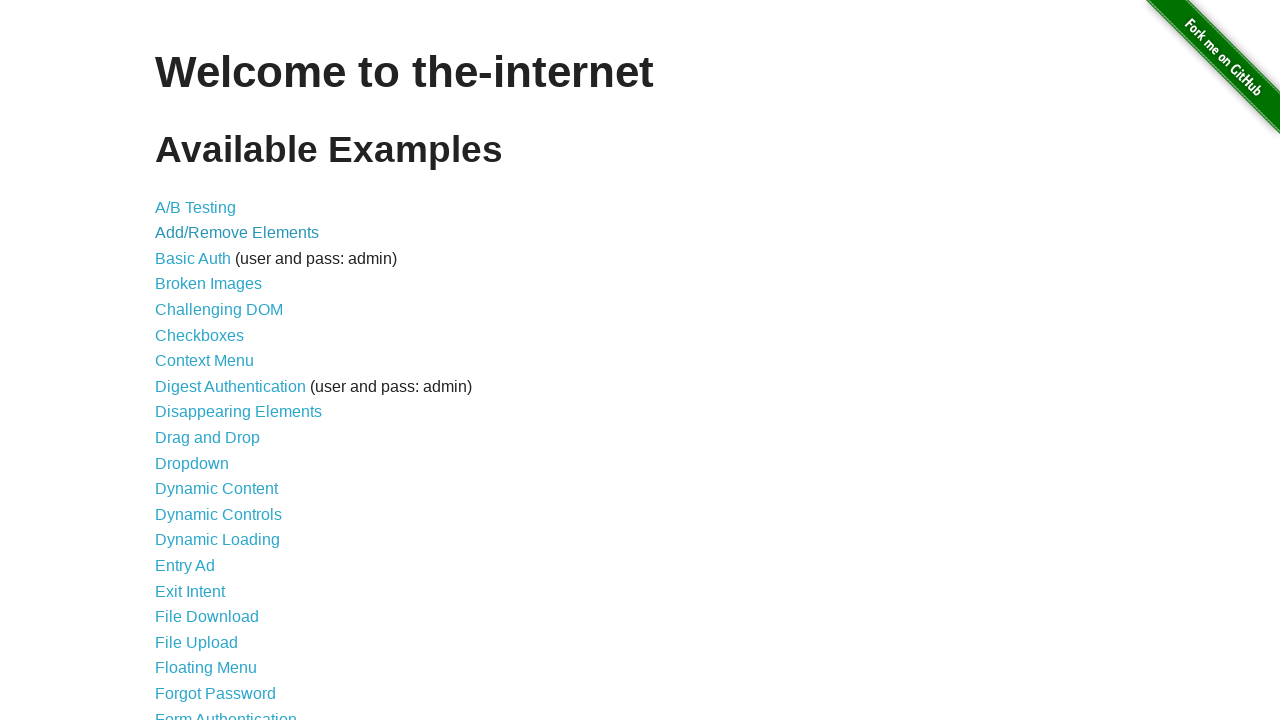

Clicked navigation link: Basic Auth (user and pass: admin) at (640, 259) on internal:text="Basic Auth (user and pass: admin)"s
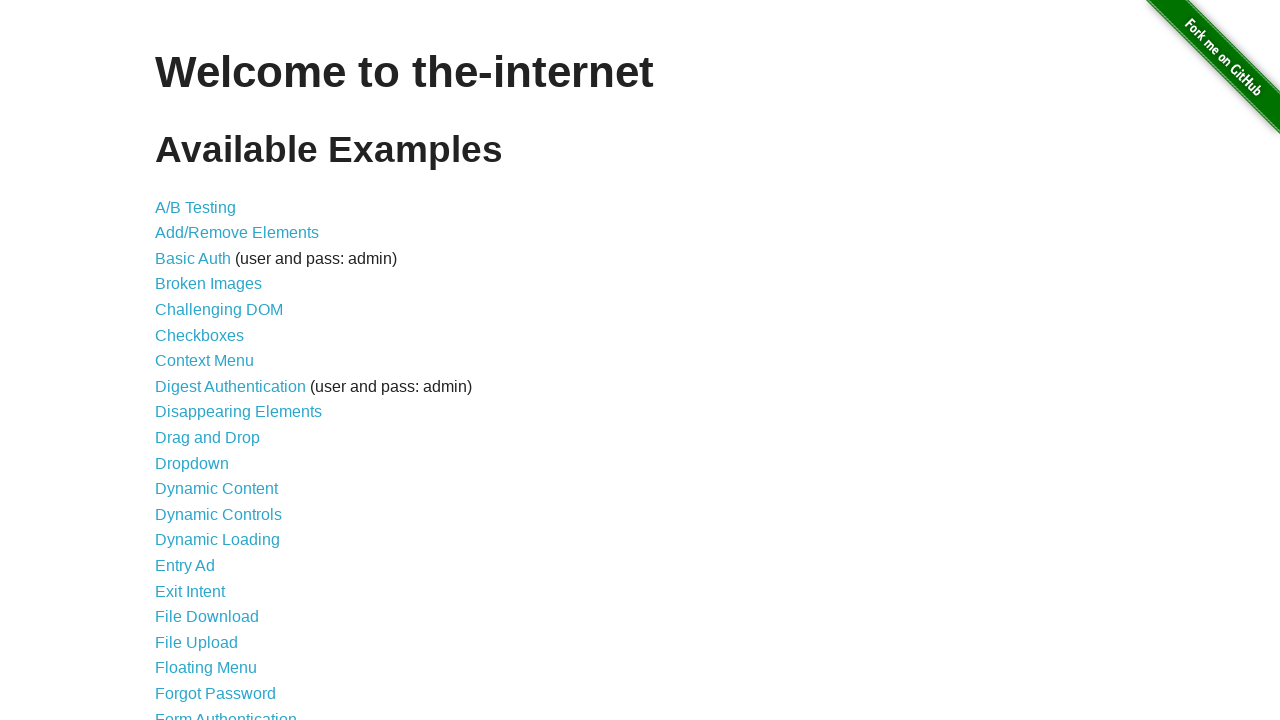

Page loaded after clicking Basic Auth (user and pass: admin)
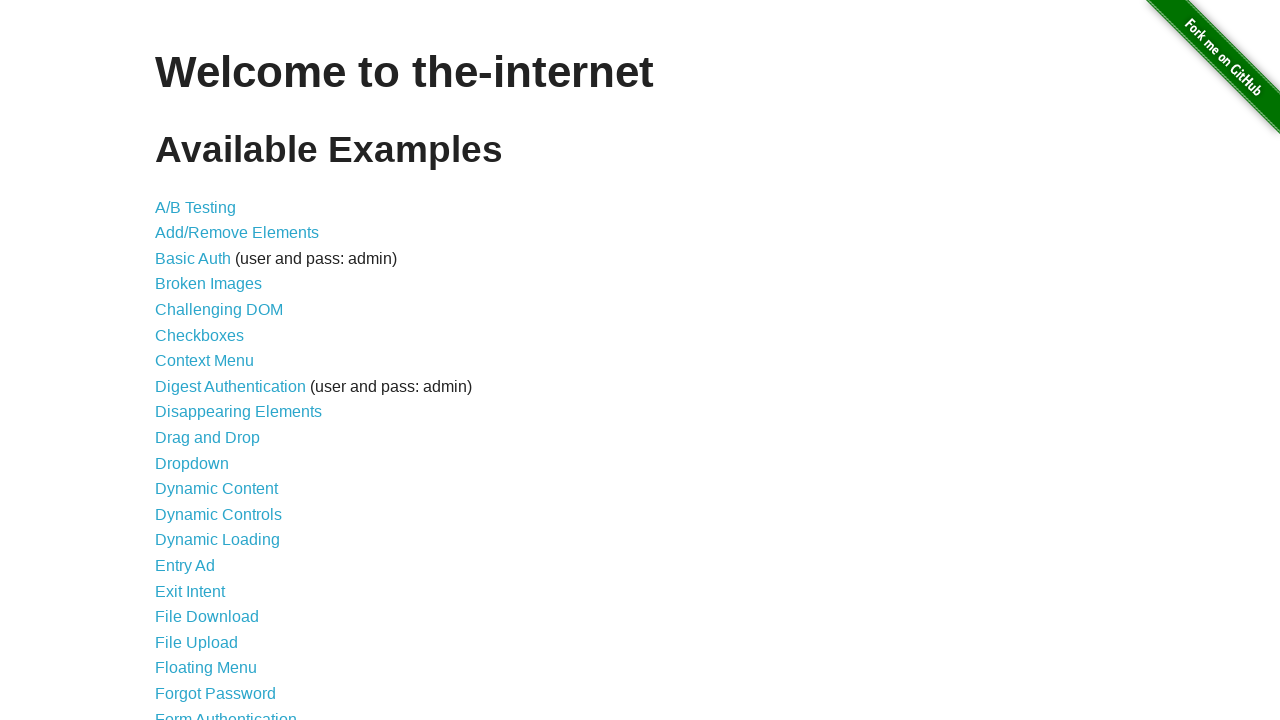

Navigated to homepage
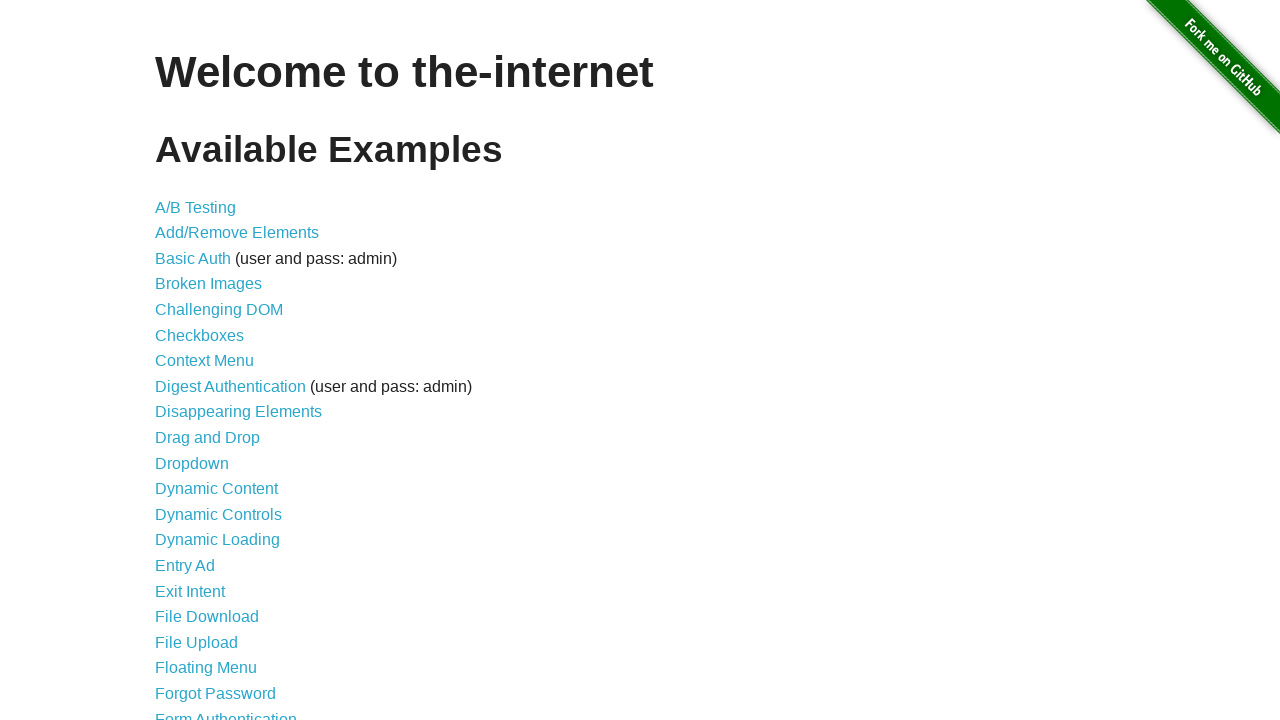

Clicked navigation link: Broken Images at (208, 284) on internal:text="Broken Images"s
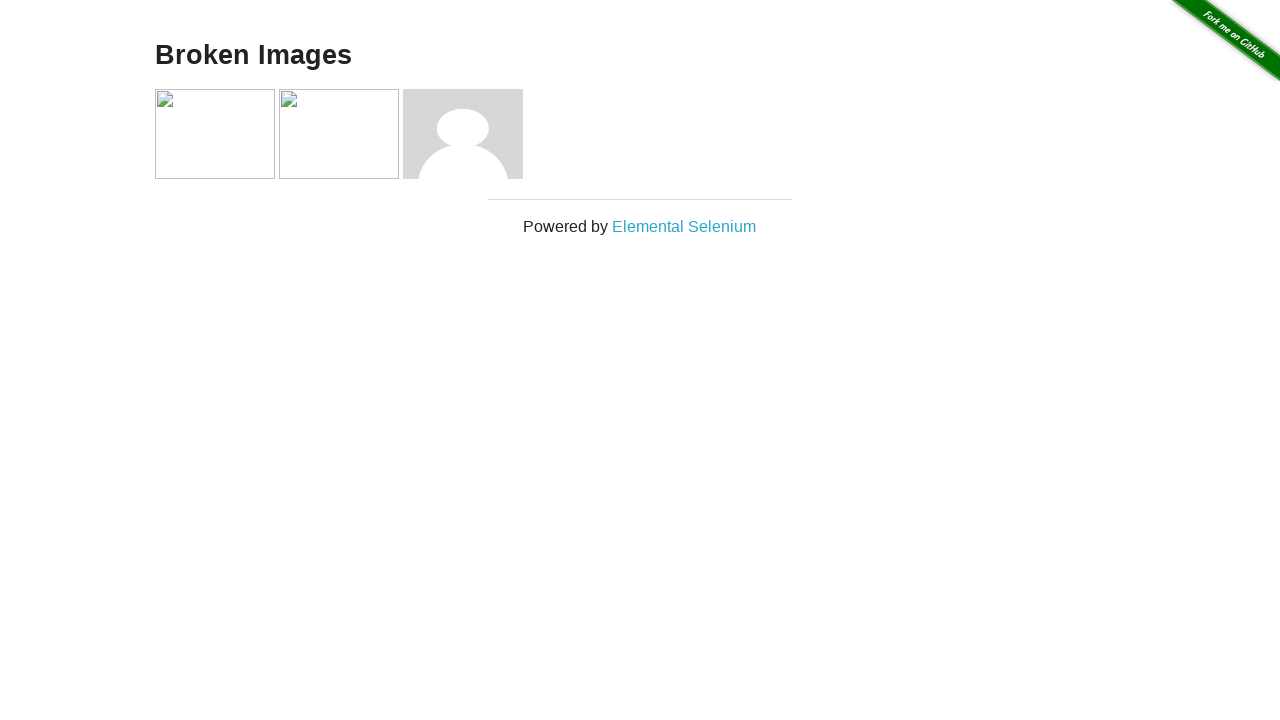

Page loaded after clicking Broken Images
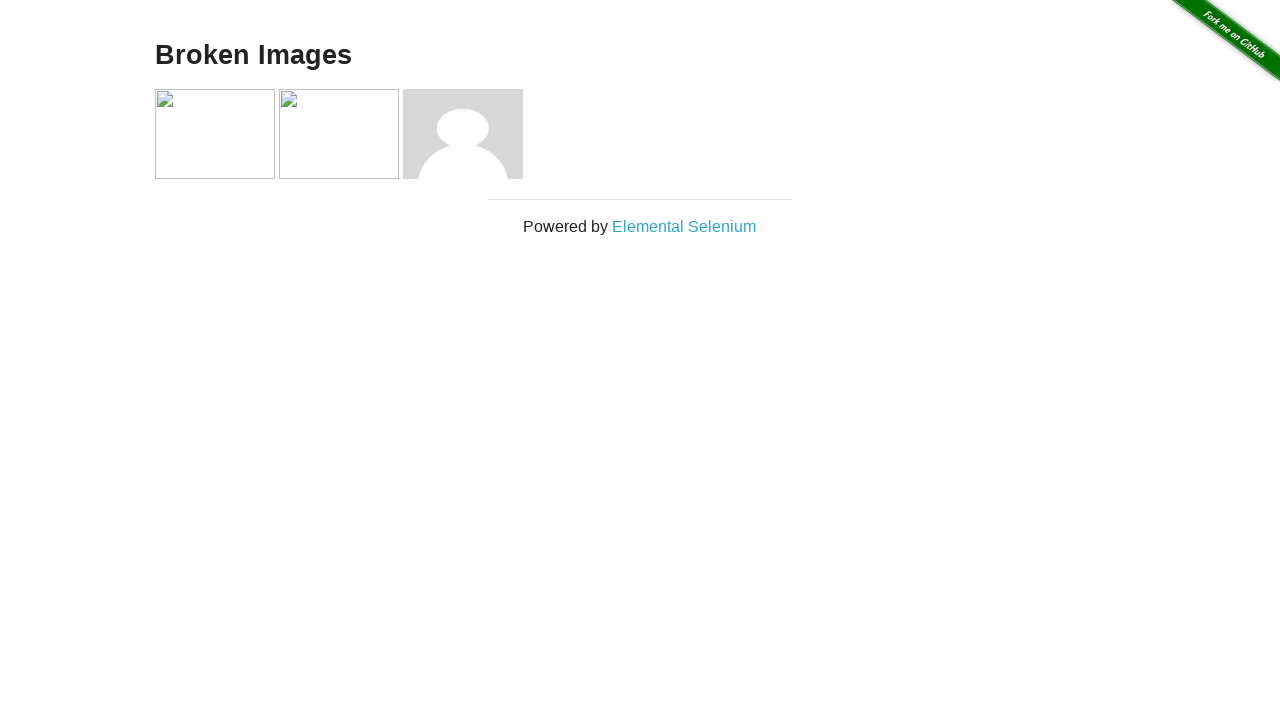

Navigated to homepage
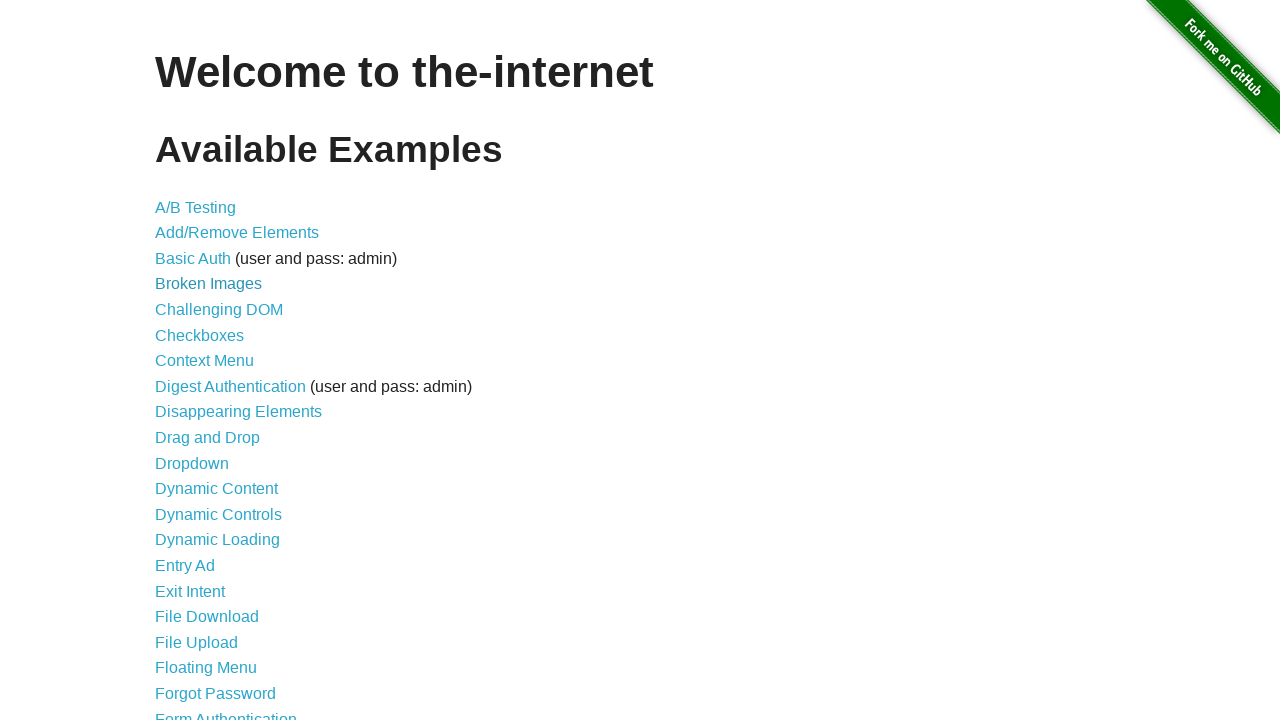

Clicked navigation link: Challenging DOM at (219, 310) on internal:text="Challenging DOM"s
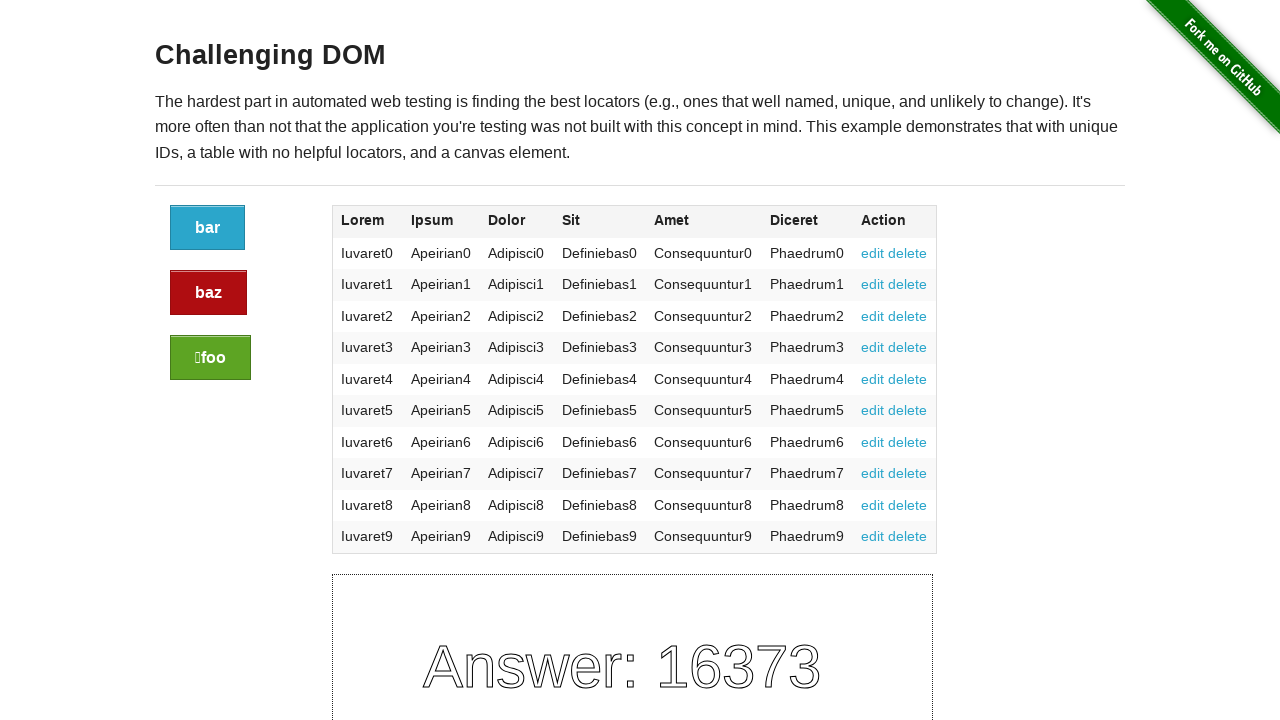

Page loaded after clicking Challenging DOM
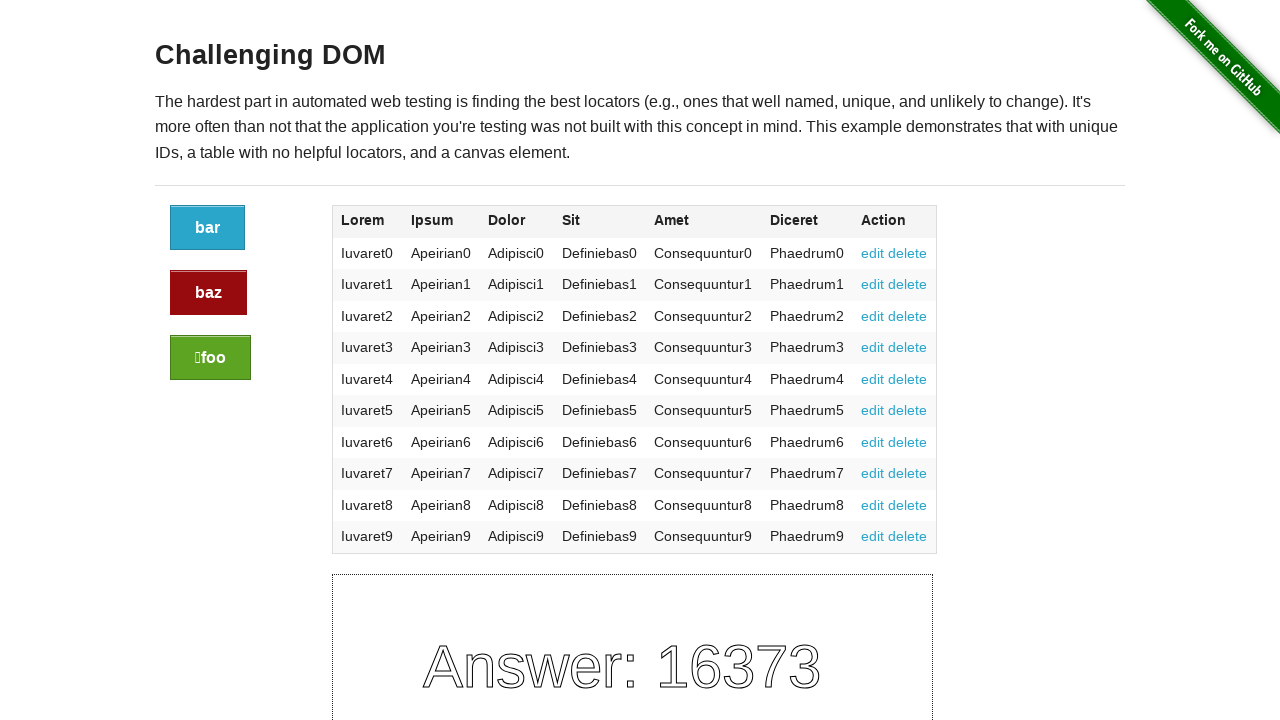

Navigated to homepage
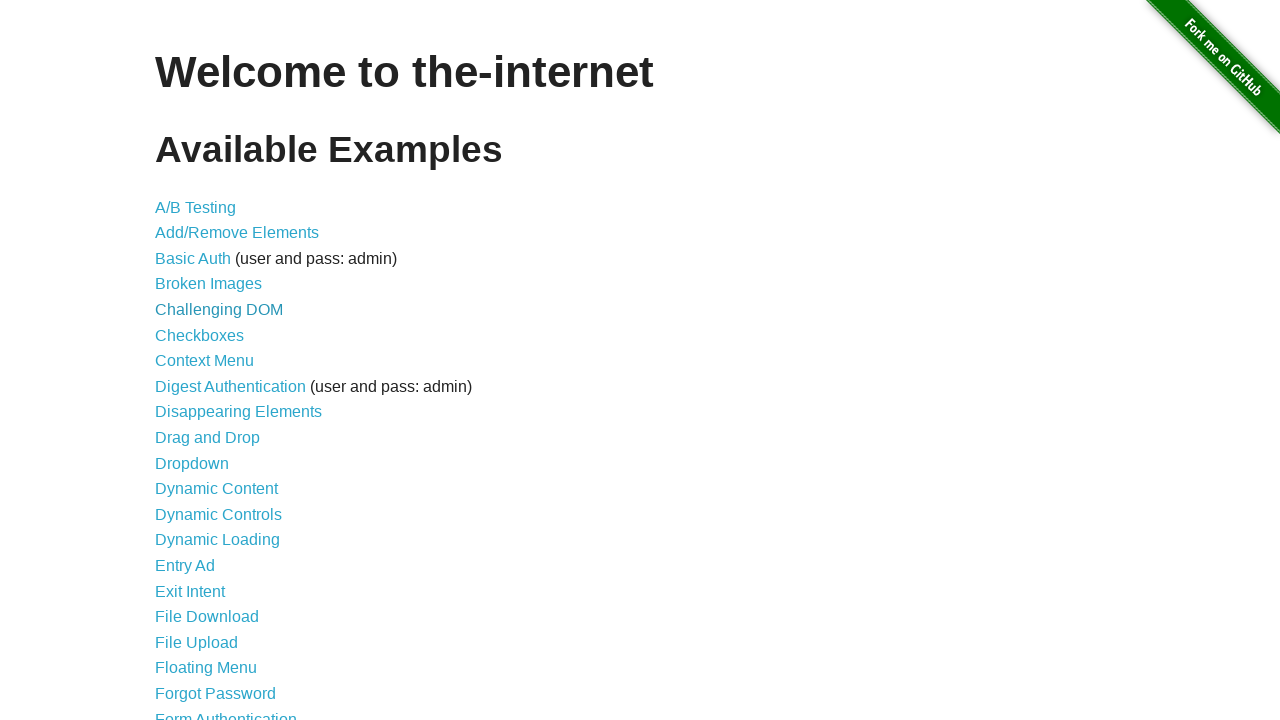

Clicked navigation link: Checkboxes at (200, 335) on internal:text="Checkboxes"s
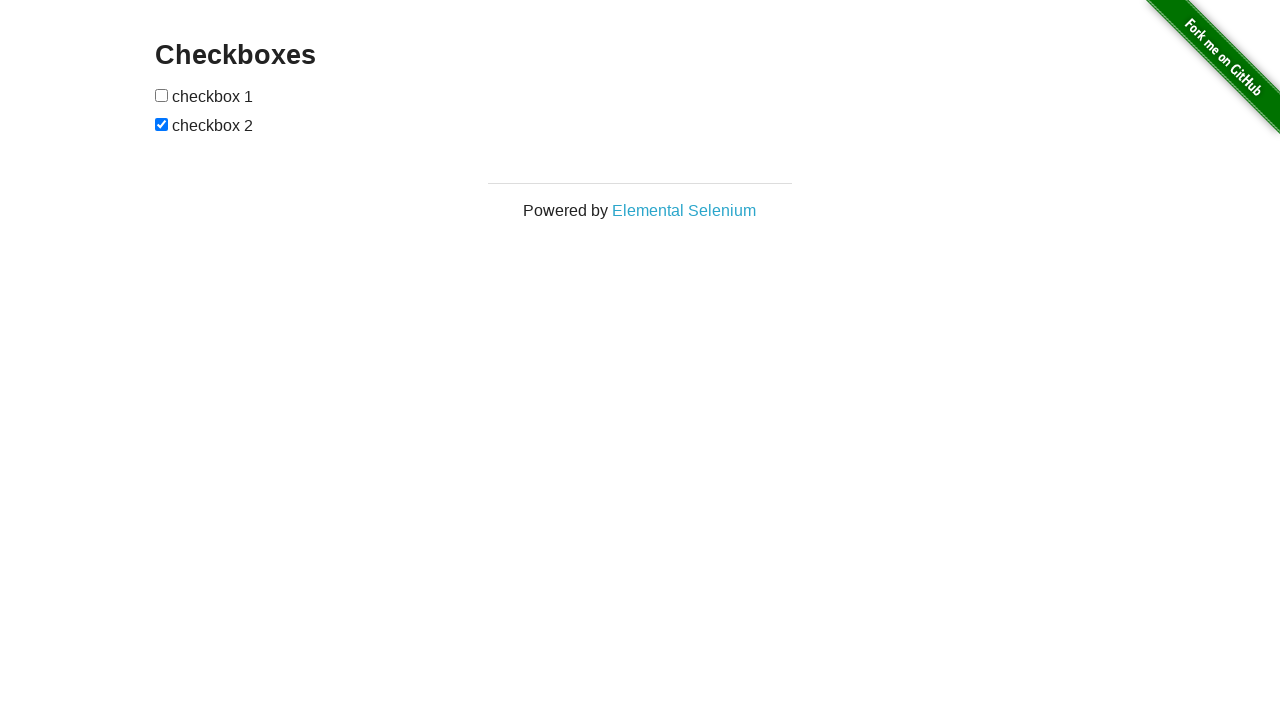

Page loaded after clicking Checkboxes
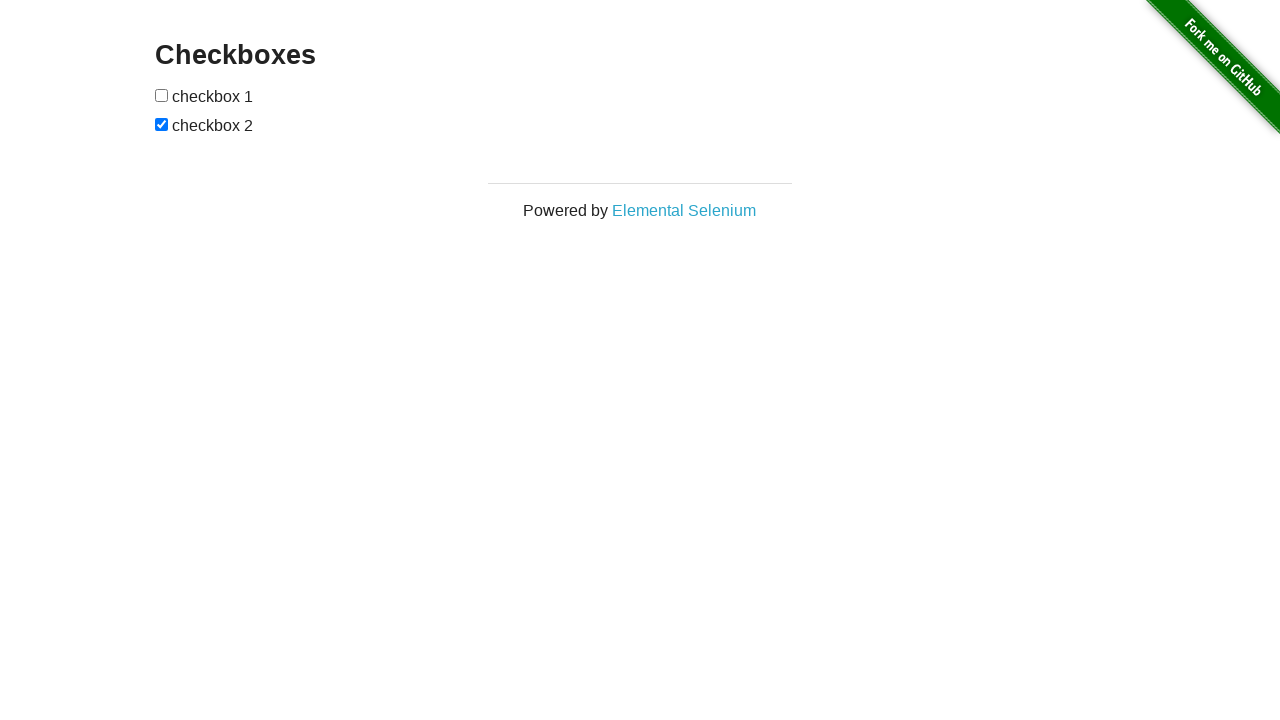

Navigated to homepage
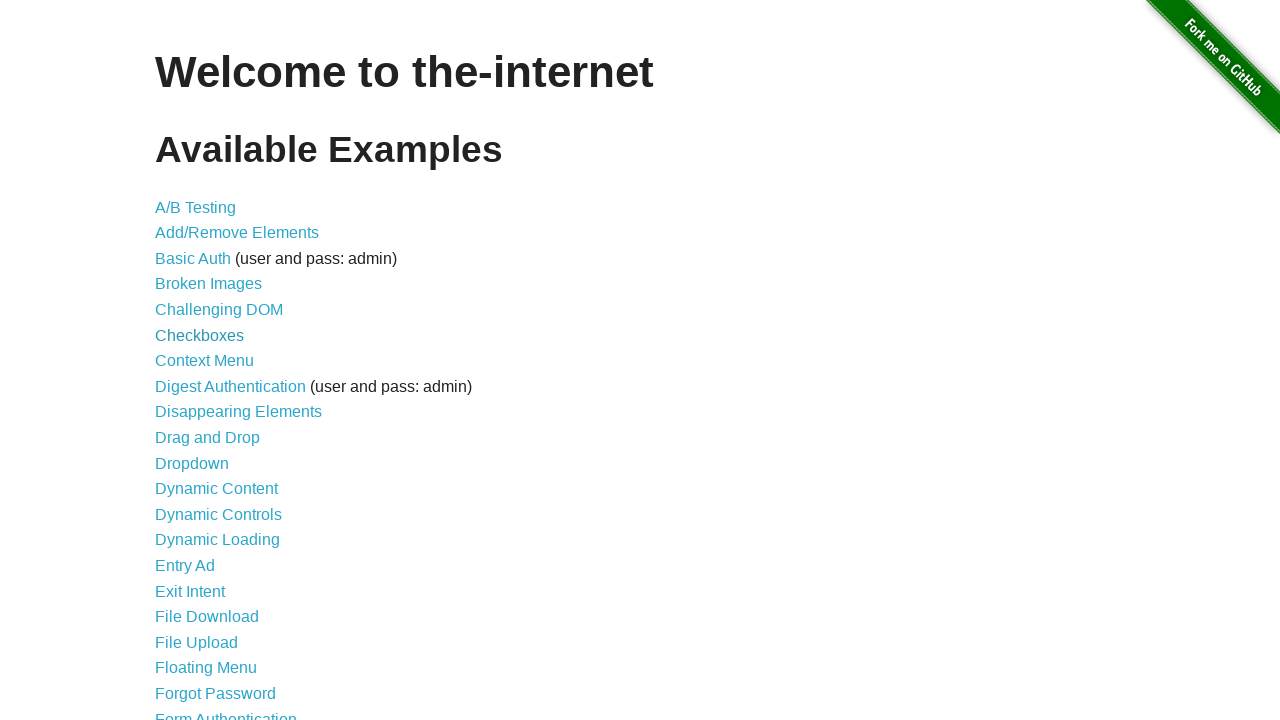

Clicked navigation link: Context Menu at (204, 361) on internal:text="Context Menu"s
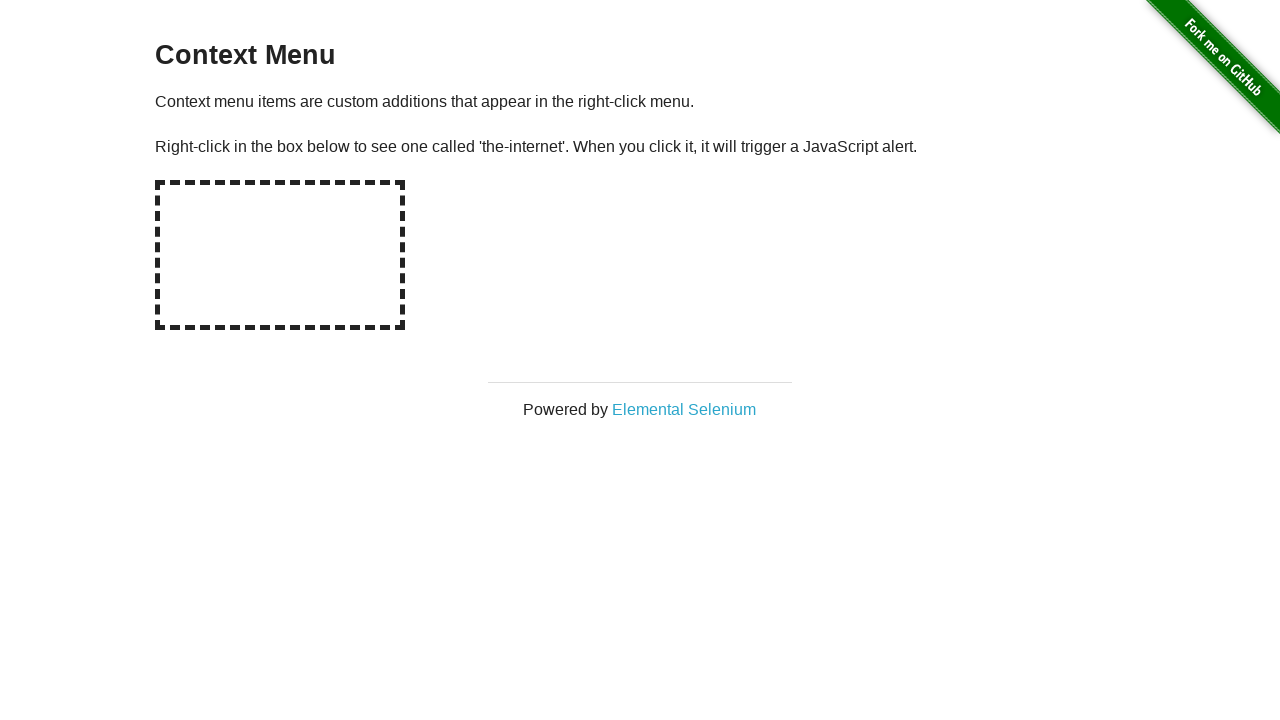

Page loaded after clicking Context Menu
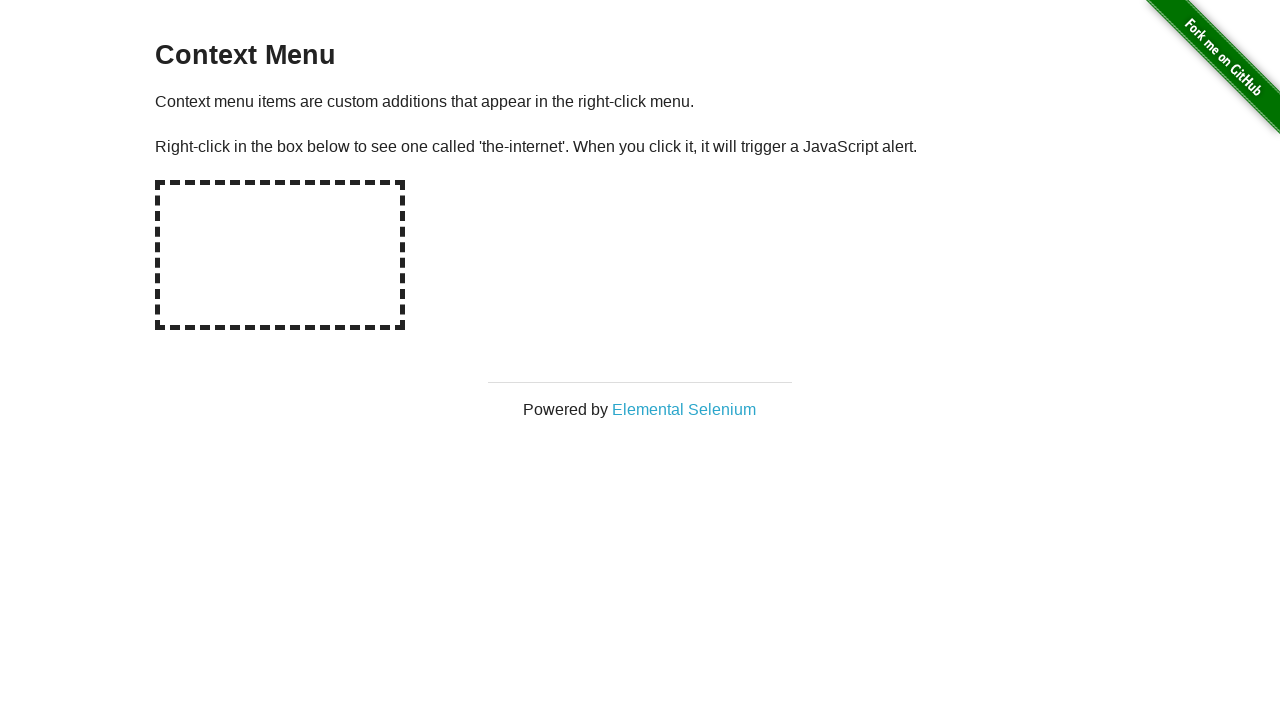

Navigated to homepage
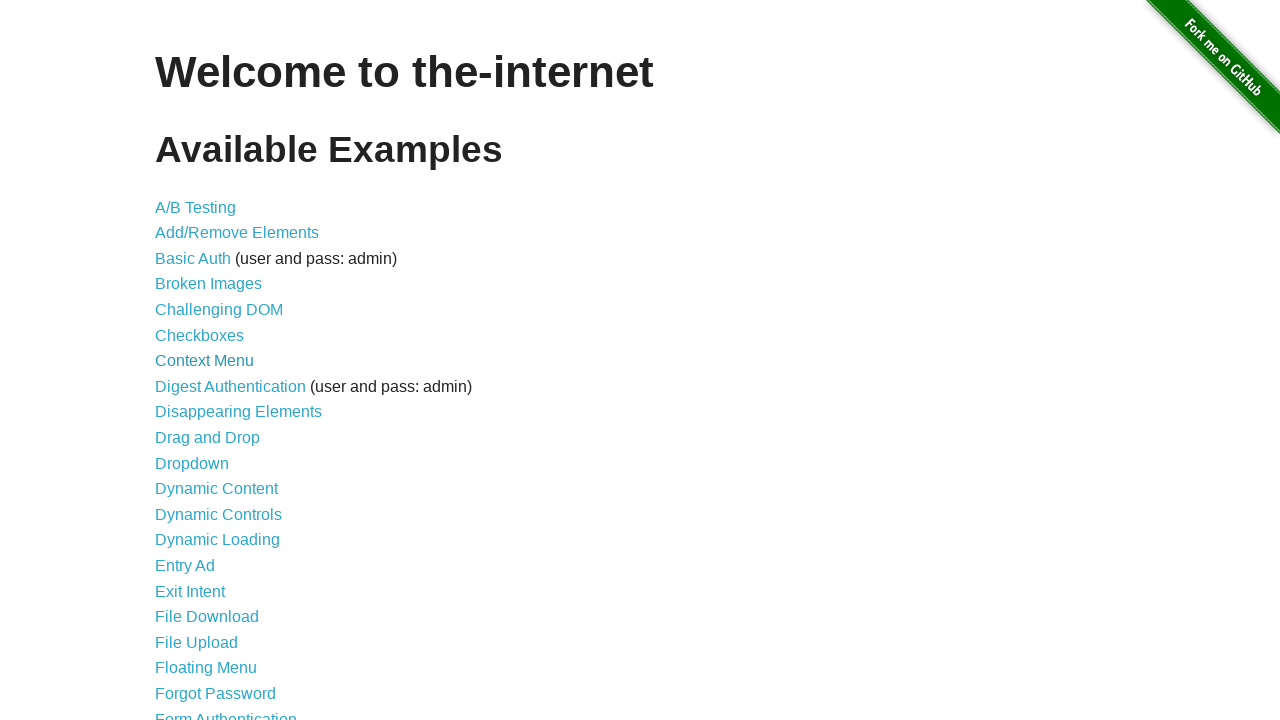

Clicked navigation link: Digest Authentication (user and pass: admin) at (640, 387) on internal:text="Digest Authentication (user and pass: admin)"s
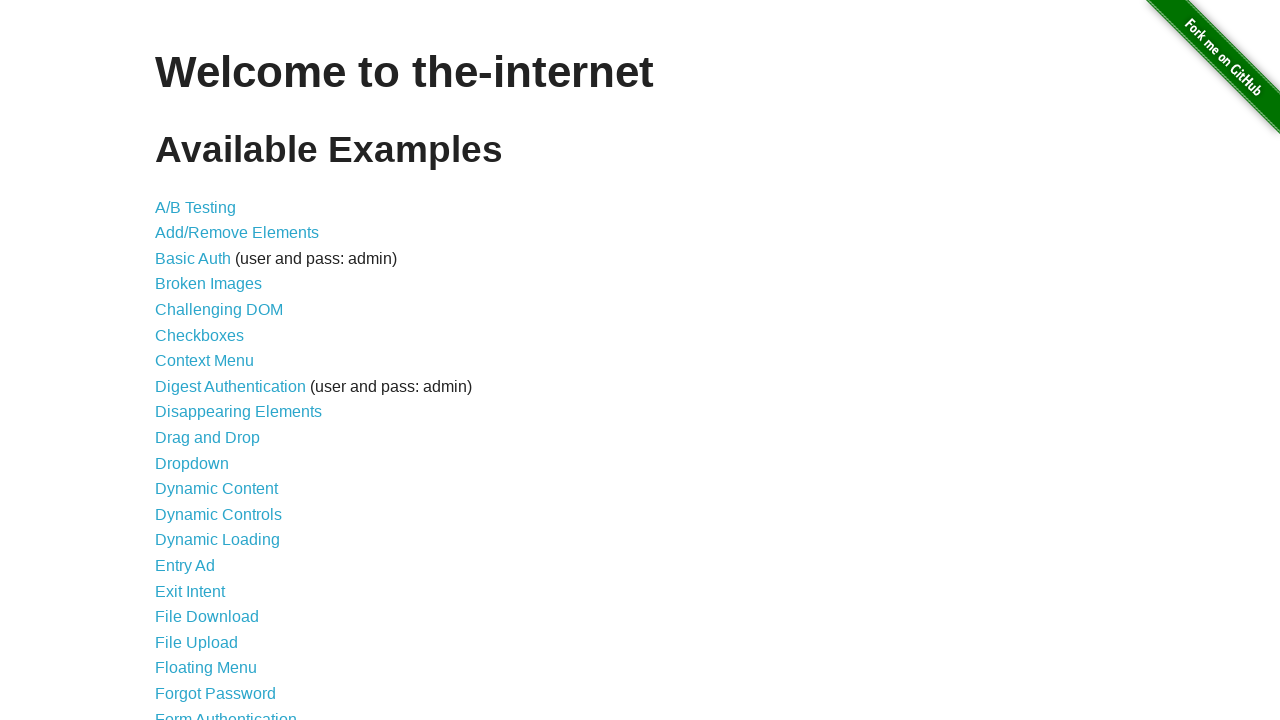

Page loaded after clicking Digest Authentication (user and pass: admin)
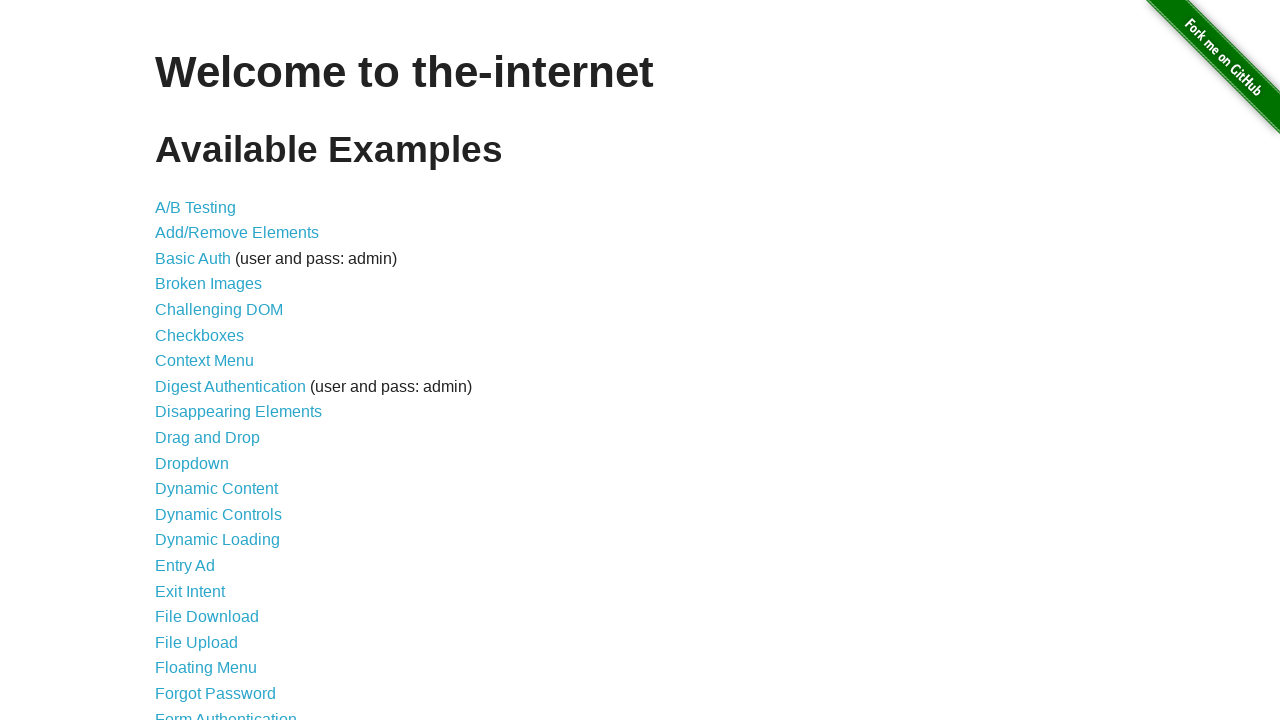

Navigated to homepage
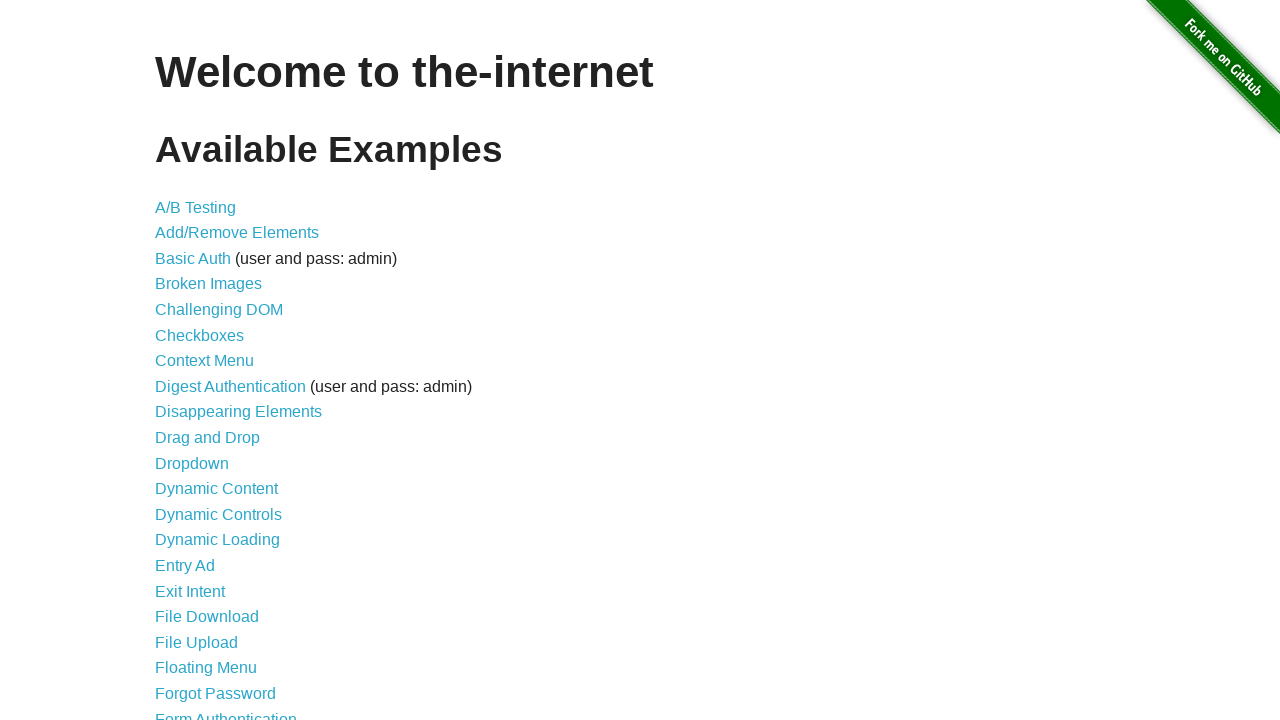

Clicked navigation link: Disappearing Elements at (238, 412) on internal:text="Disappearing Elements"s
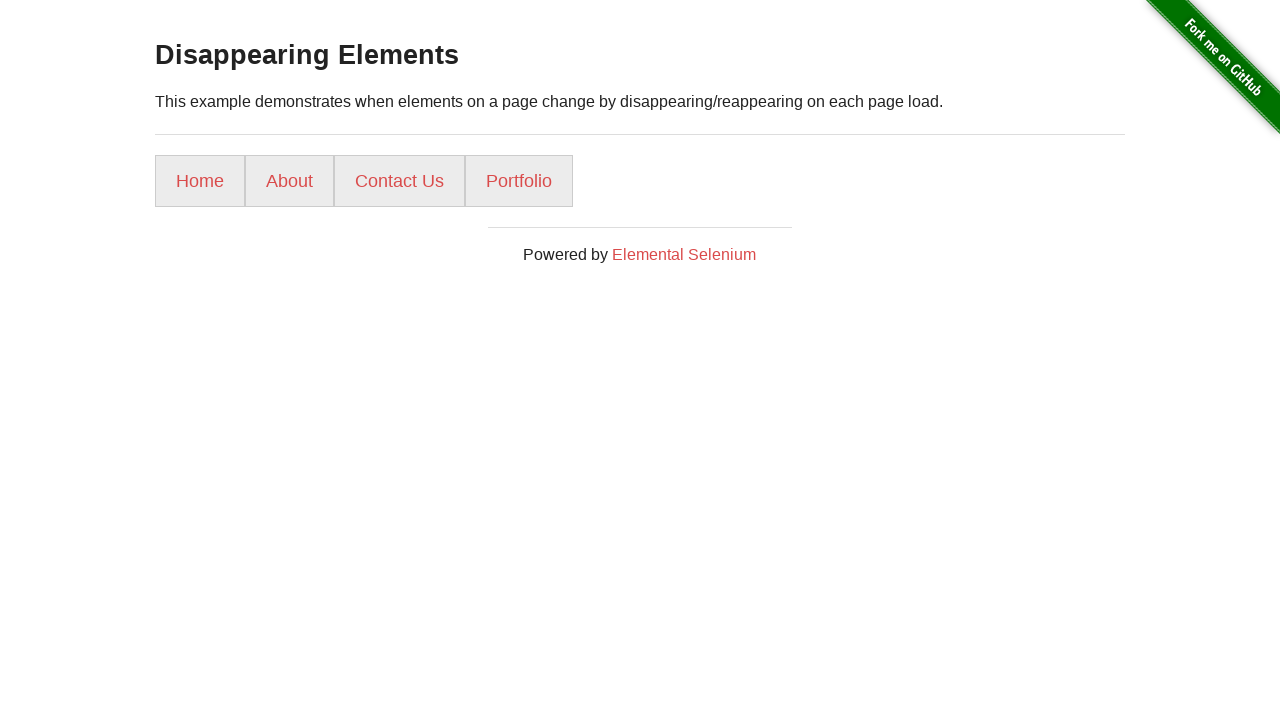

Page loaded after clicking Disappearing Elements
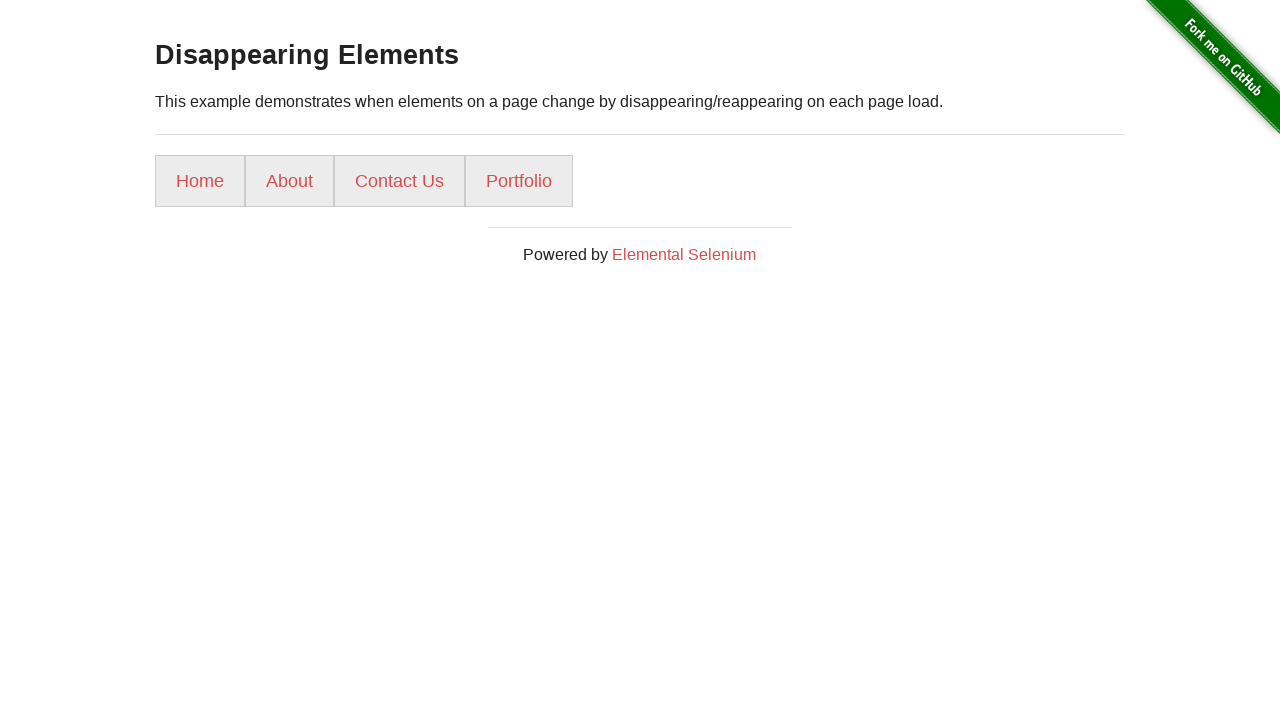

Navigated to homepage
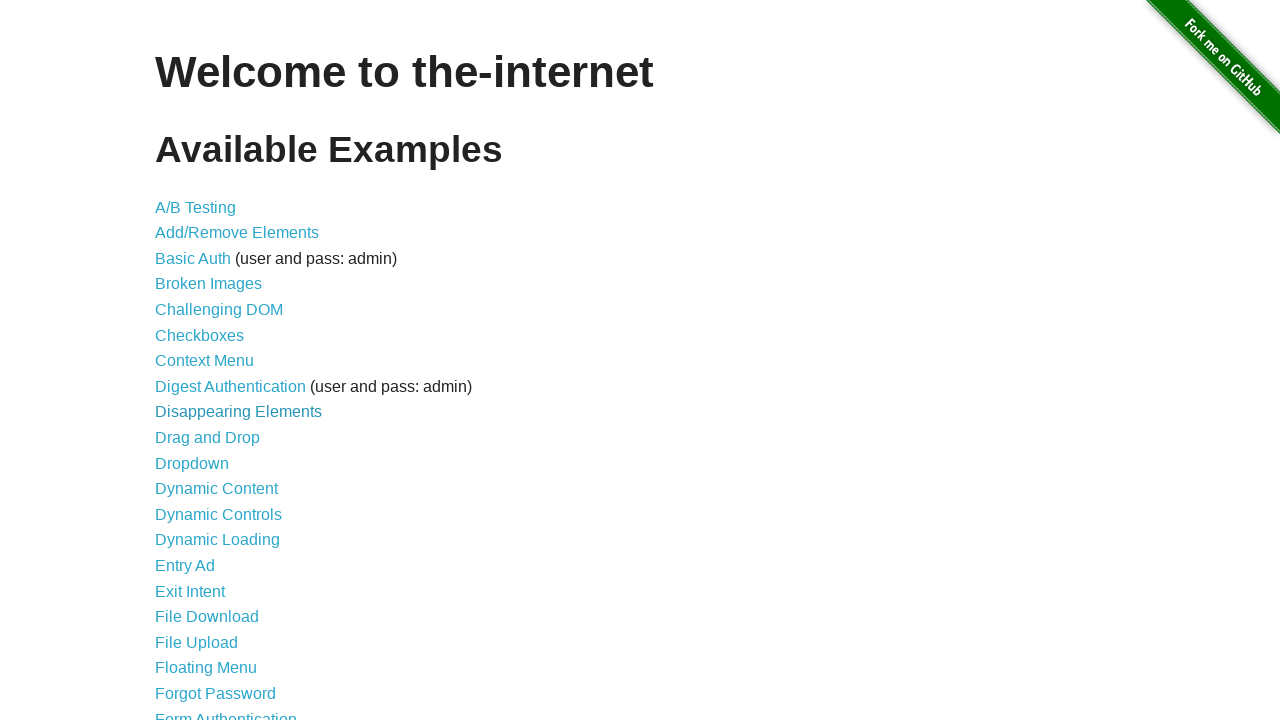

Clicked navigation link: Drag and Drop at (208, 438) on internal:text="Drag and Drop"s
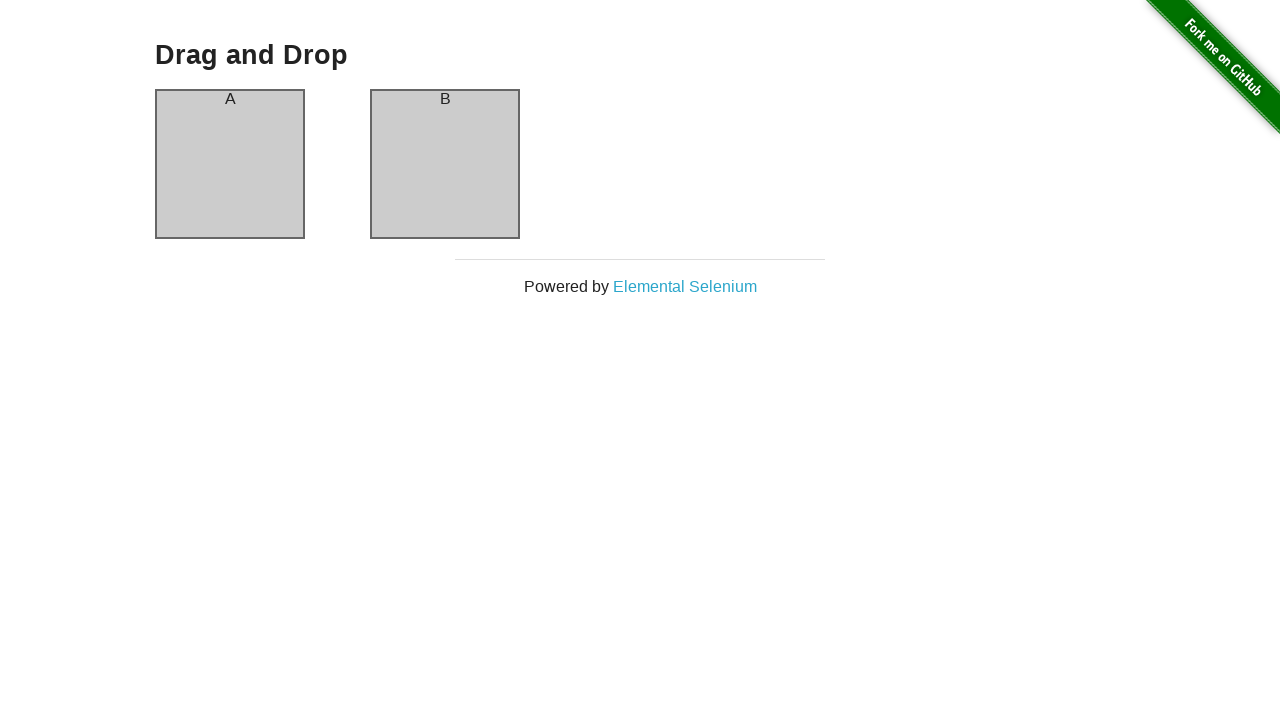

Page loaded after clicking Drag and Drop
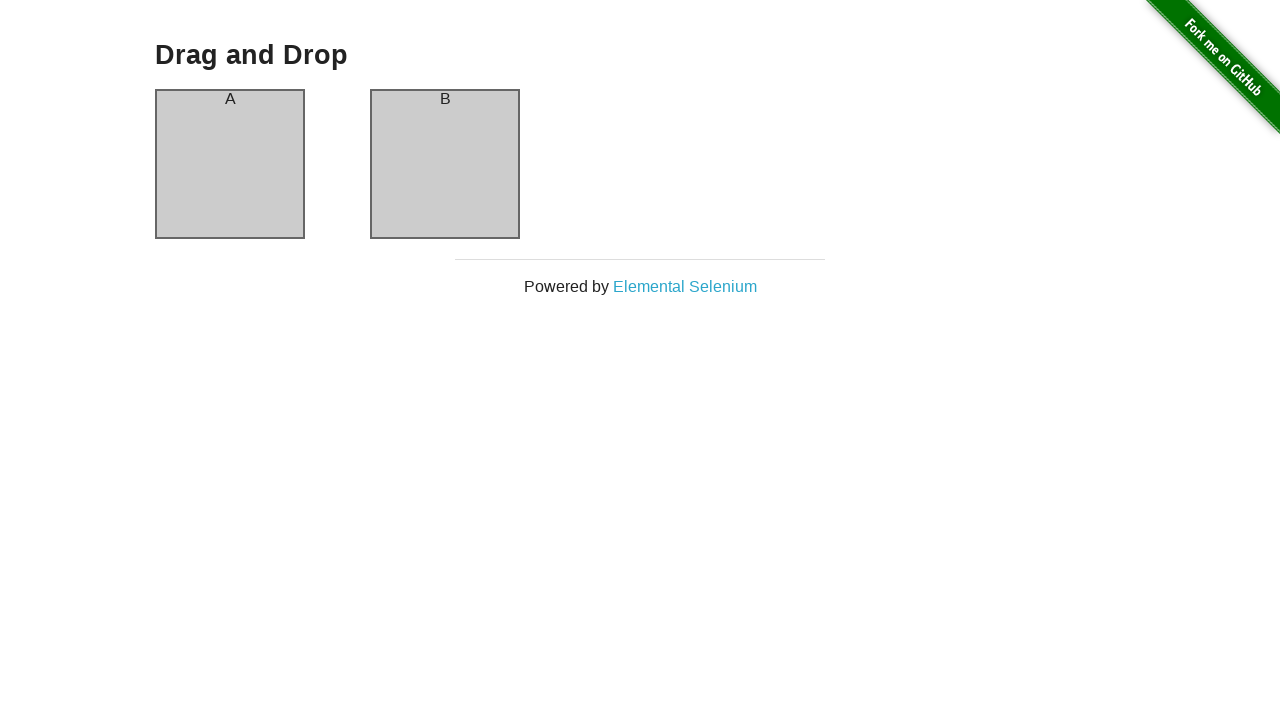

Navigated to homepage
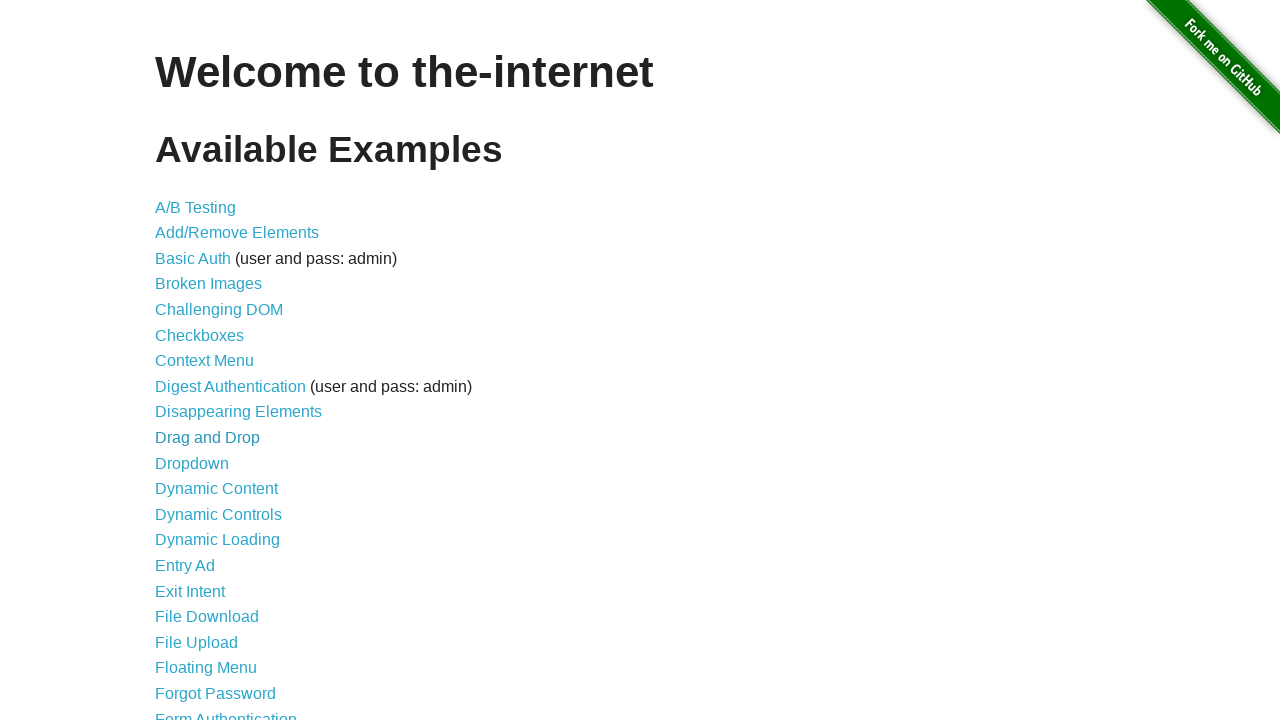

Clicked navigation link: Dropdown at (192, 463) on internal:text="Dropdown"s
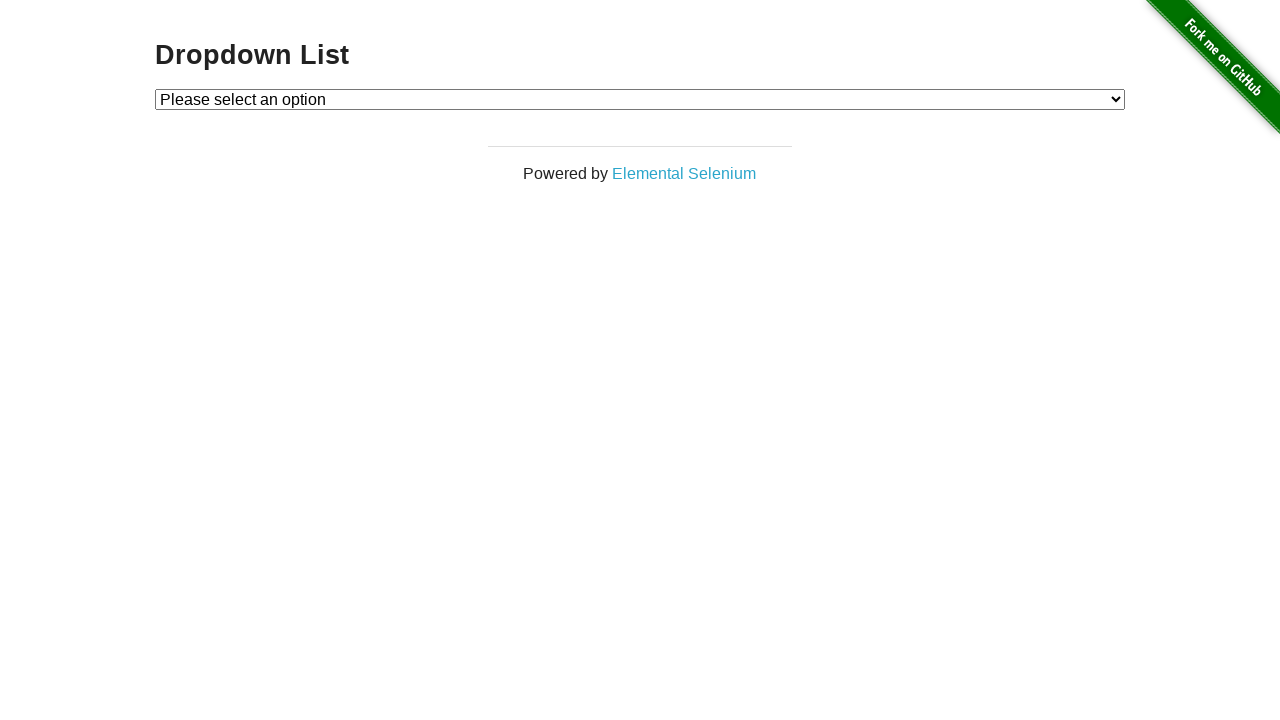

Page loaded after clicking Dropdown
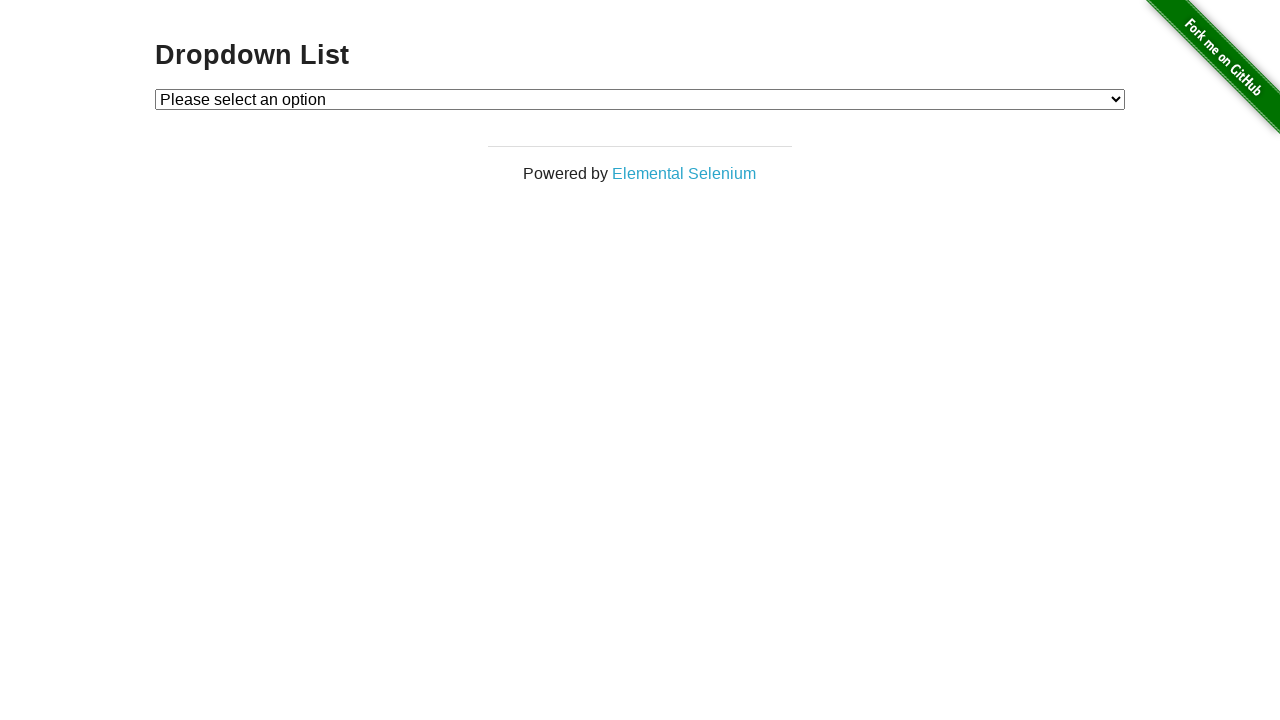

Navigated to homepage
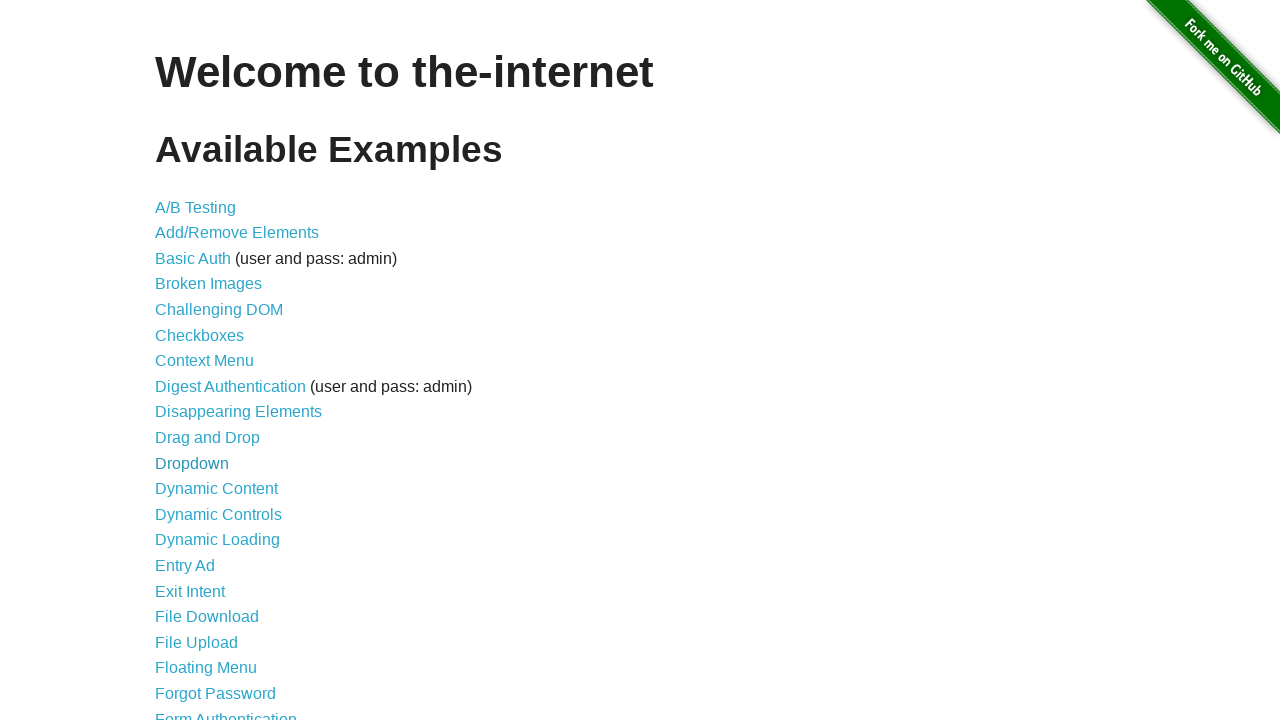

Clicked navigation link: Dynamic Content at (216, 489) on internal:text="Dynamic Content"s
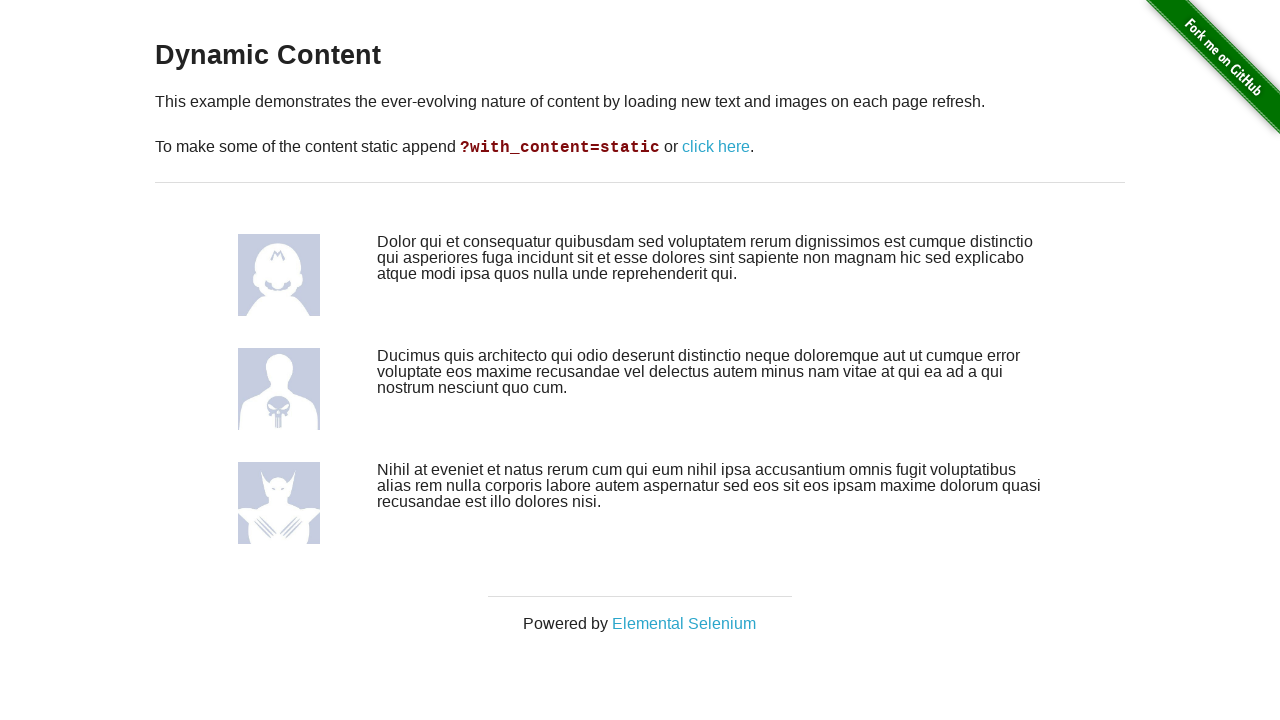

Page loaded after clicking Dynamic Content
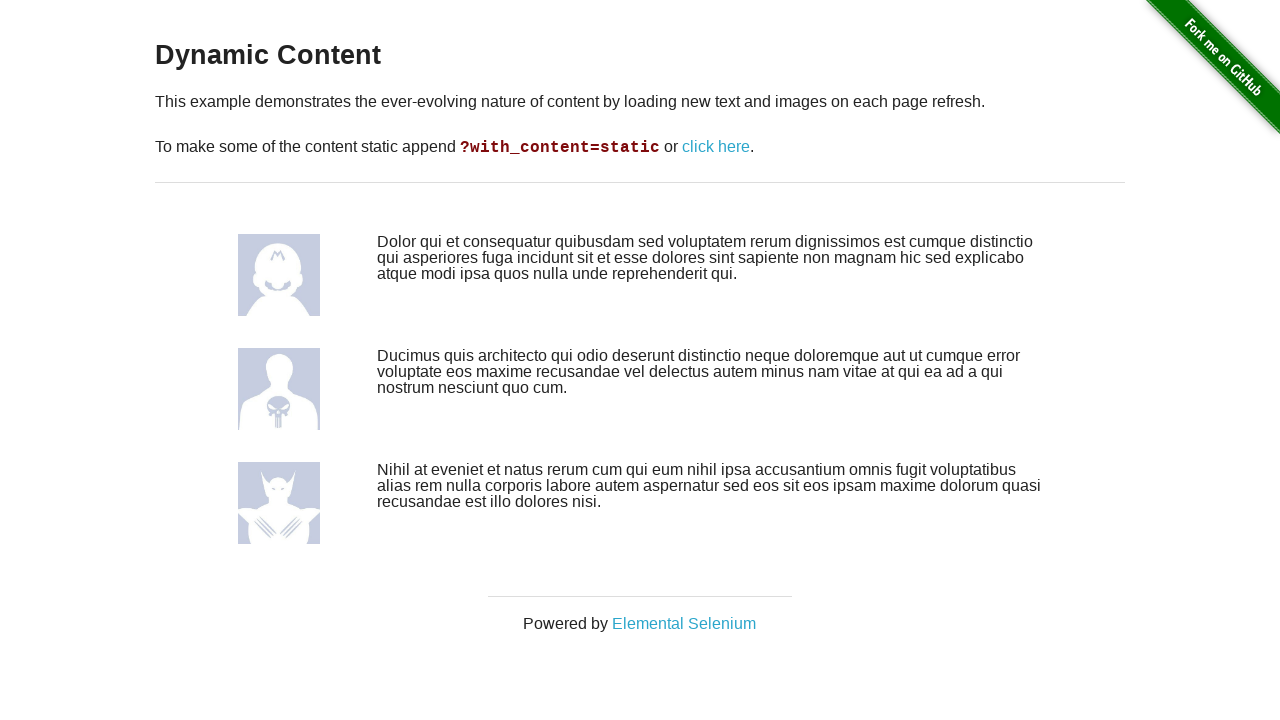

Navigated to homepage
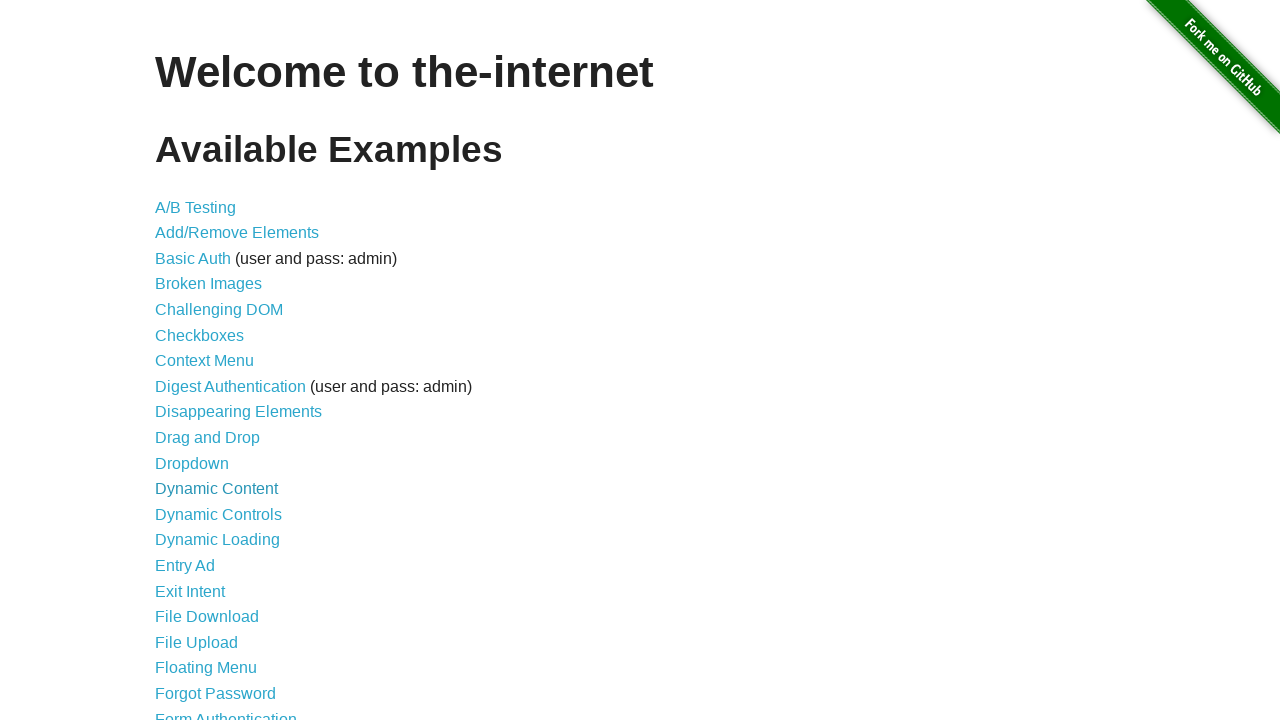

Clicked navigation link: Dynamic Controls at (218, 514) on internal:text="Dynamic Controls"s
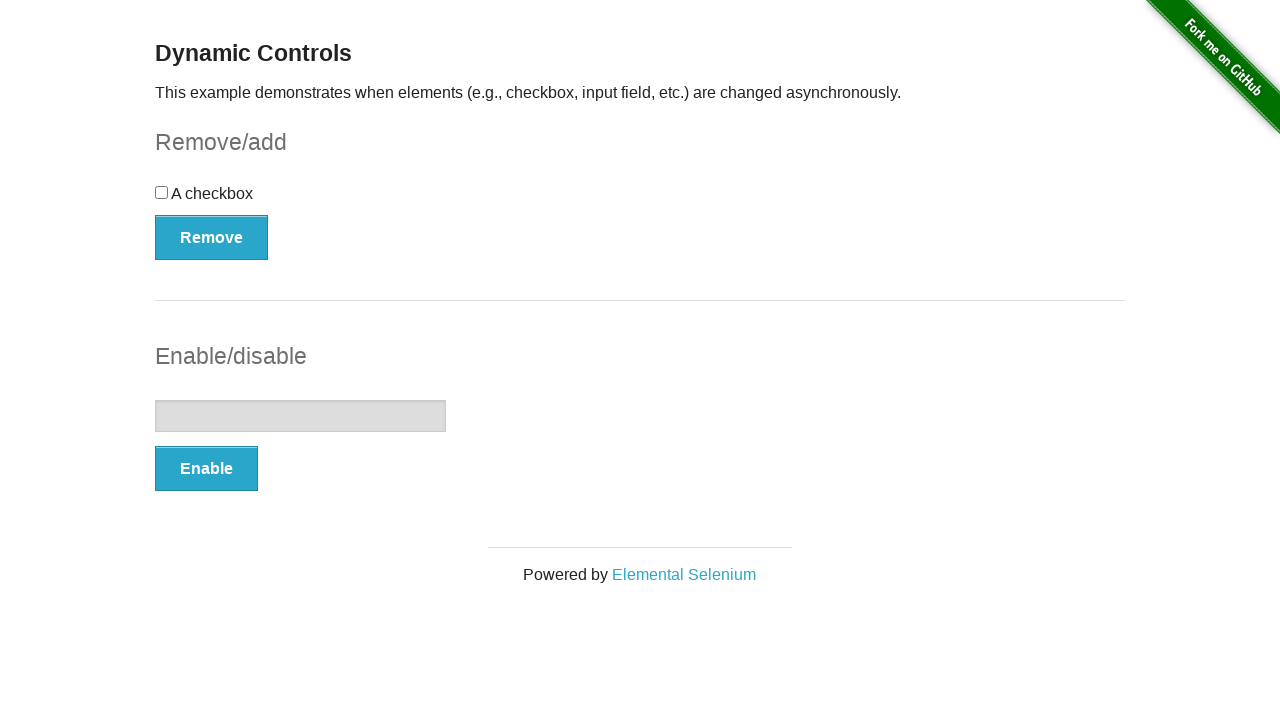

Page loaded after clicking Dynamic Controls
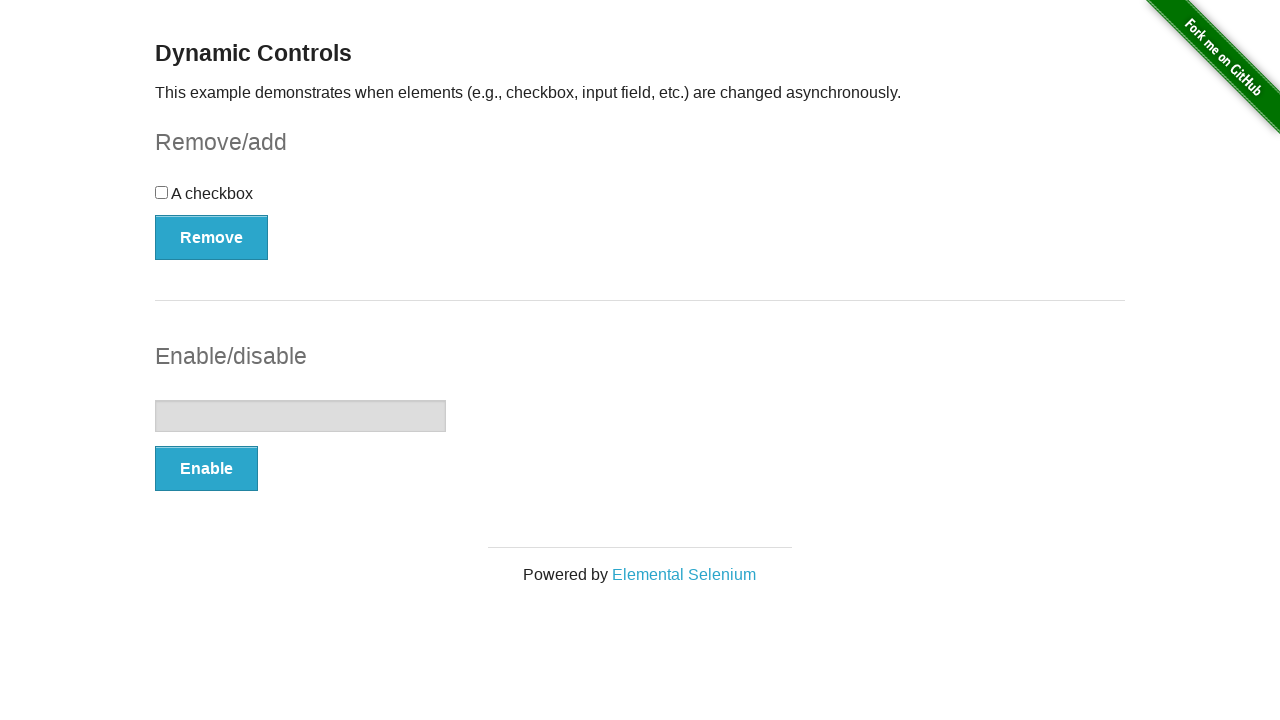

Navigated to homepage
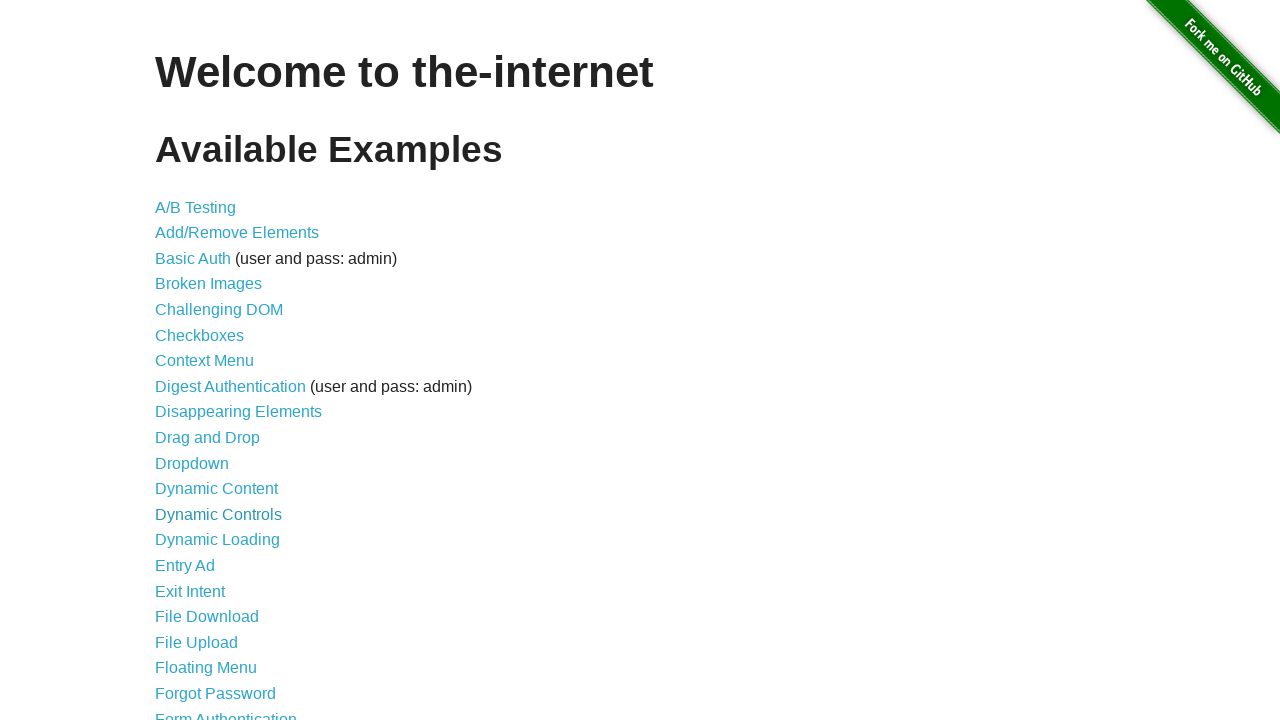

Clicked navigation link: Dynamic Loading at (218, 540) on internal:text="Dynamic Loading"s
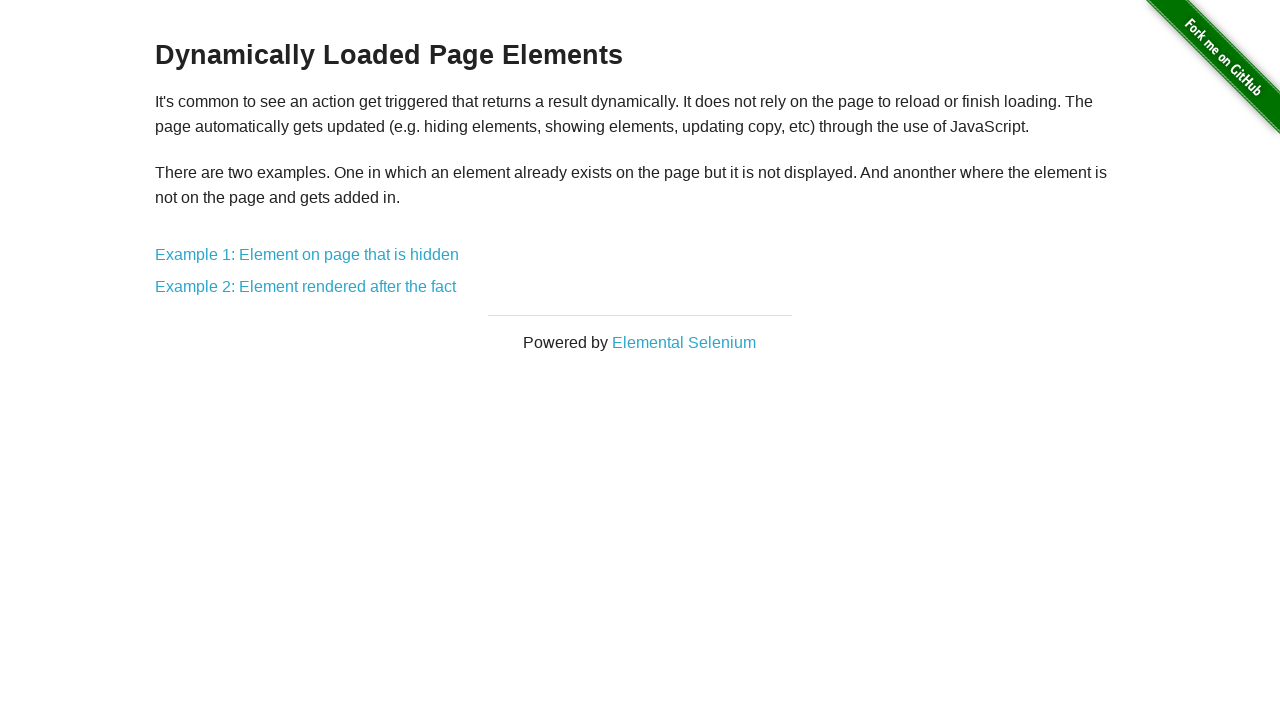

Page loaded after clicking Dynamic Loading
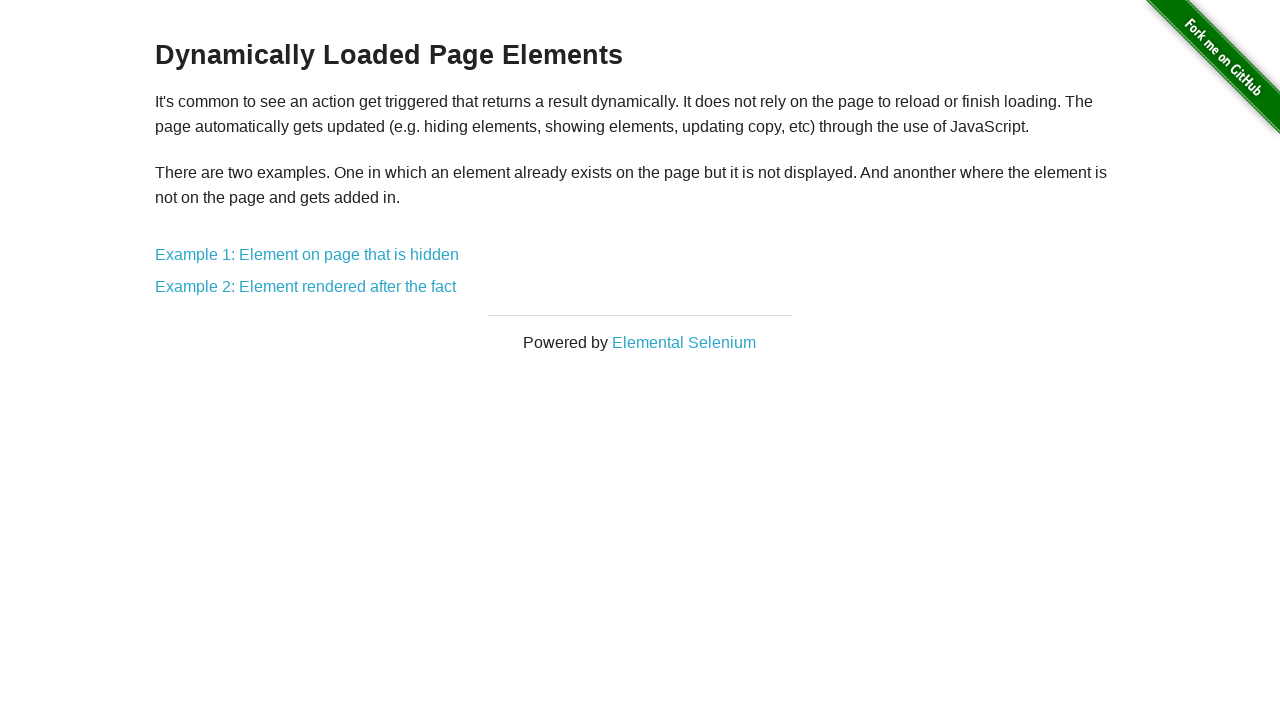

Navigated to homepage
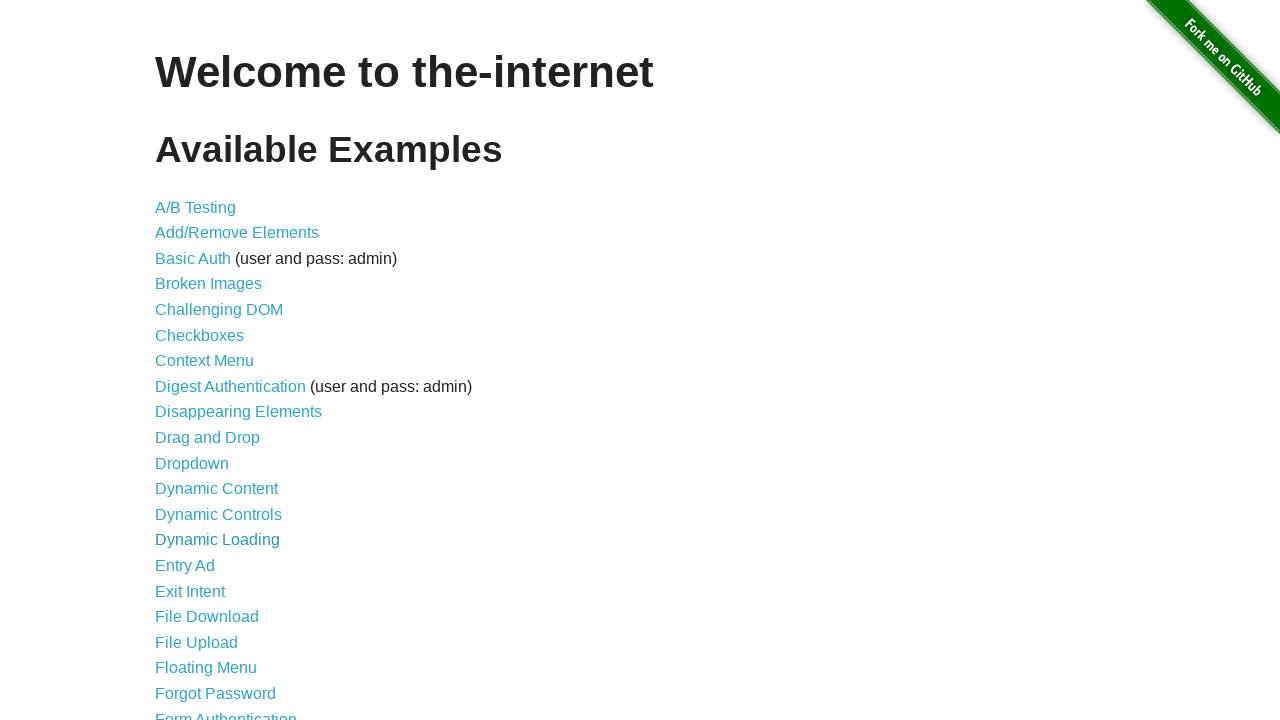

Clicked navigation link: Entry Ad at (185, 566) on internal:text="Entry Ad"s
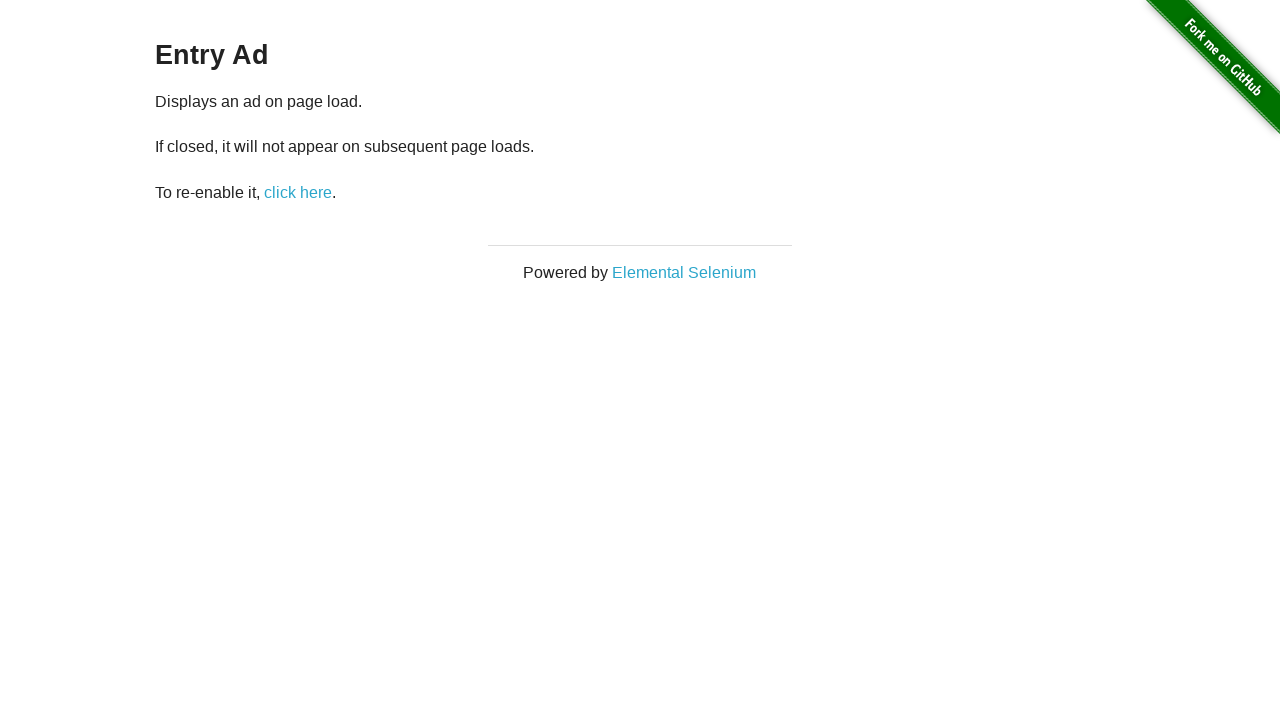

Page loaded after clicking Entry Ad
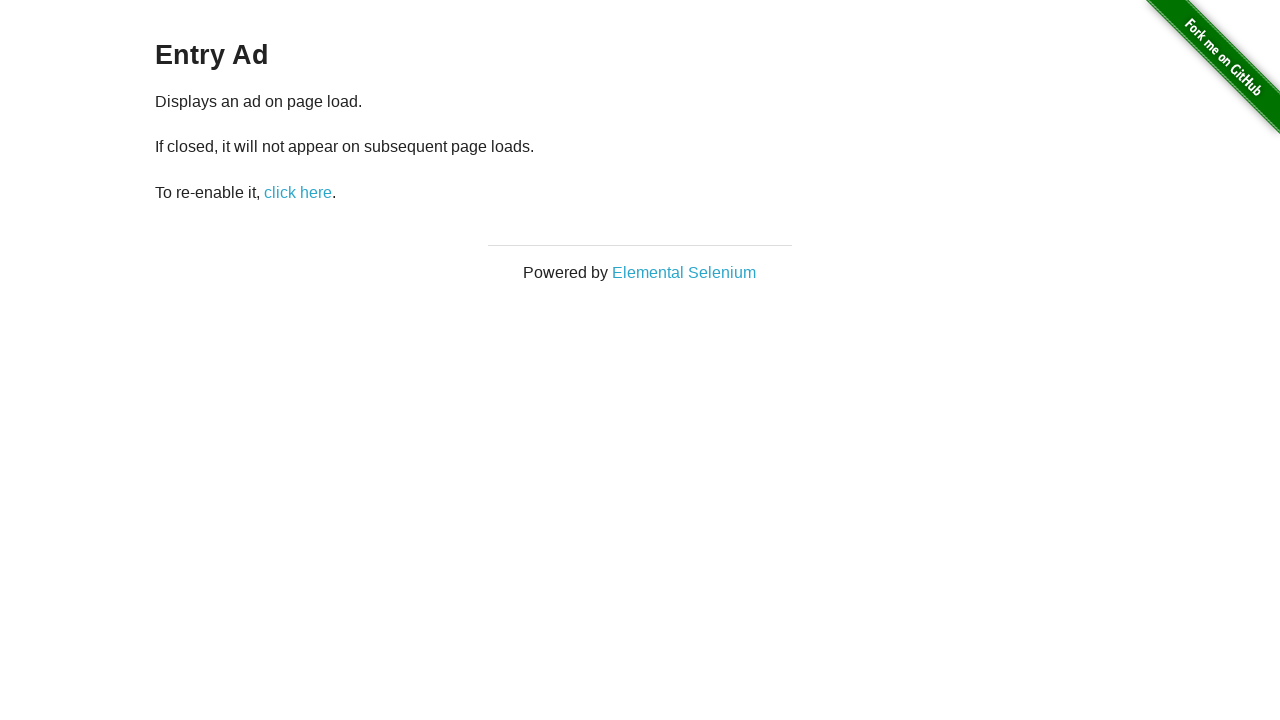

Navigated to homepage
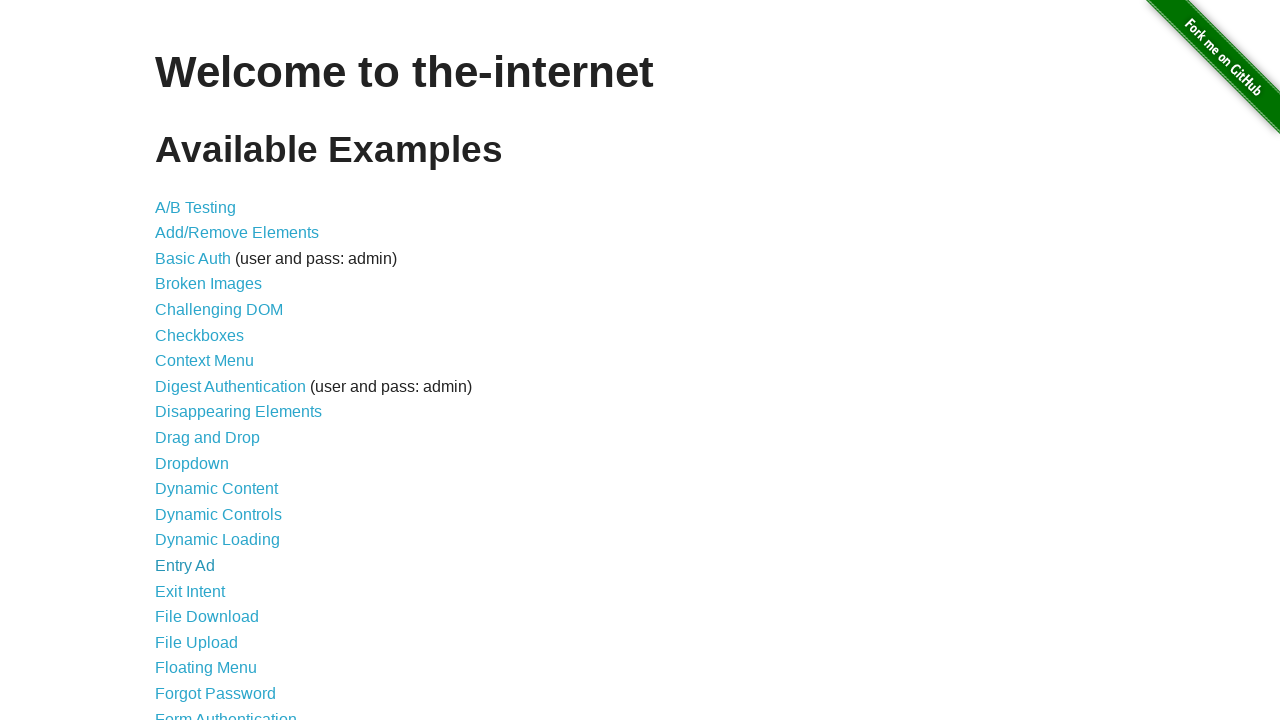

Clicked navigation link: Exit Intent at (190, 591) on internal:text="Exit Intent"s
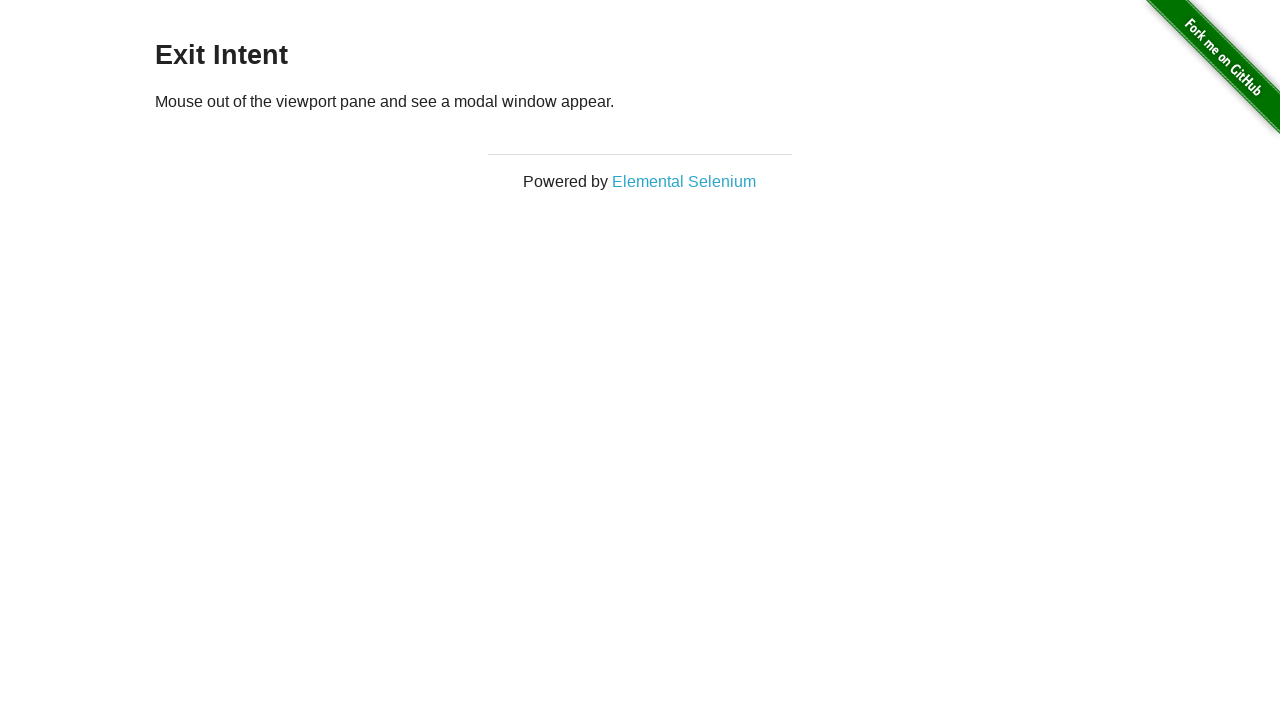

Page loaded after clicking Exit Intent
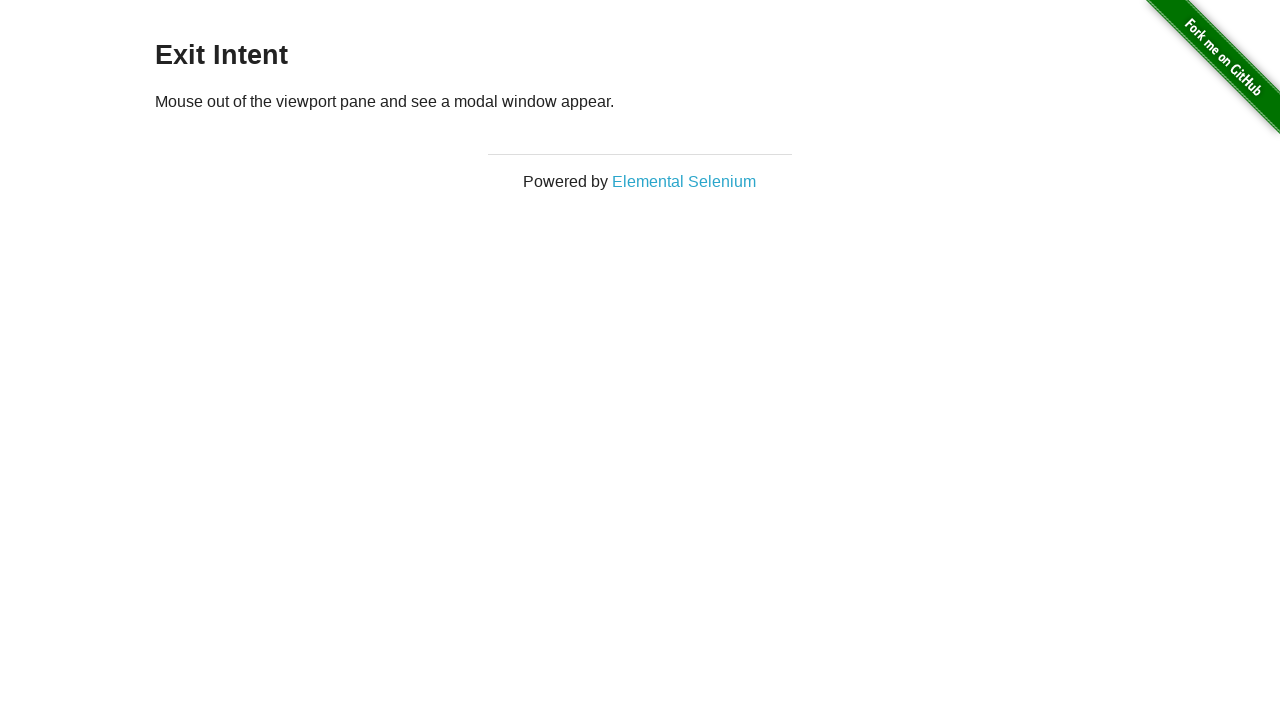

Navigated to homepage
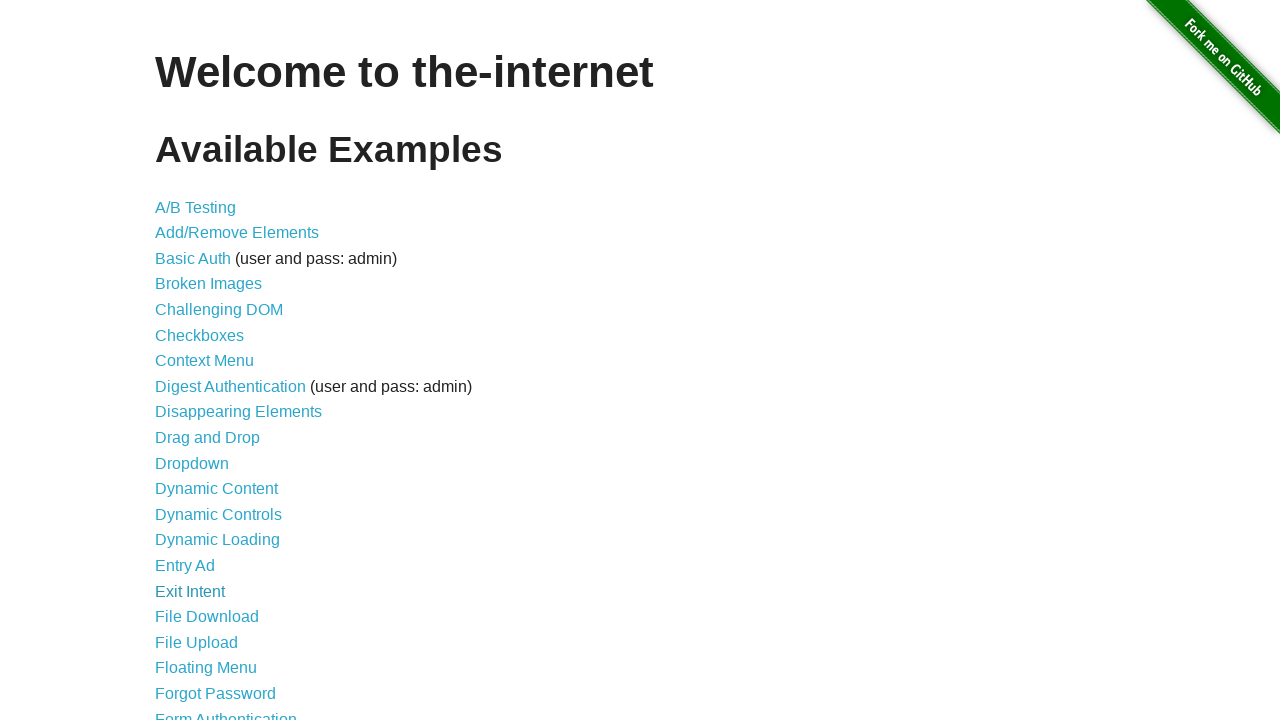

Clicked navigation link: File Download at (207, 617) on internal:text="File Download"s
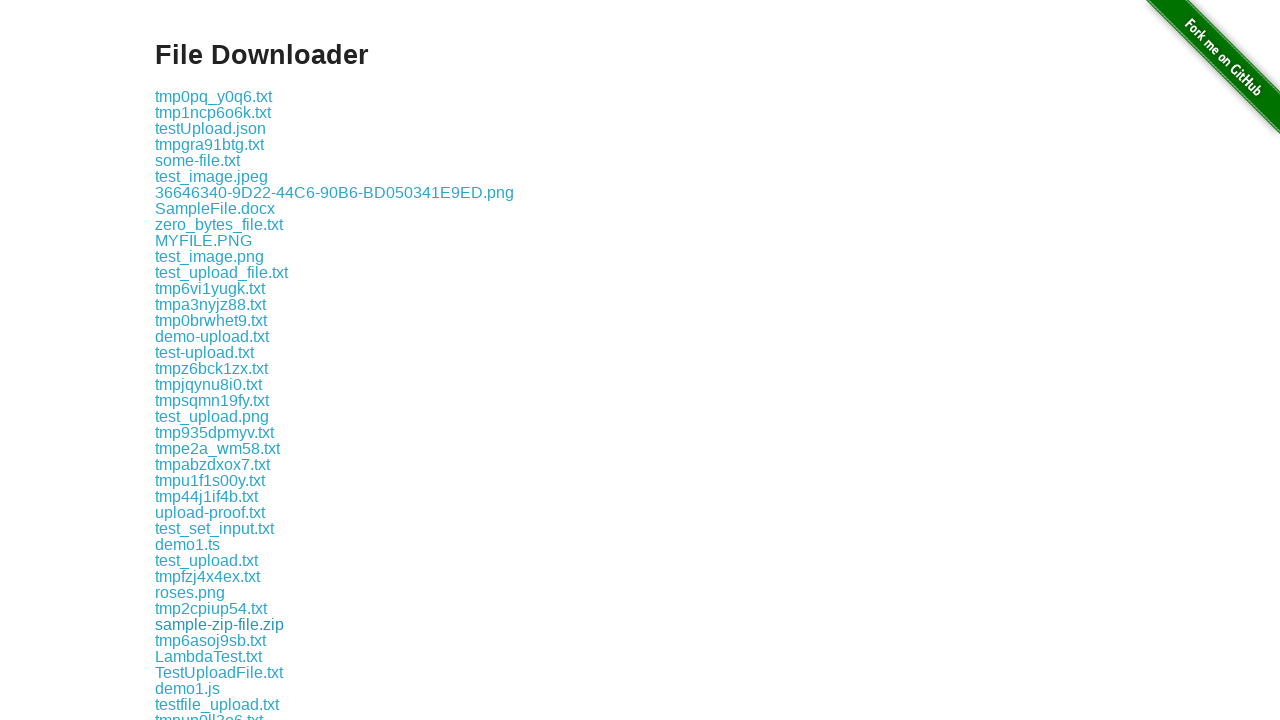

Page loaded after clicking File Download
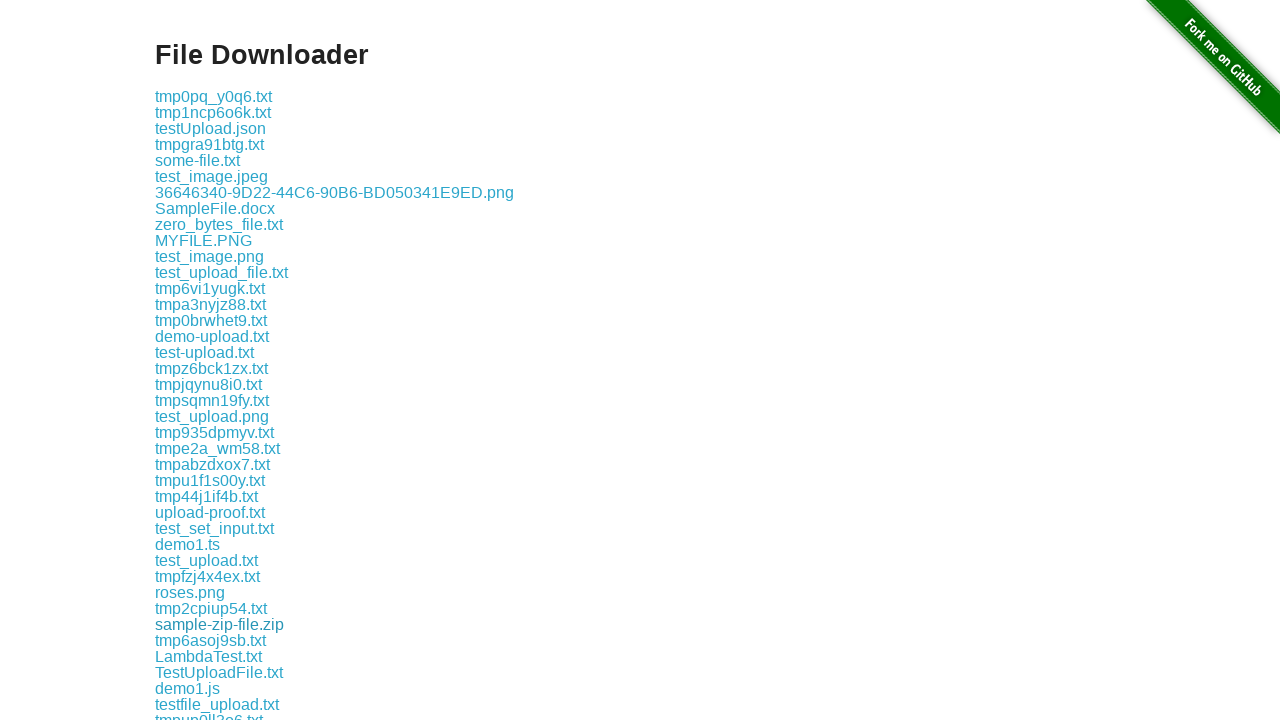

Navigated to homepage
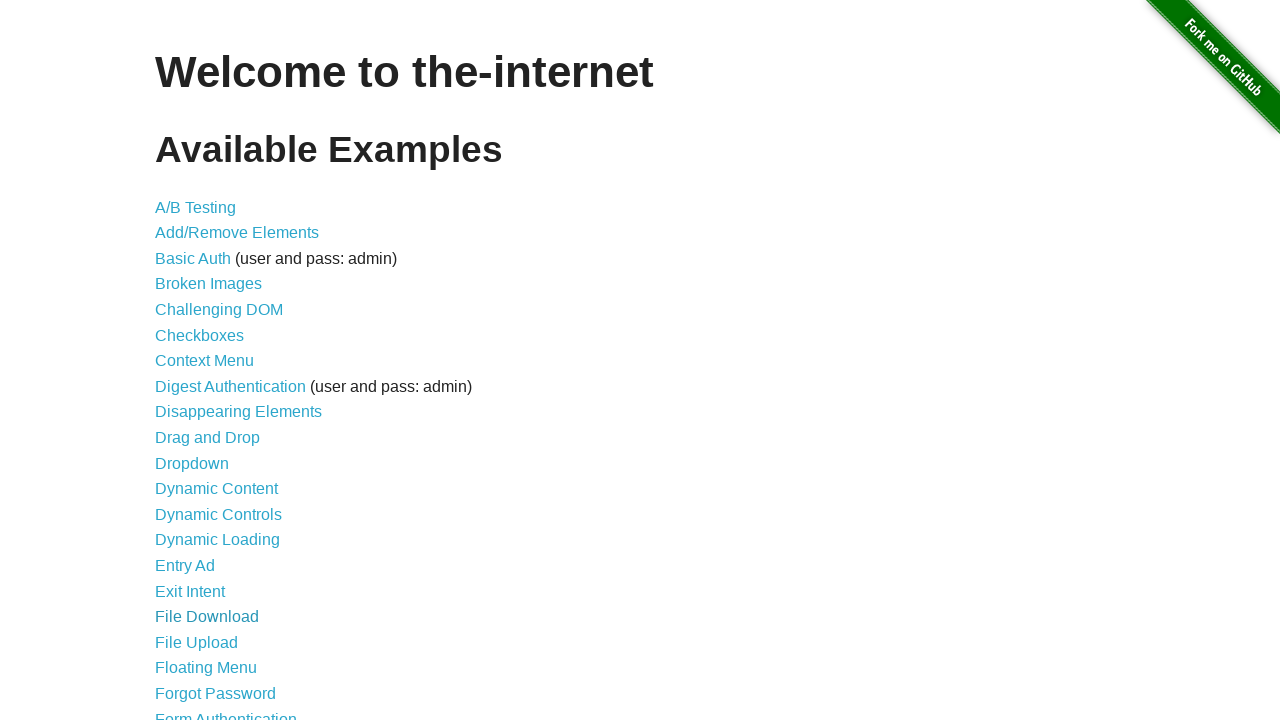

Clicked navigation link: File Upload at (196, 642) on internal:text="File Upload"s
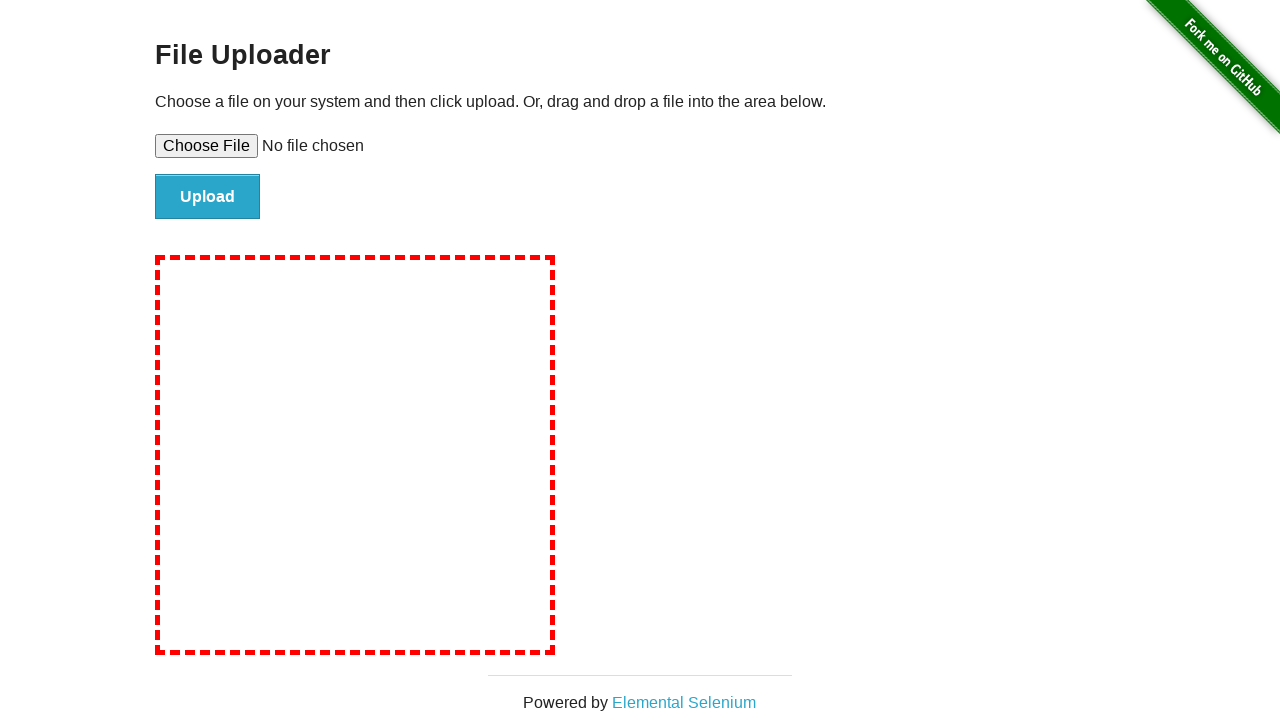

Page loaded after clicking File Upload
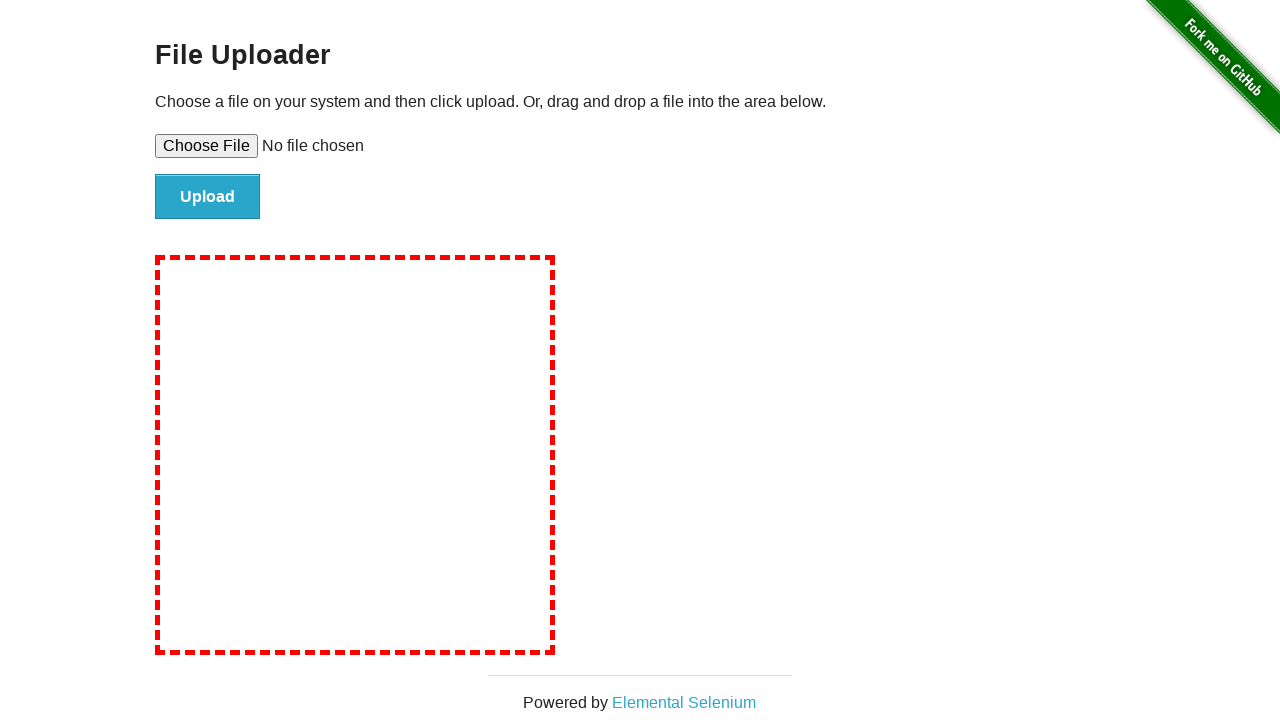

Navigated to homepage
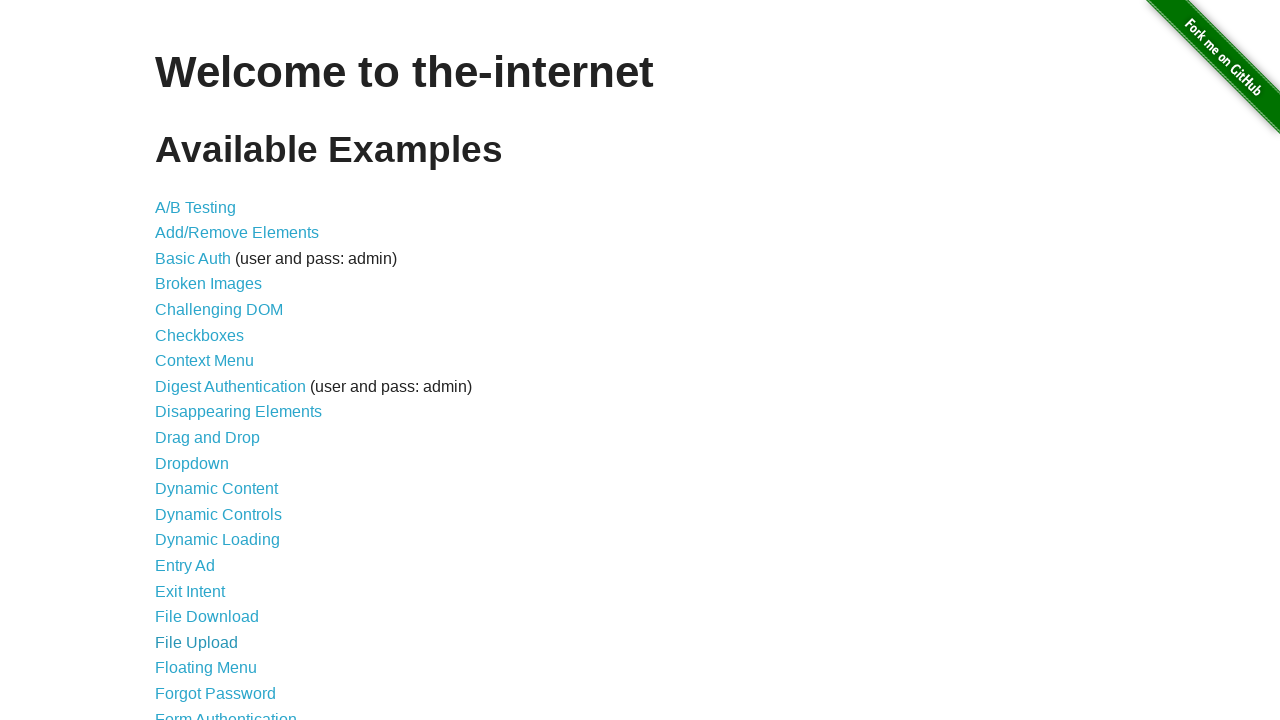

Clicked navigation link: Floating Menu at (206, 668) on internal:text="Floating Menu"s
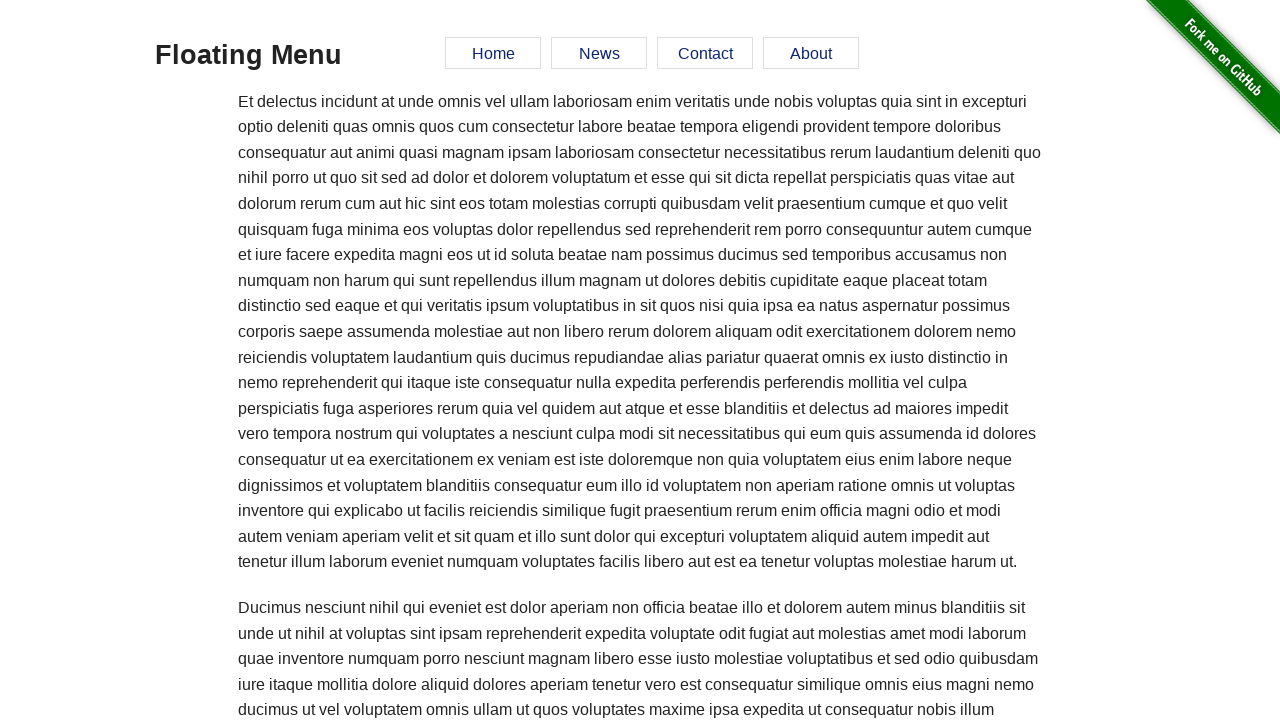

Page loaded after clicking Floating Menu
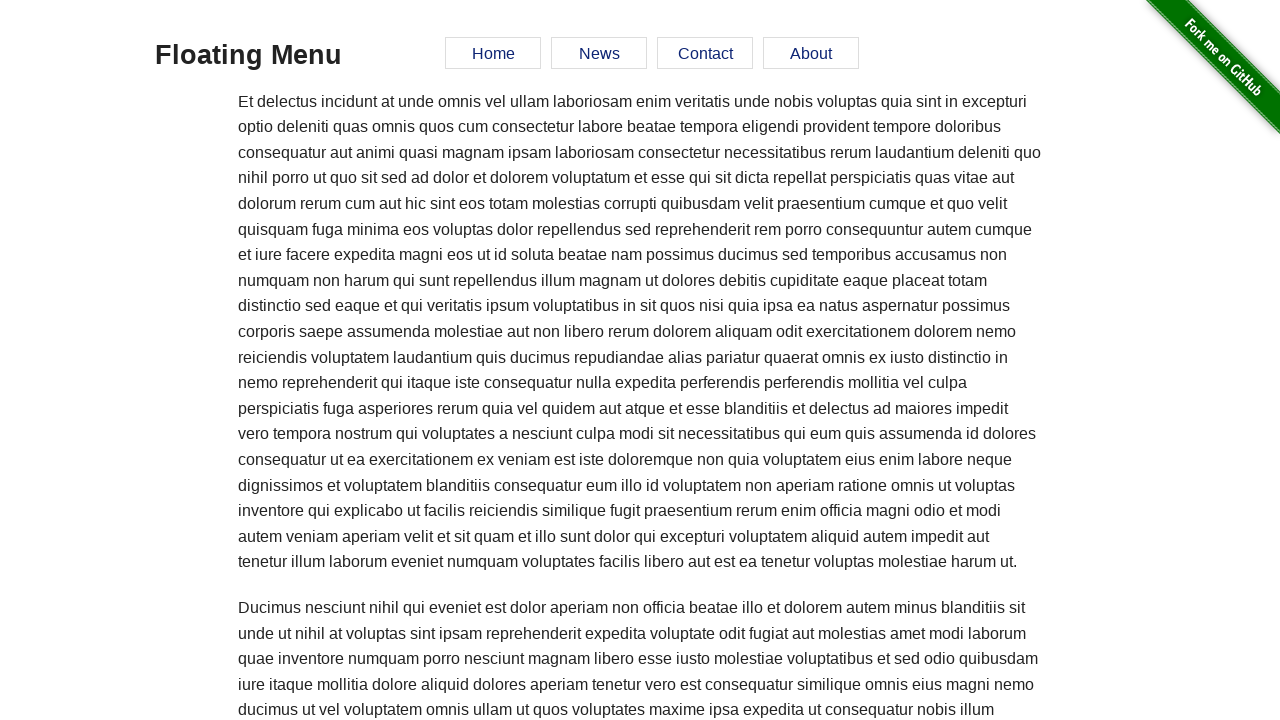

Navigated to homepage
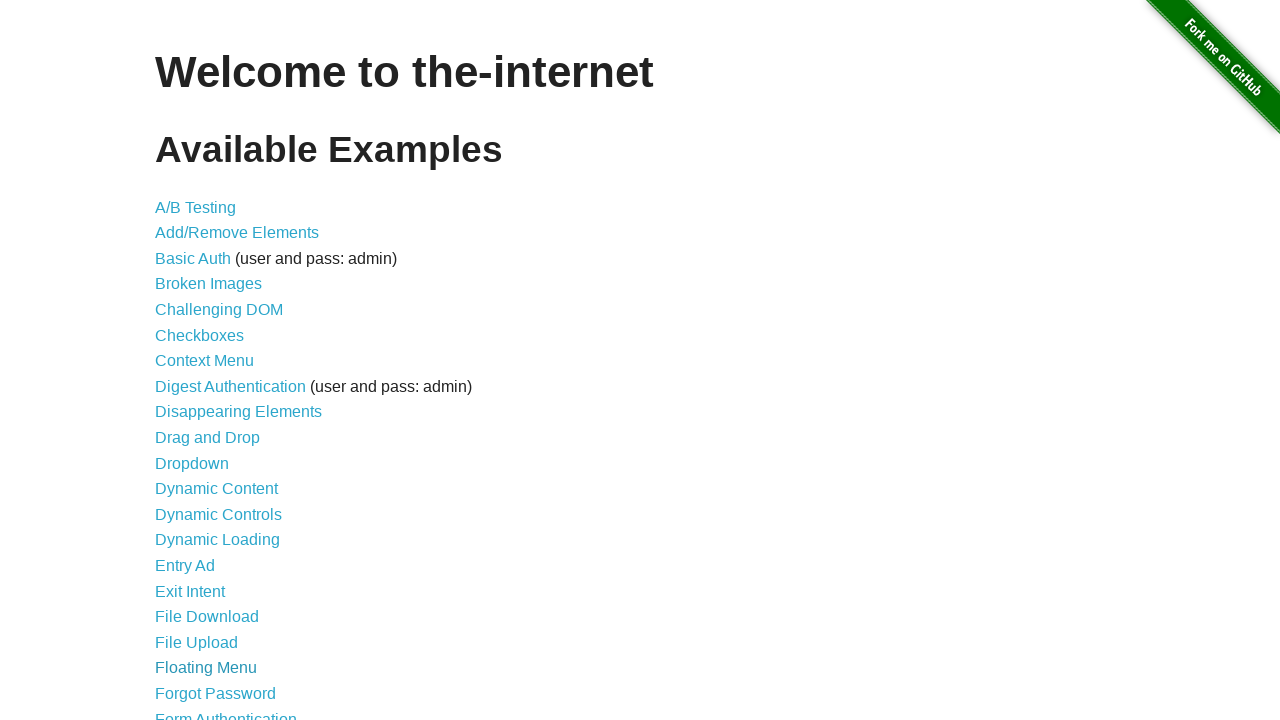

Clicked navigation link: Forgot Password at (216, 693) on internal:text="Forgot Password"s
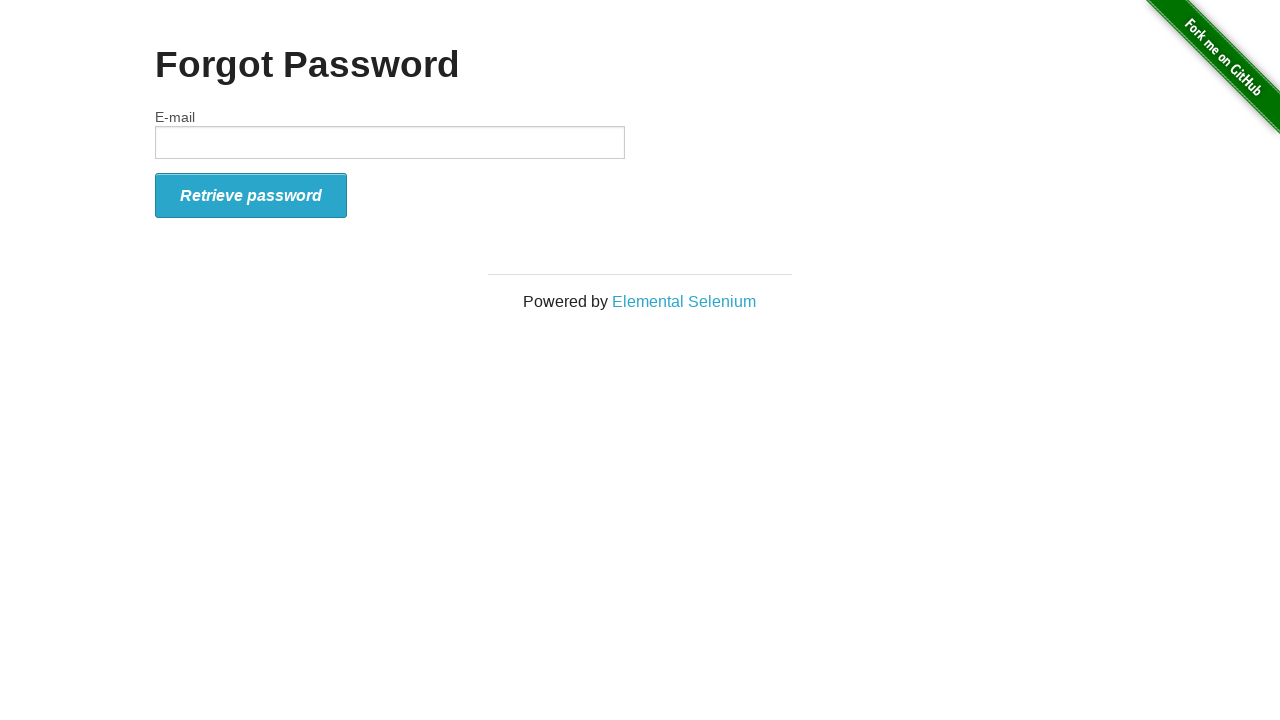

Page loaded after clicking Forgot Password
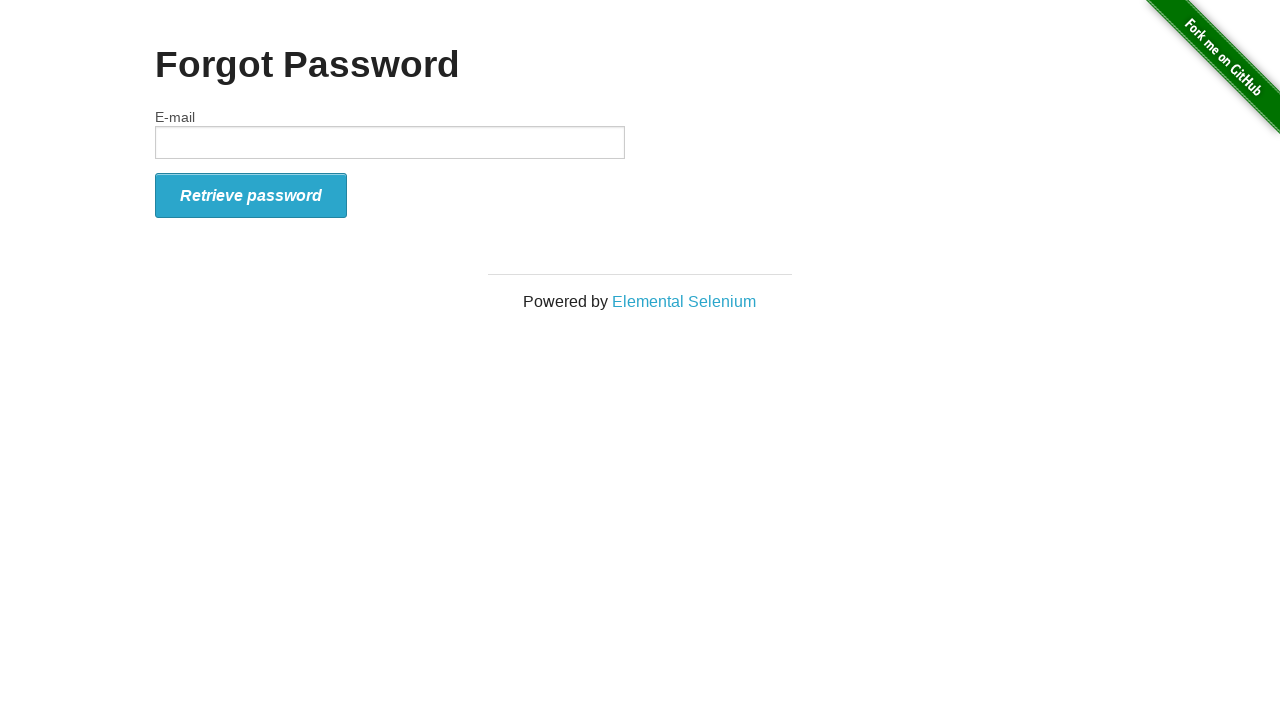

Navigated to homepage
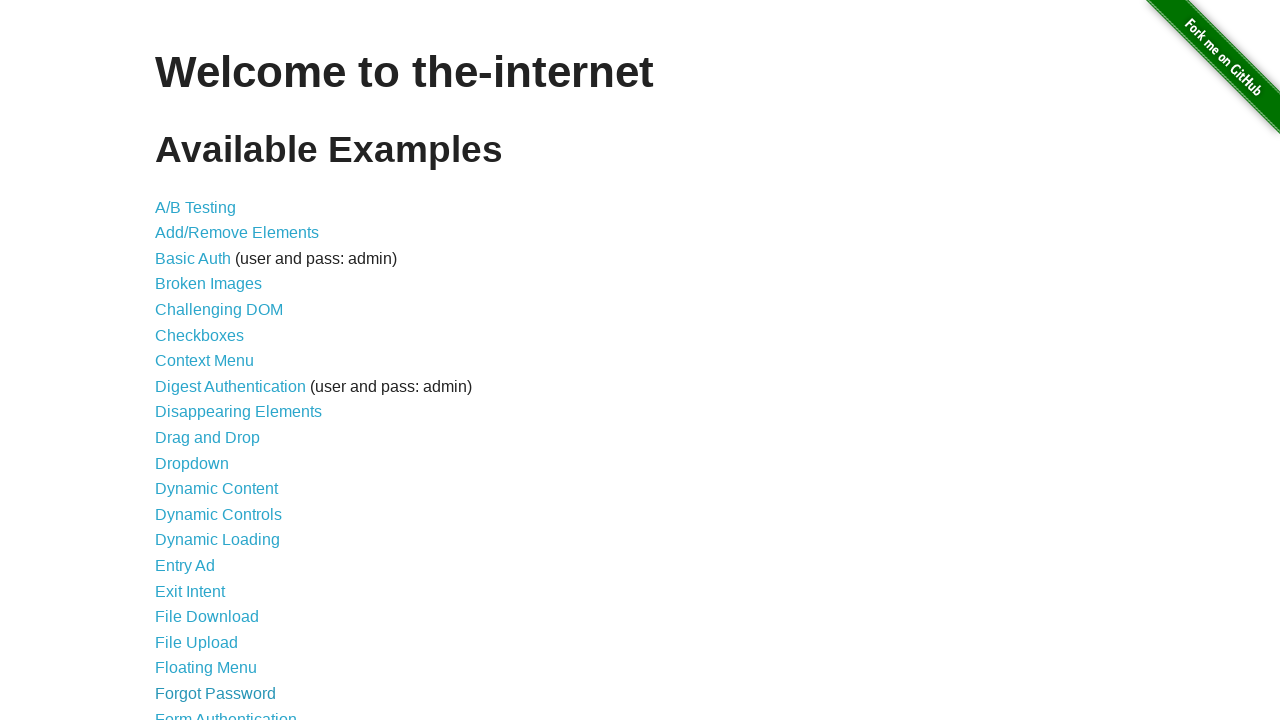

Clicked navigation link: Form Authentication at (226, 712) on internal:text="Form Authentication"s
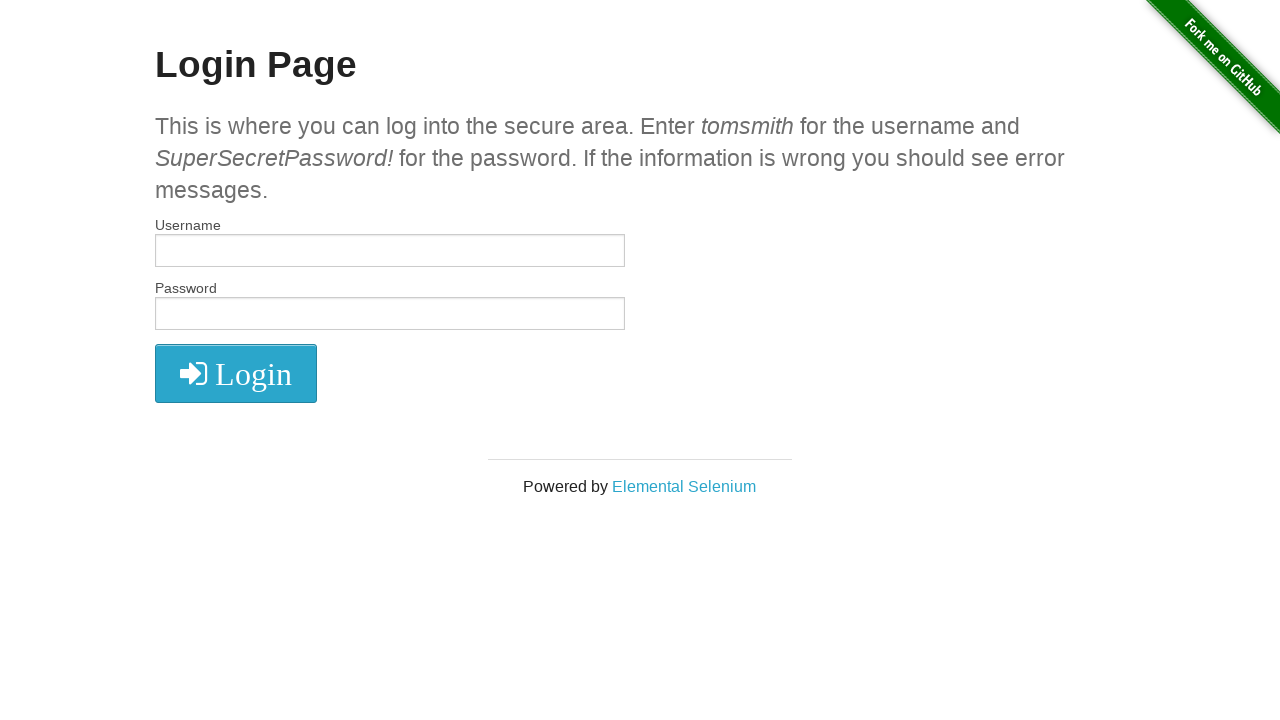

Page loaded after clicking Form Authentication
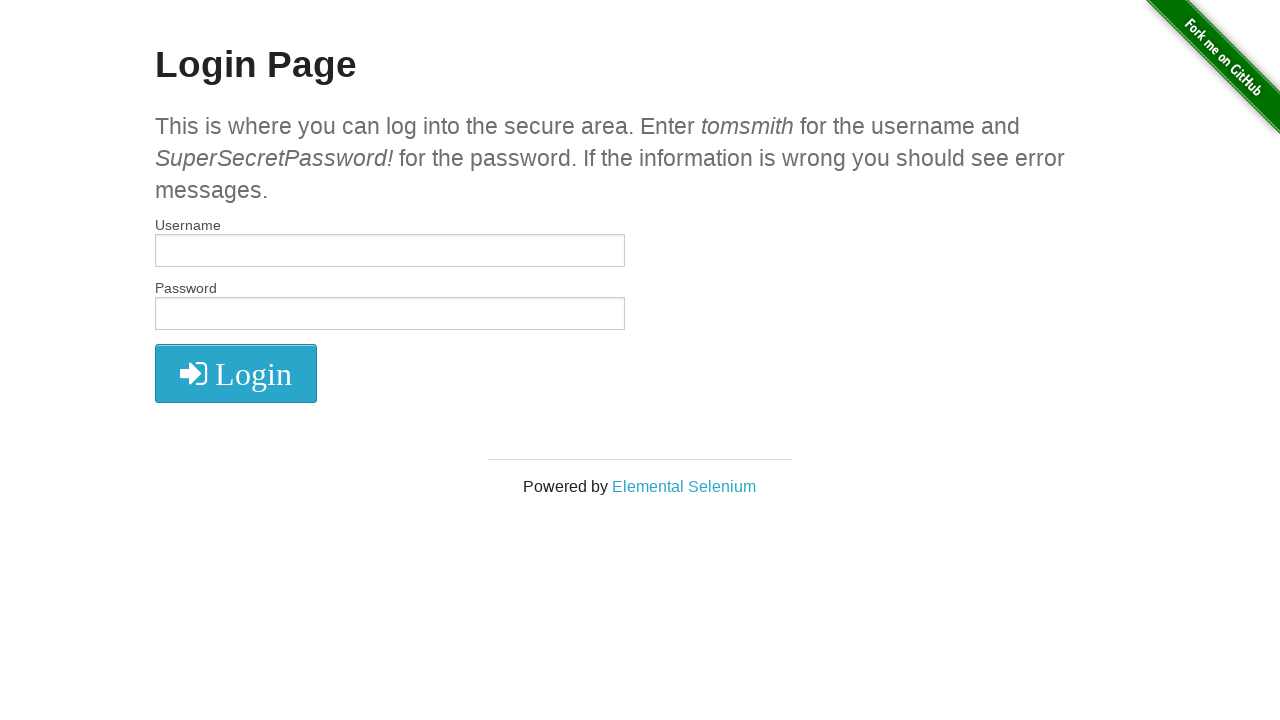

Navigated to homepage
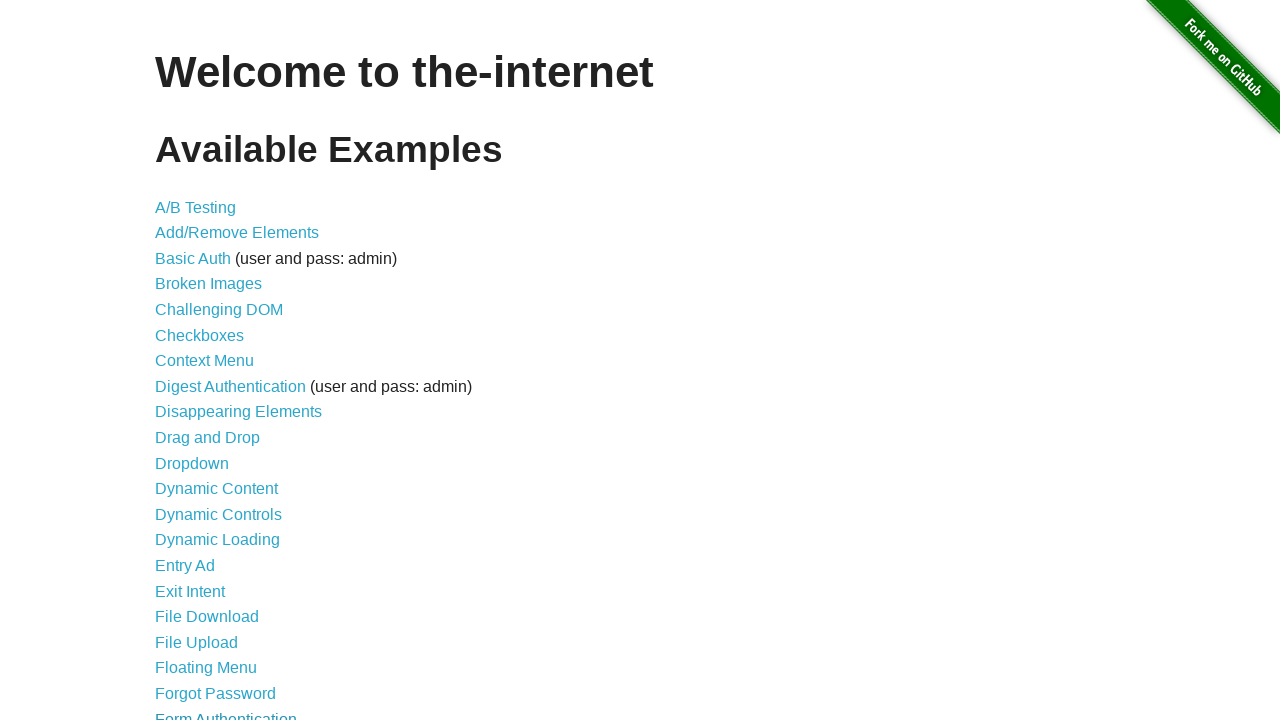

Clicked navigation link: Frames at (182, 361) on internal:text="Frames"s
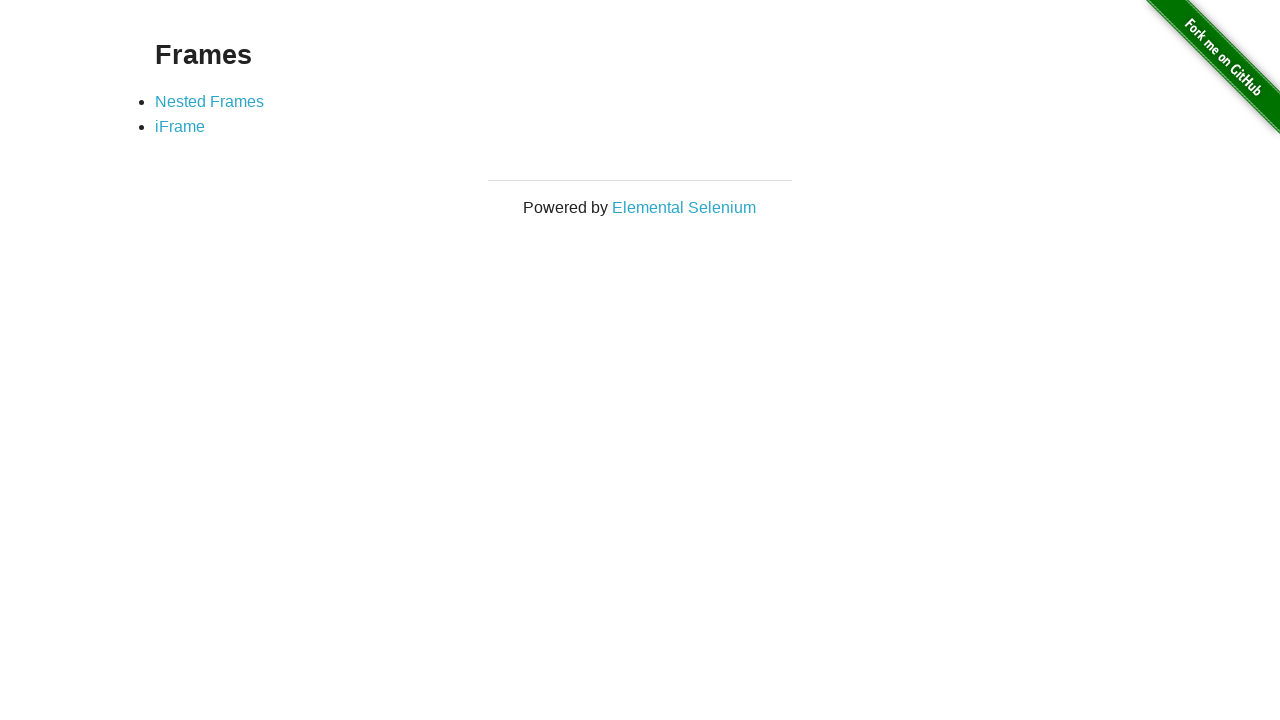

Page loaded after clicking Frames
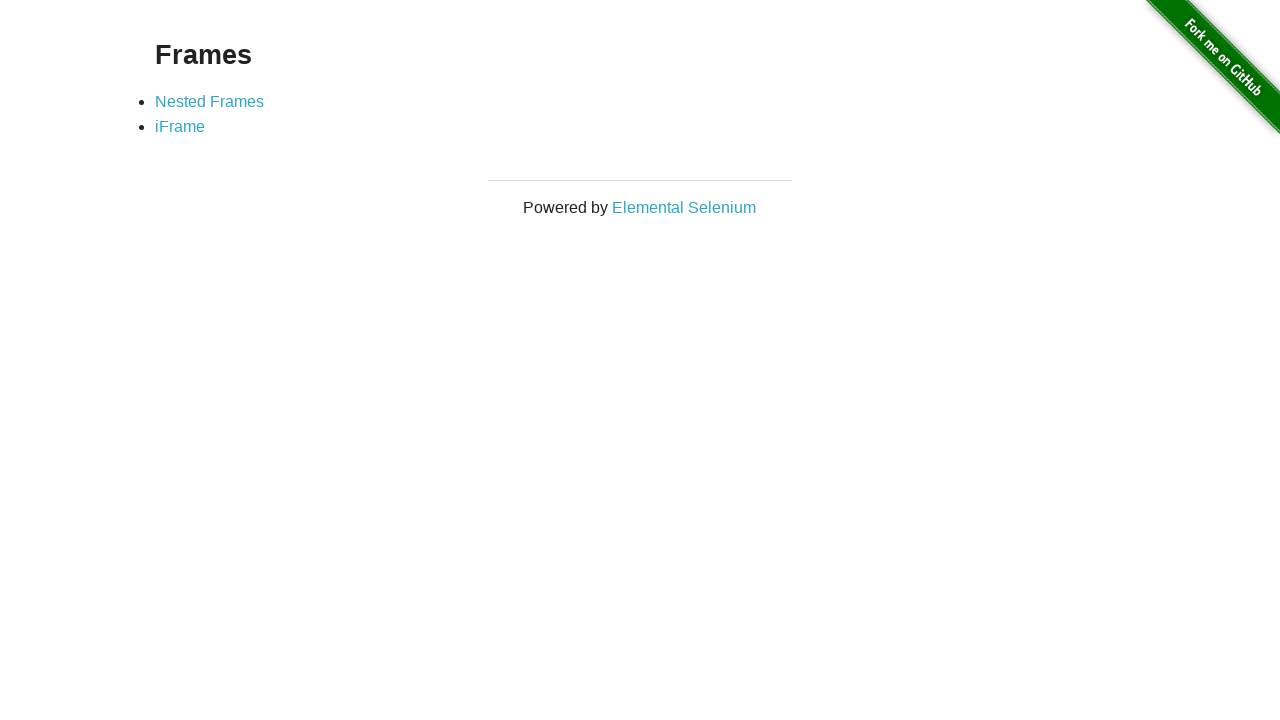

Navigated to homepage
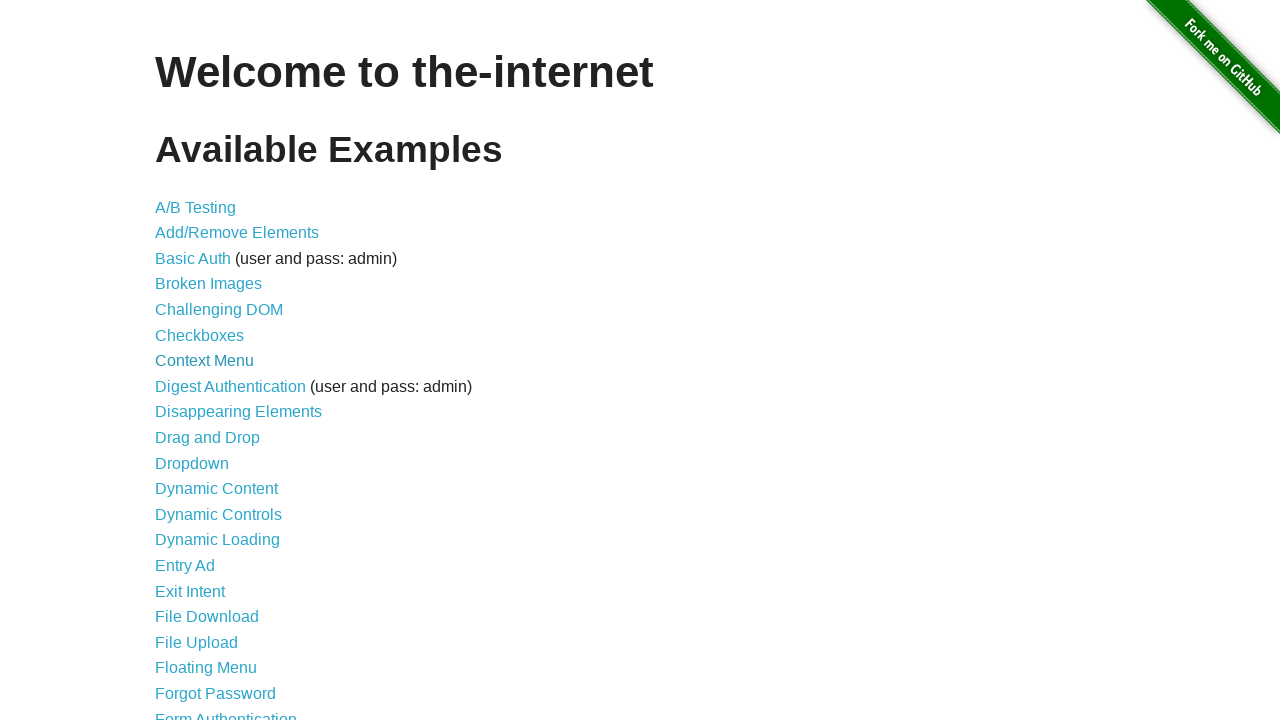

Clicked navigation link: Geolocation at (198, 360) on internal:text="Geolocation"s
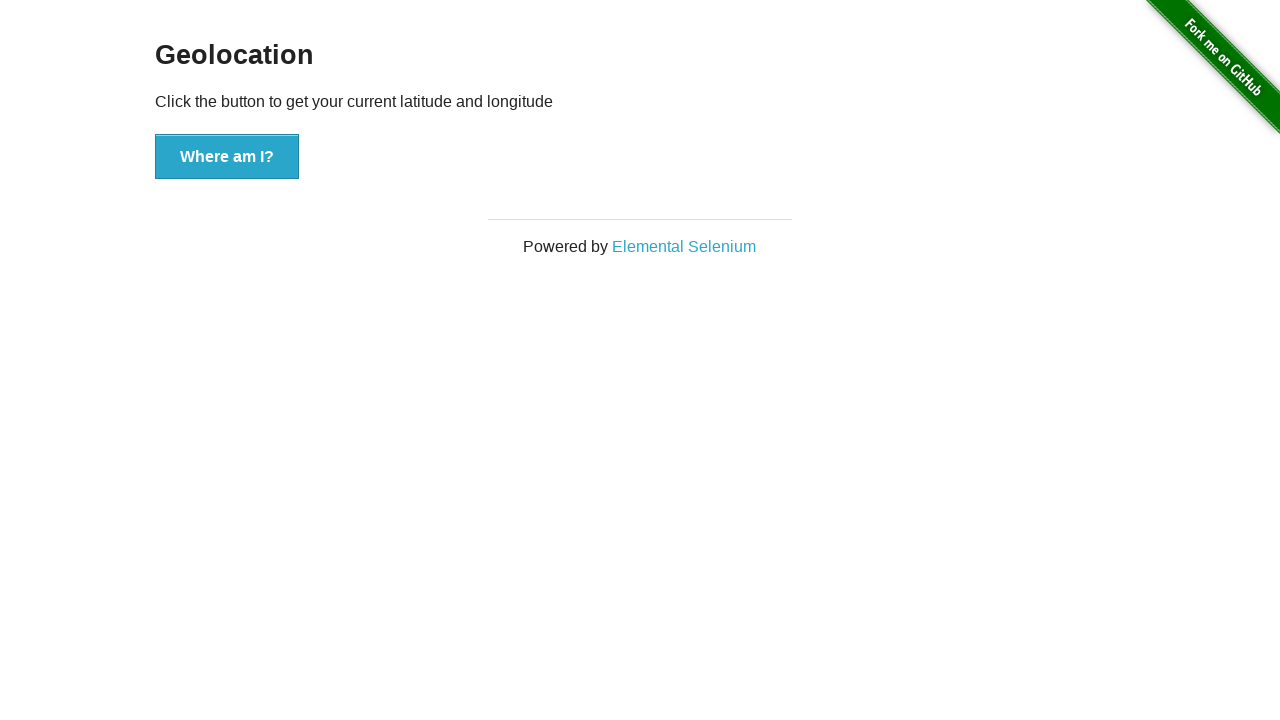

Page loaded after clicking Geolocation
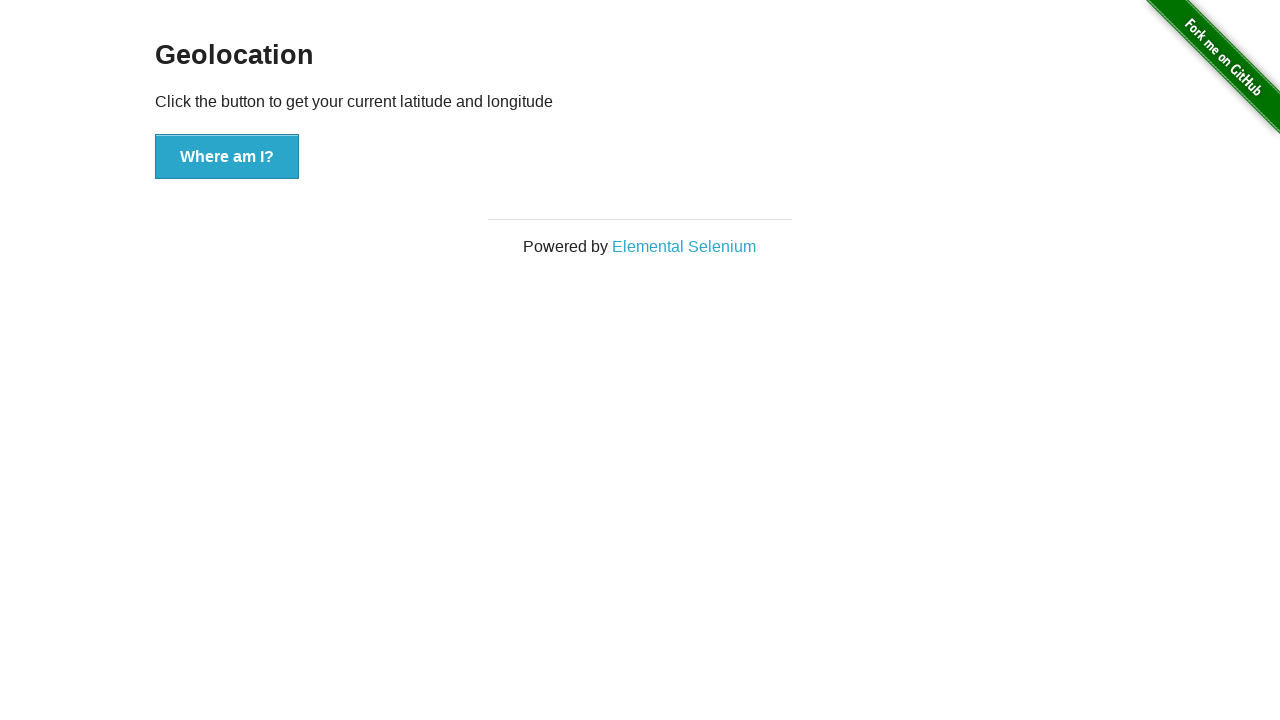

Navigated to homepage
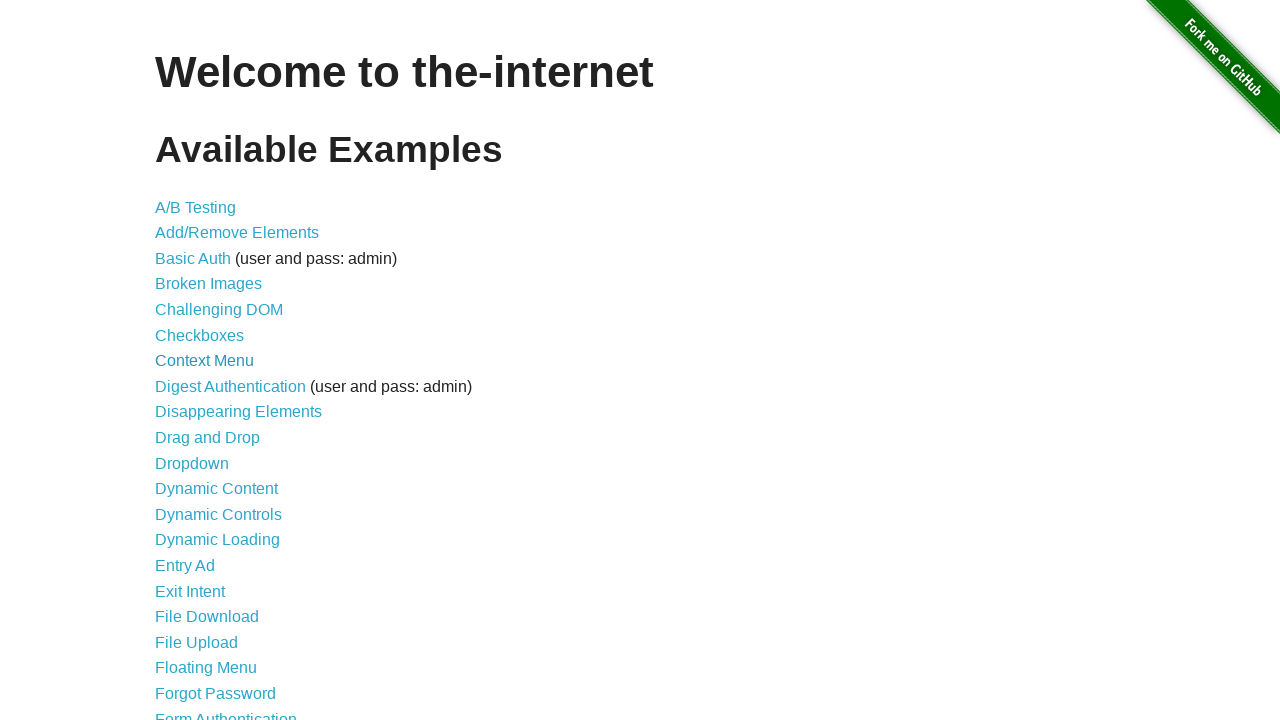

Clicked navigation link: Horizontal Slider at (214, 361) on internal:text="Horizontal Slider"s
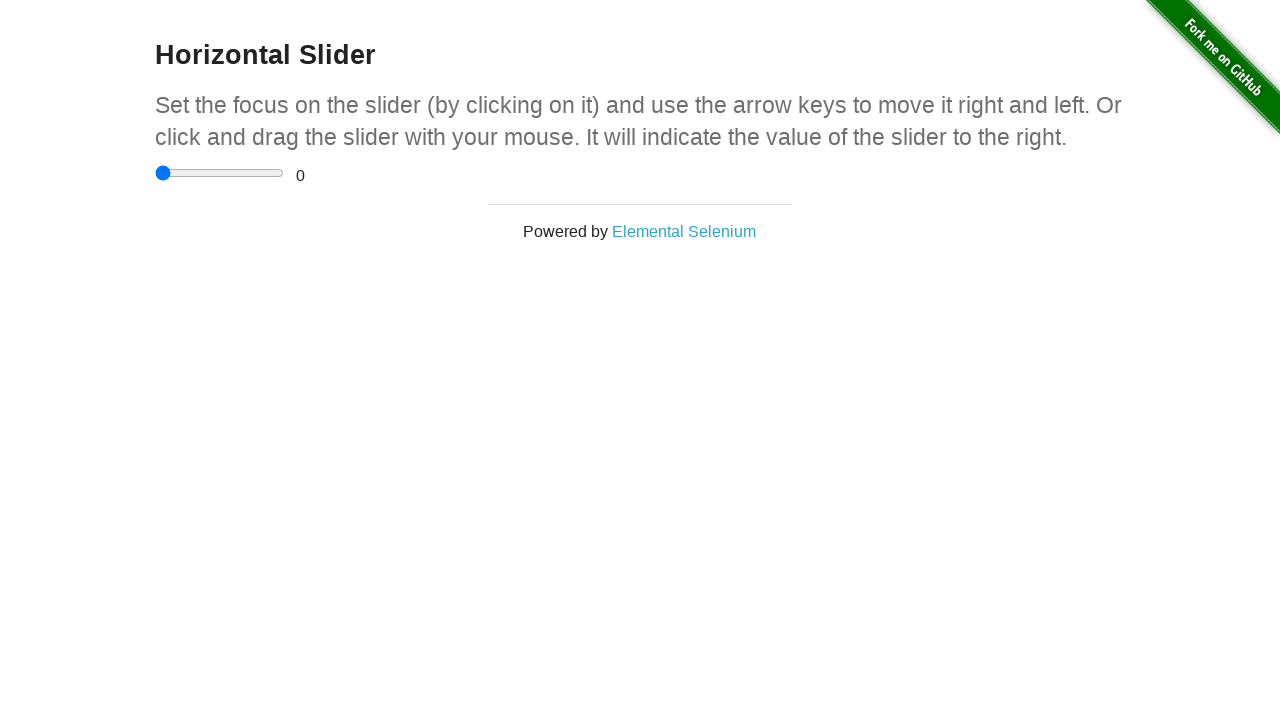

Page loaded after clicking Horizontal Slider
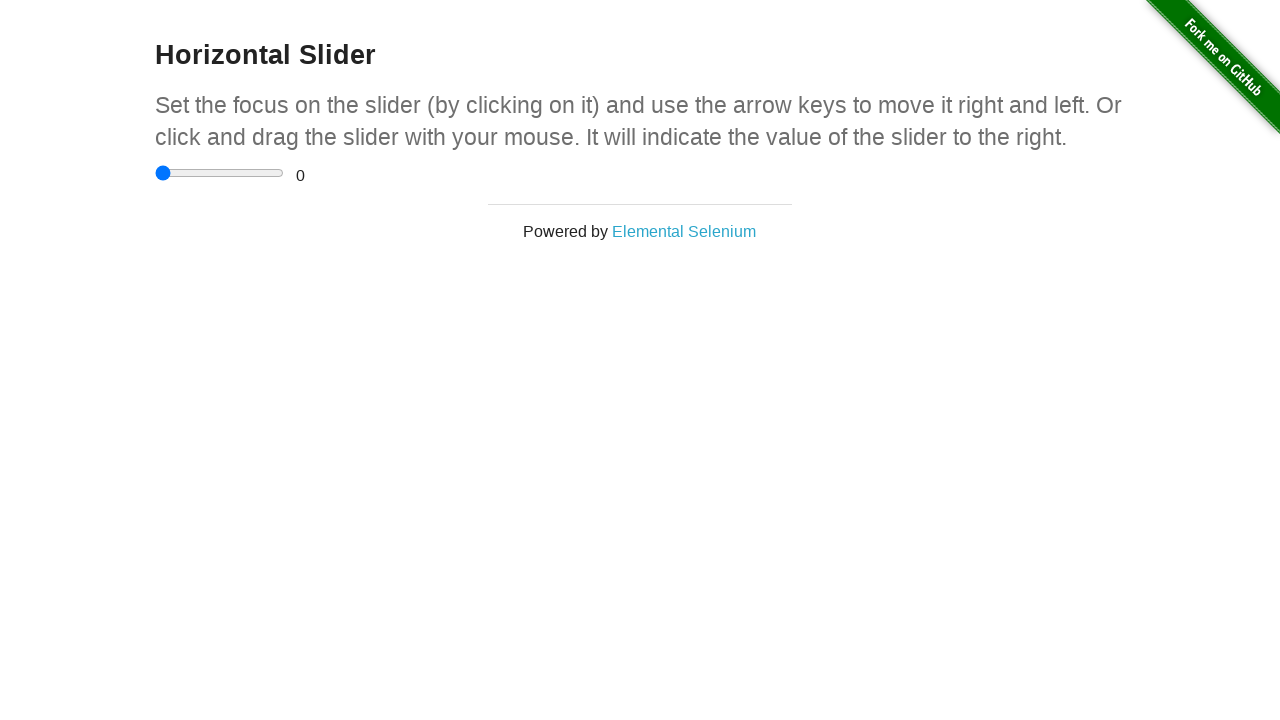

Navigated to homepage
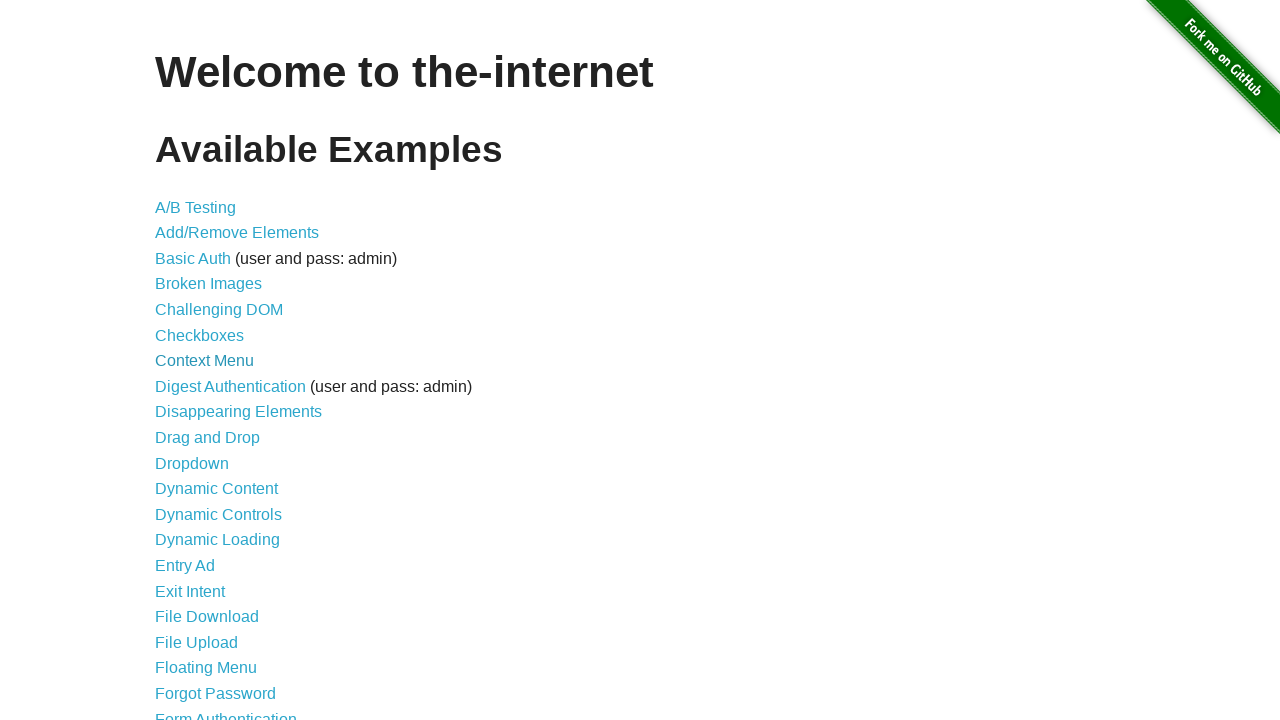

Clicked navigation link: Hovers at (180, 360) on internal:text="Hovers"s
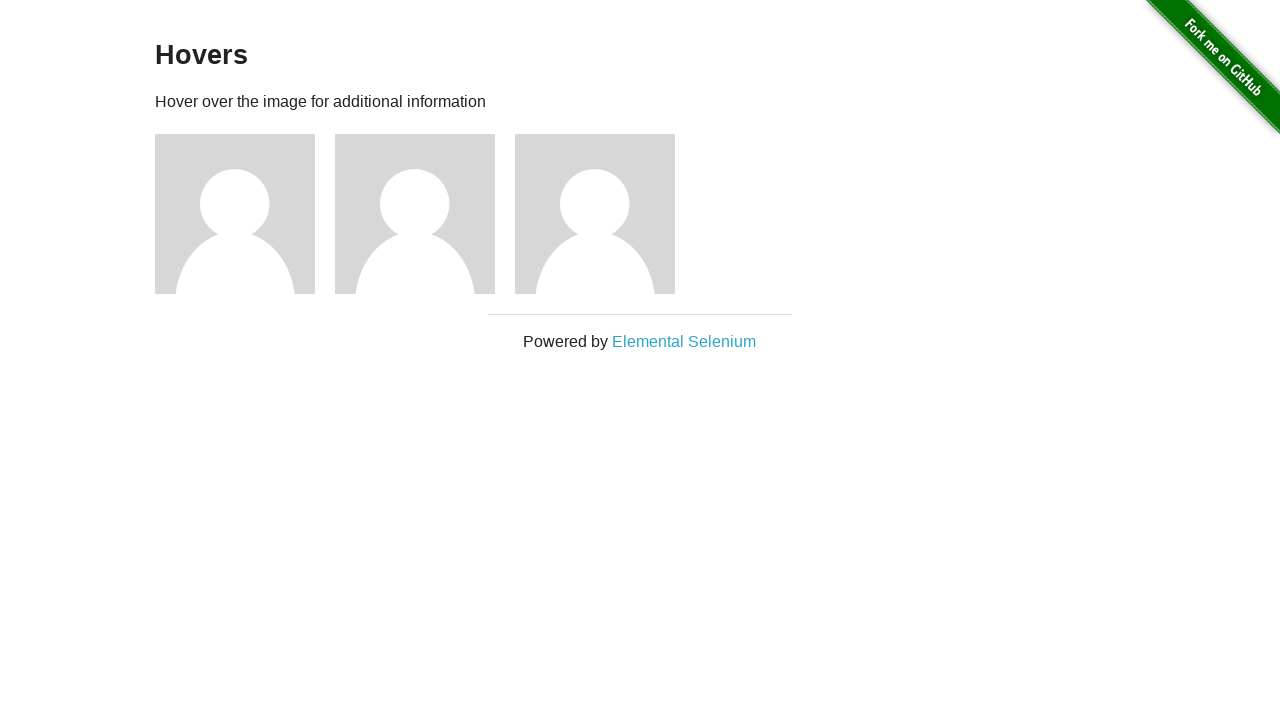

Page loaded after clicking Hovers
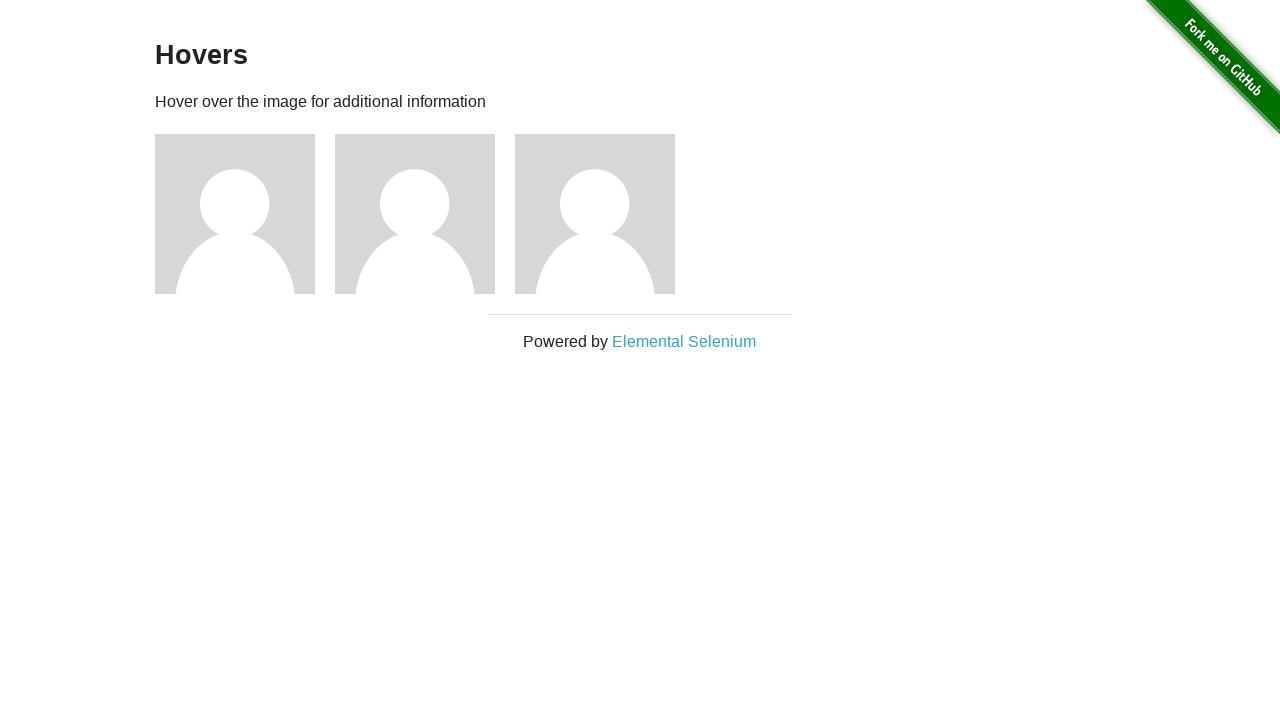

Navigated to homepage
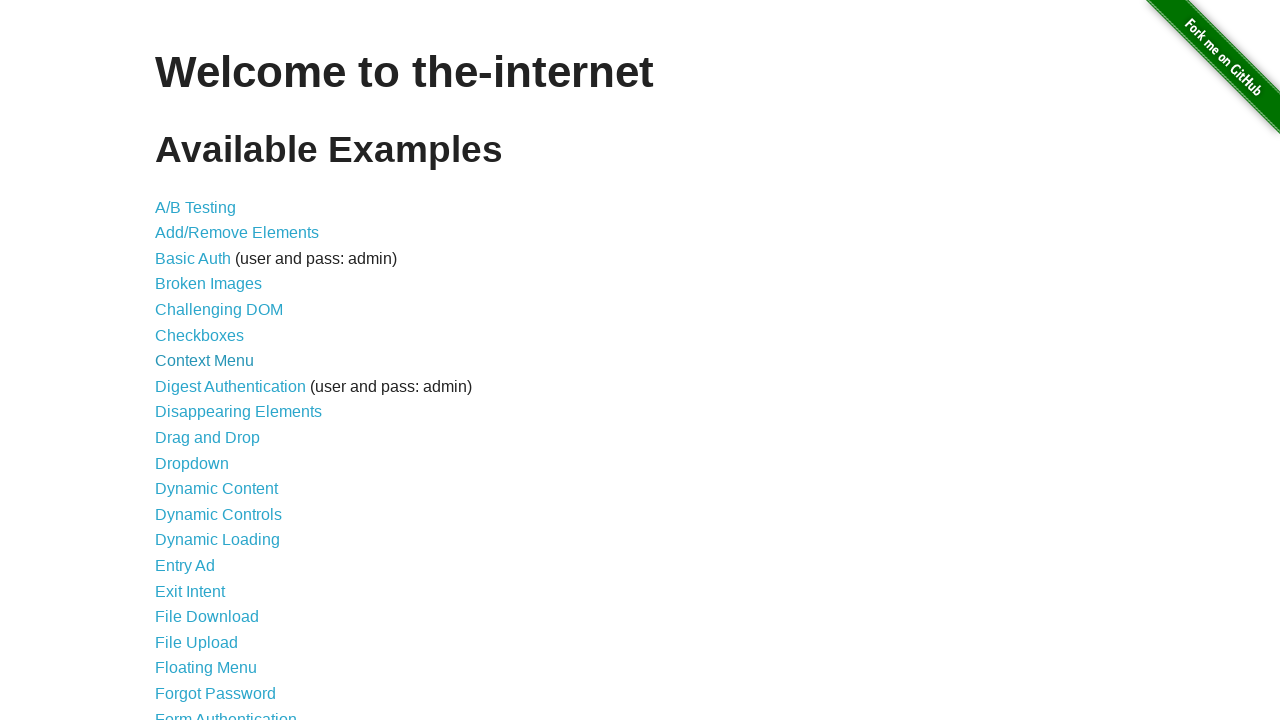

Clicked navigation link: Infinite Scroll at (201, 360) on internal:text="Infinite Scroll"s
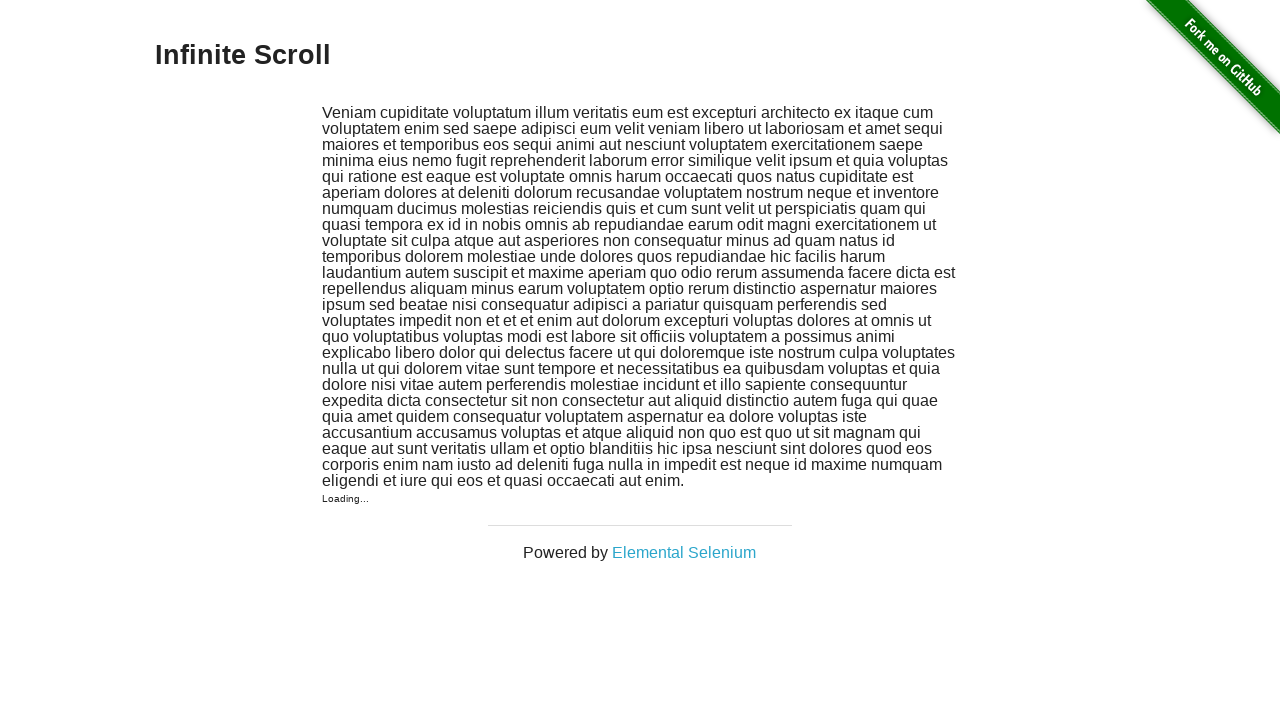

Page loaded after clicking Infinite Scroll
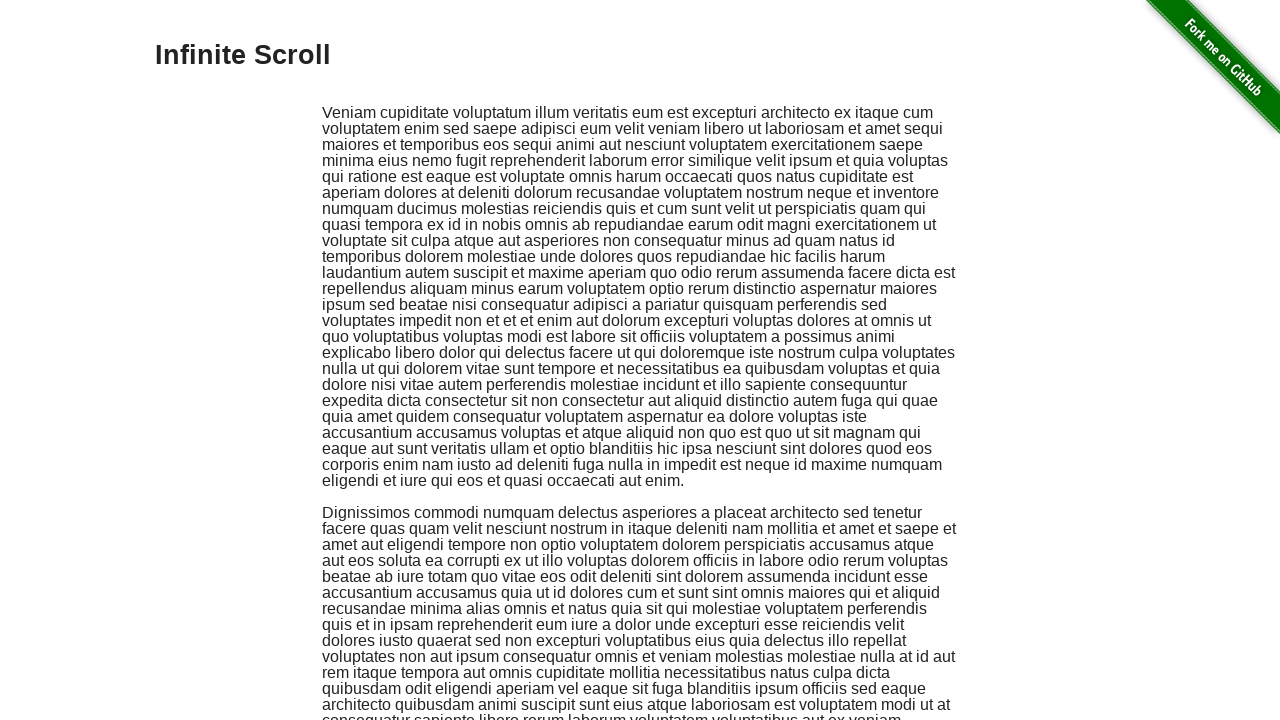

Navigated to homepage
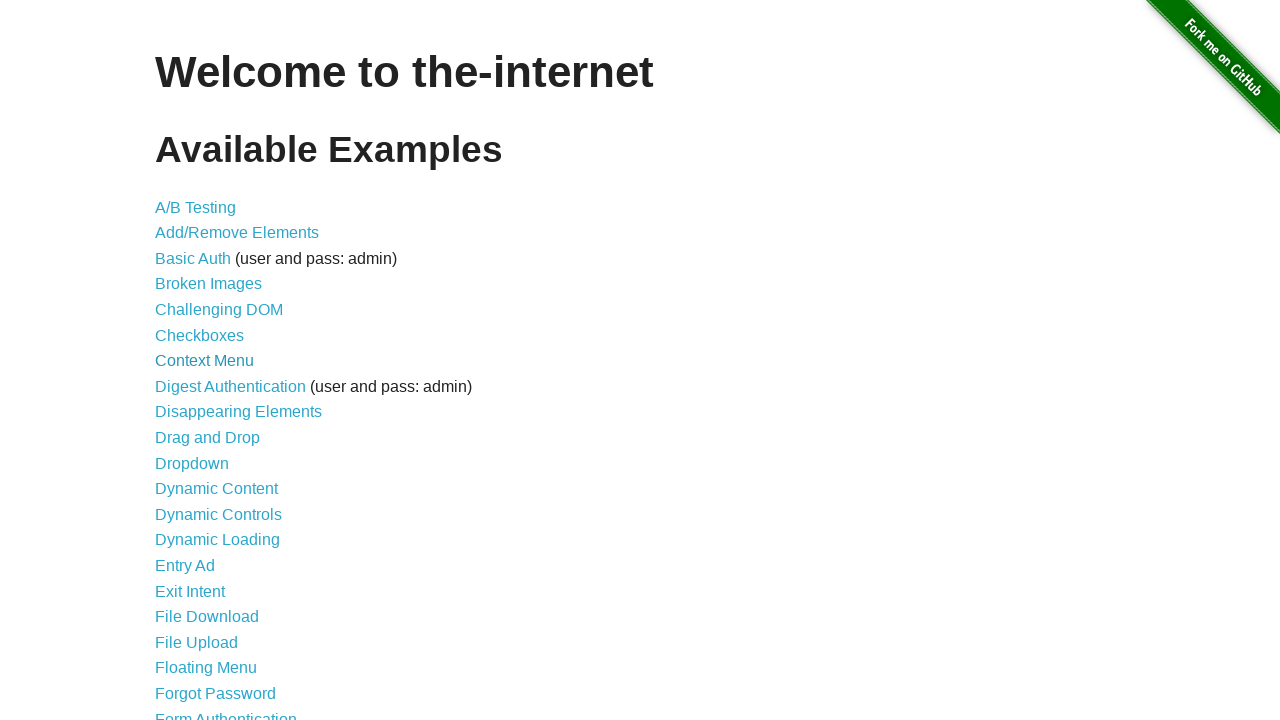

Clicked navigation link: Inputs at (176, 361) on internal:text="Inputs"s
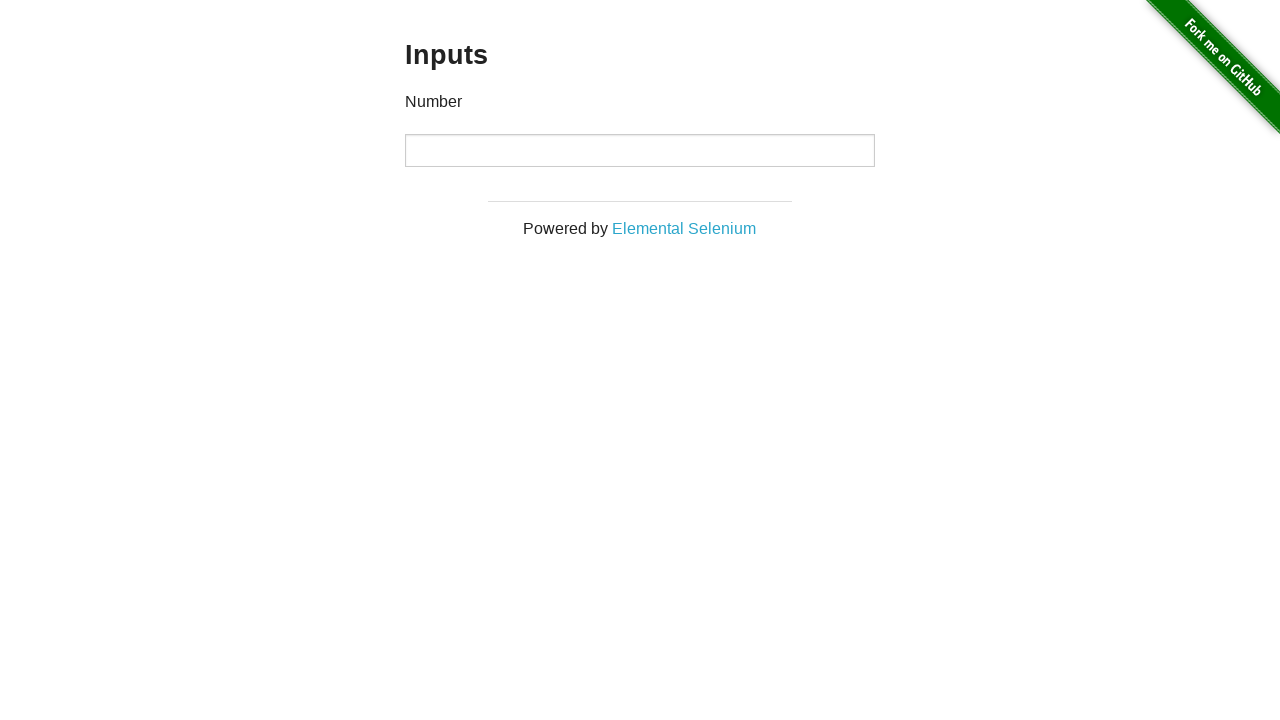

Page loaded after clicking Inputs
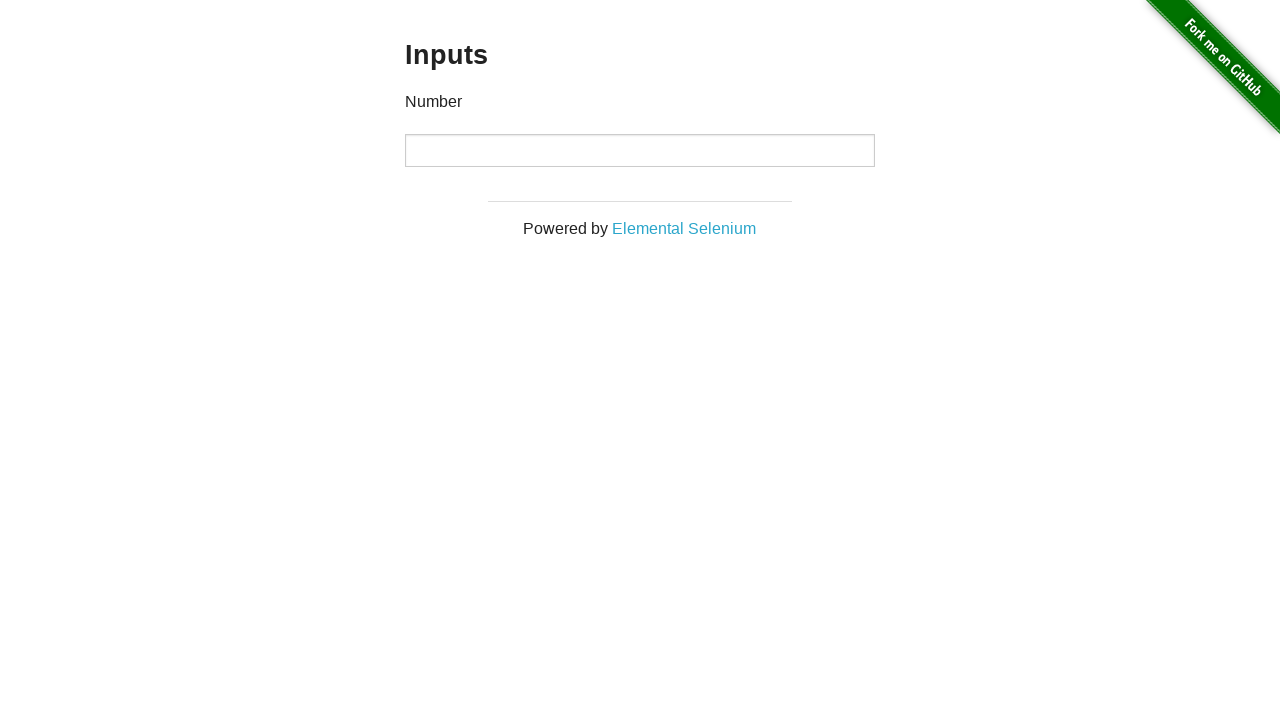

Navigated to homepage
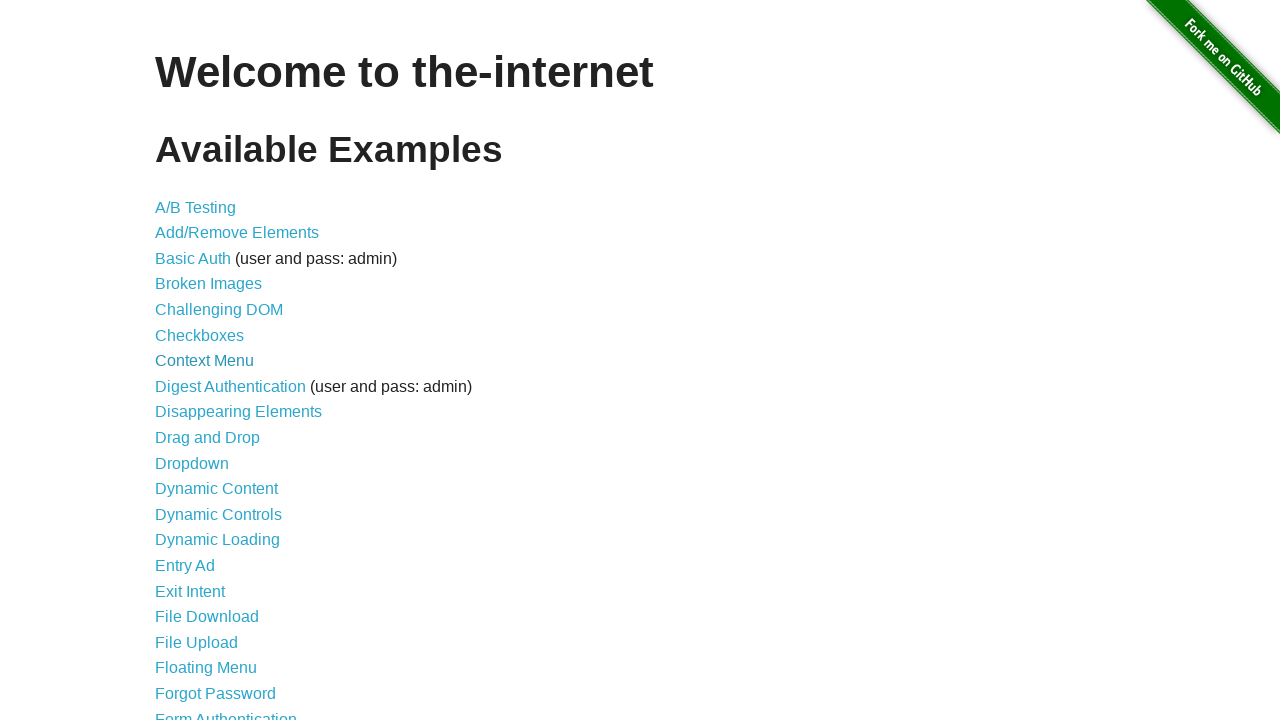

Clicked navigation link: JQuery UI Menus at (216, 360) on internal:text="JQuery UI Menus"s
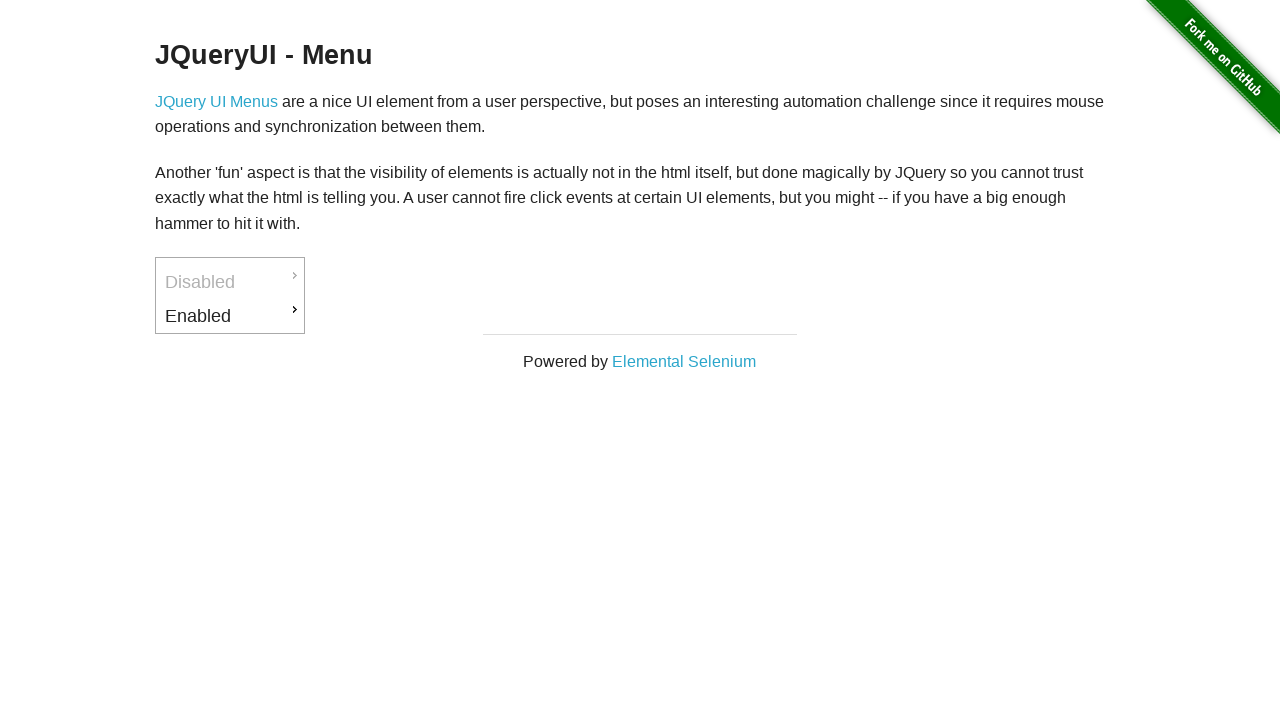

Page loaded after clicking JQuery UI Menus
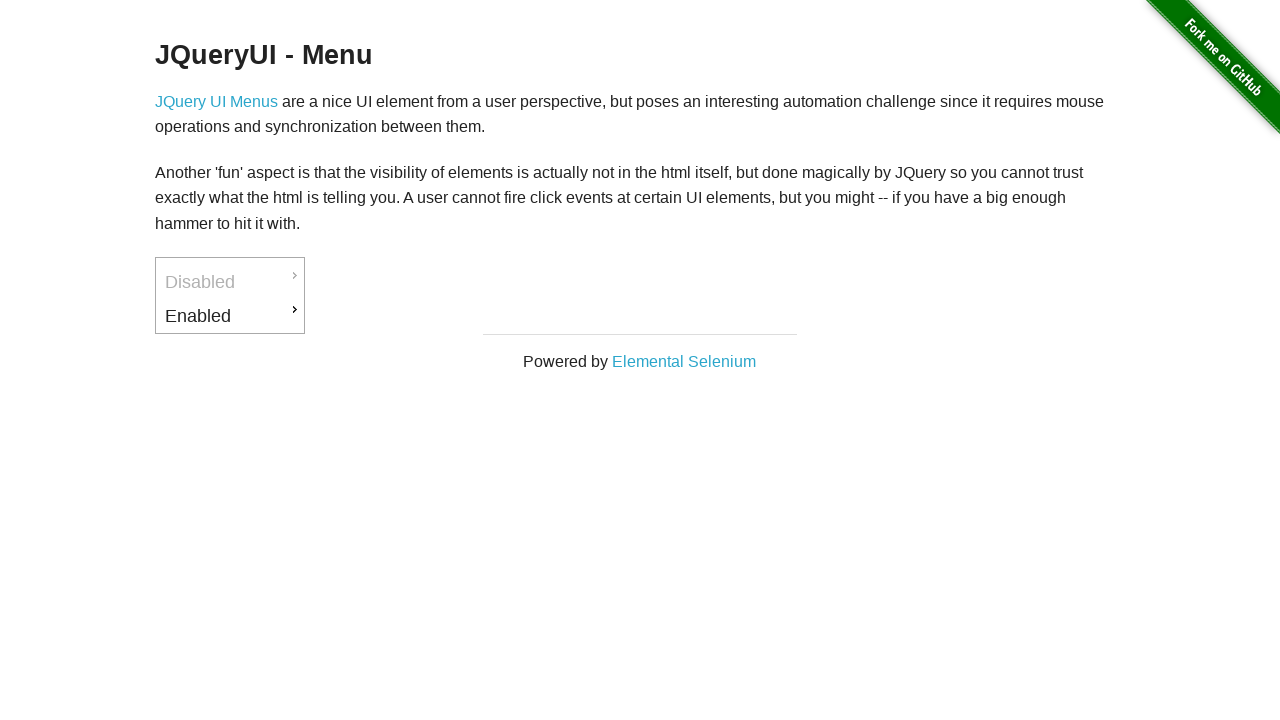

Navigated to homepage
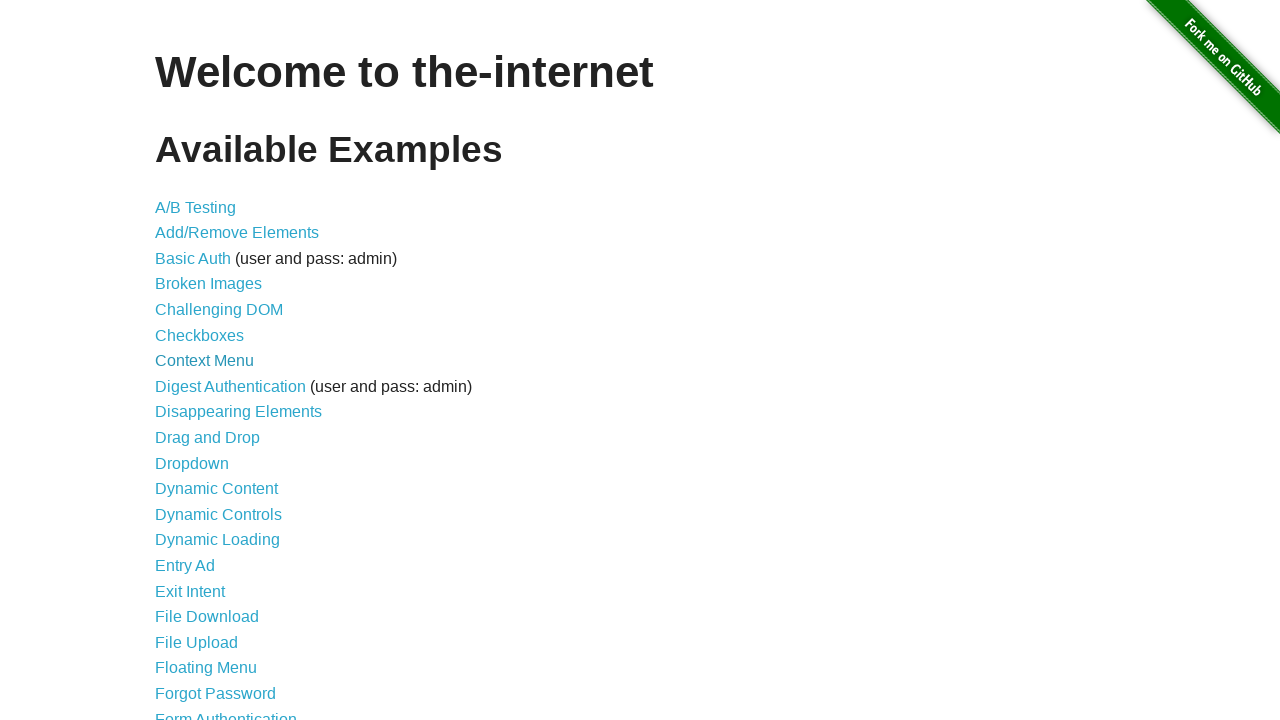

Clicked navigation link: JavaScript Alerts at (214, 361) on internal:text="JavaScript Alerts"s
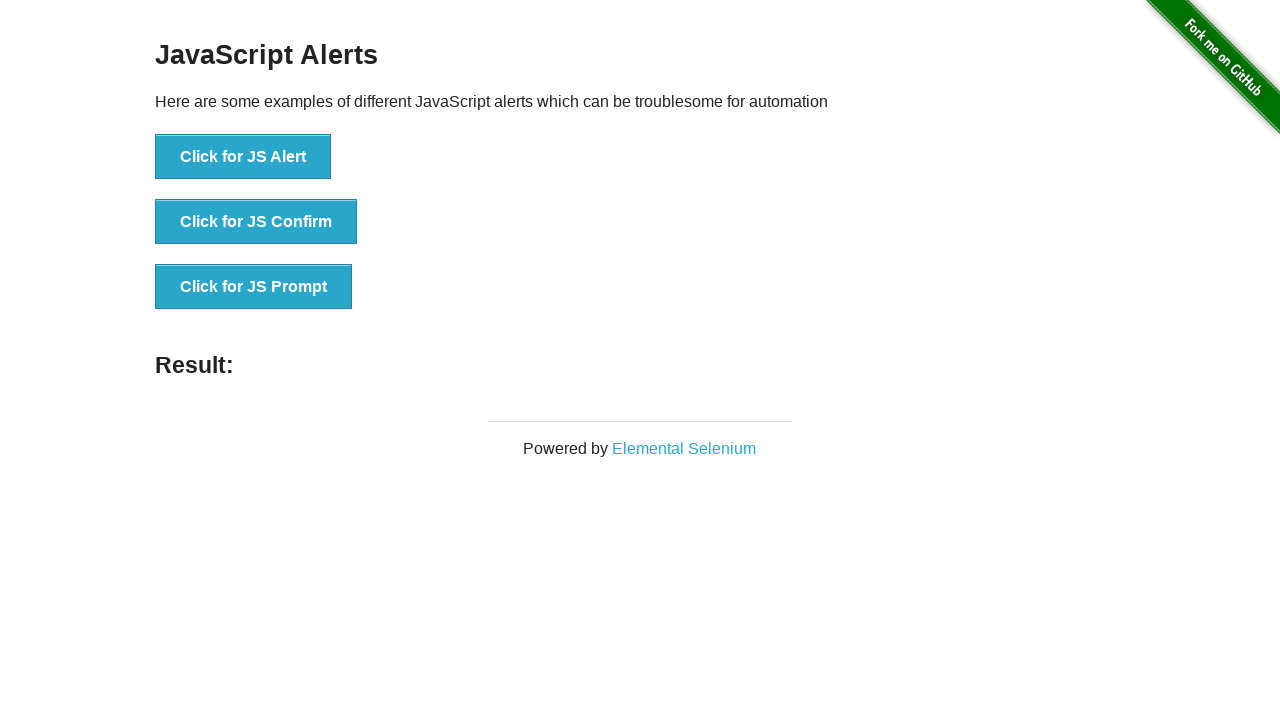

Page loaded after clicking JavaScript Alerts
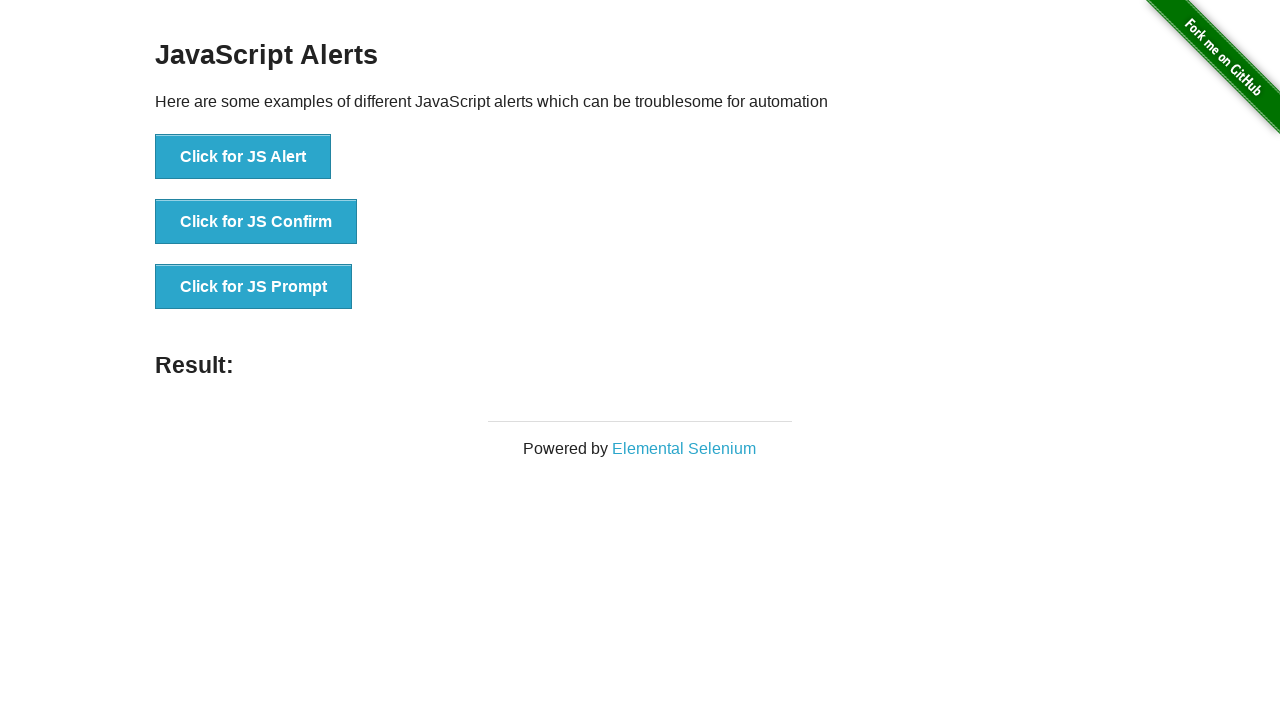

Navigated to homepage
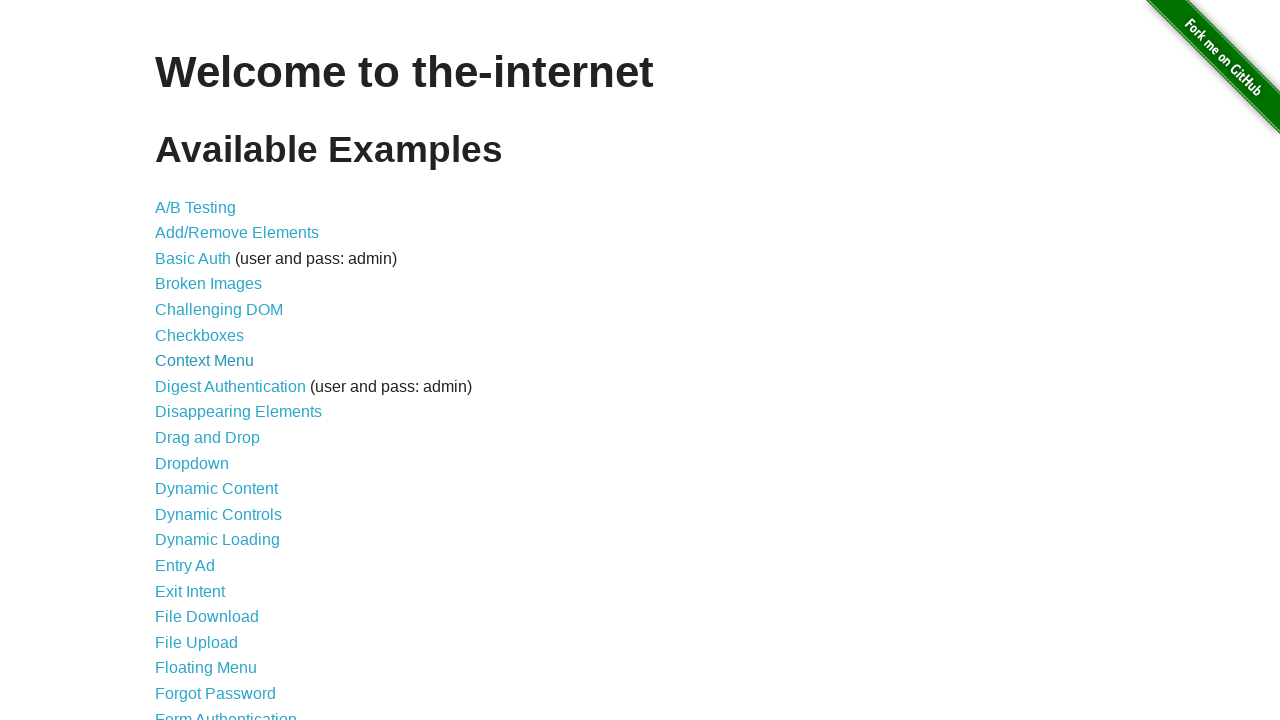

Clicked navigation link: JavaScript onload event error at (259, 360) on internal:text="JavaScript onload event error"s
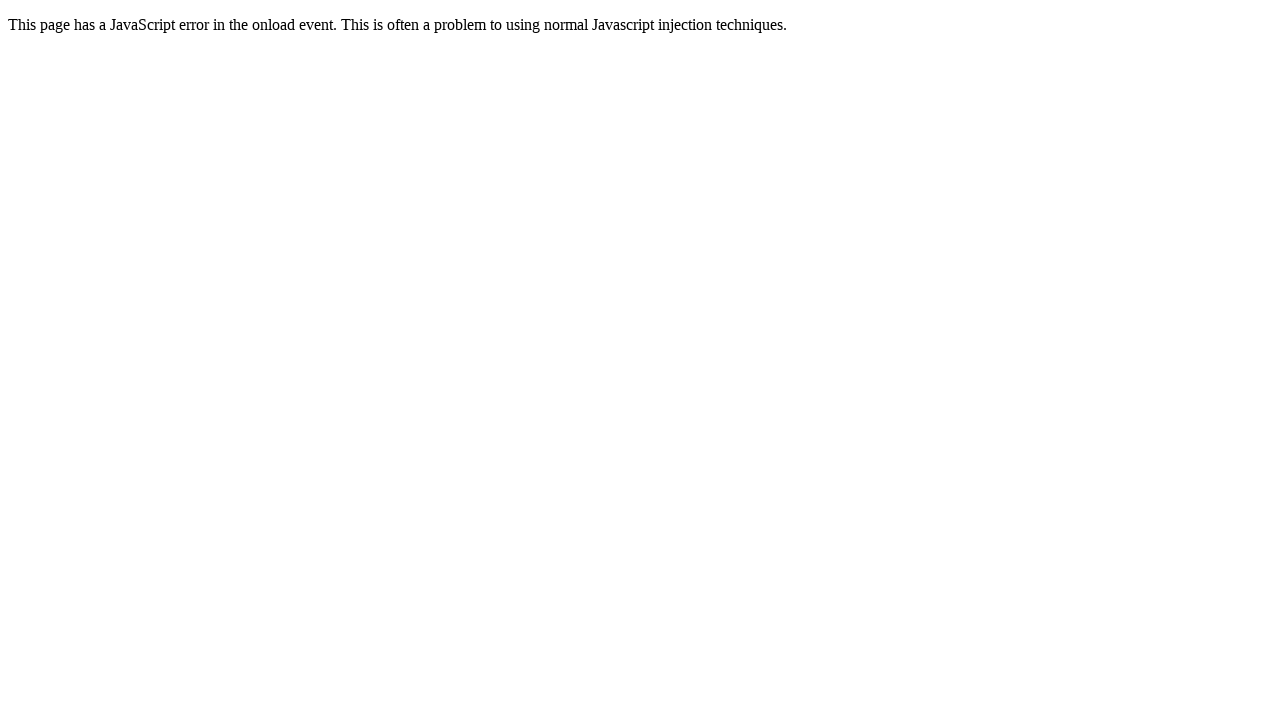

Page loaded after clicking JavaScript onload event error
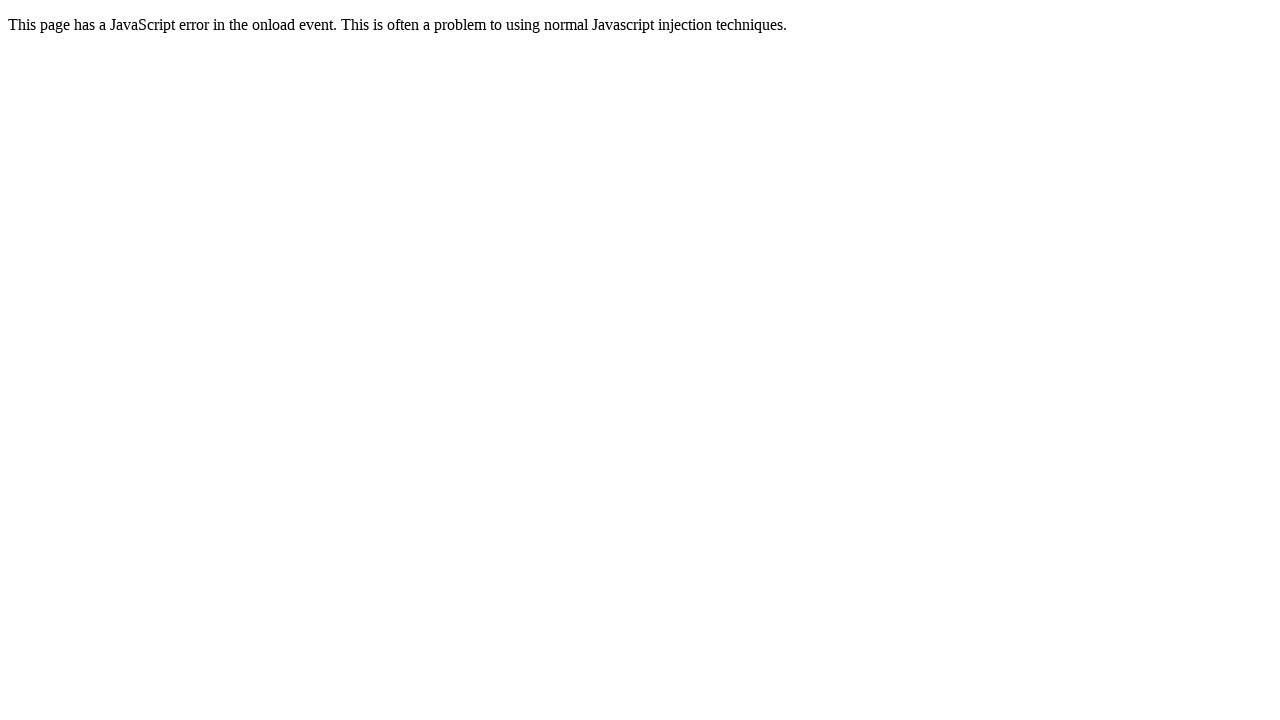

Navigated to homepage
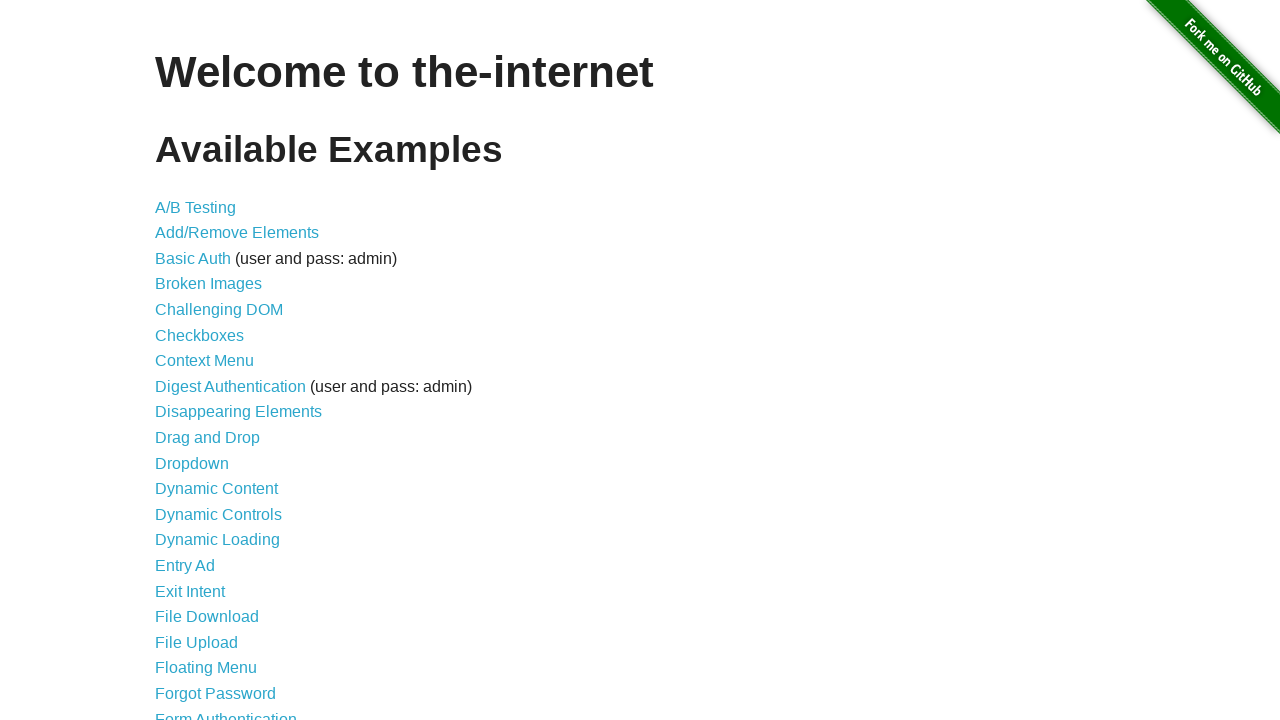

Clicked navigation link: Key Presses at (200, 360) on internal:text="Key Presses"s
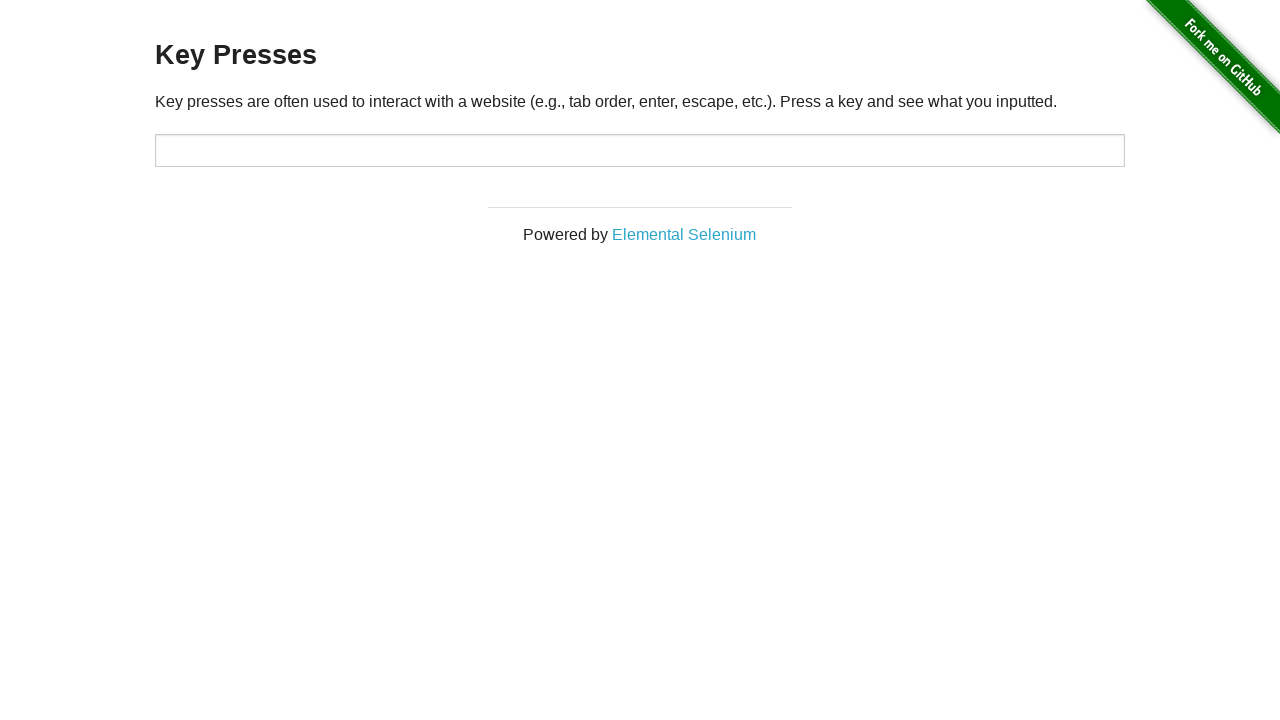

Page loaded after clicking Key Presses
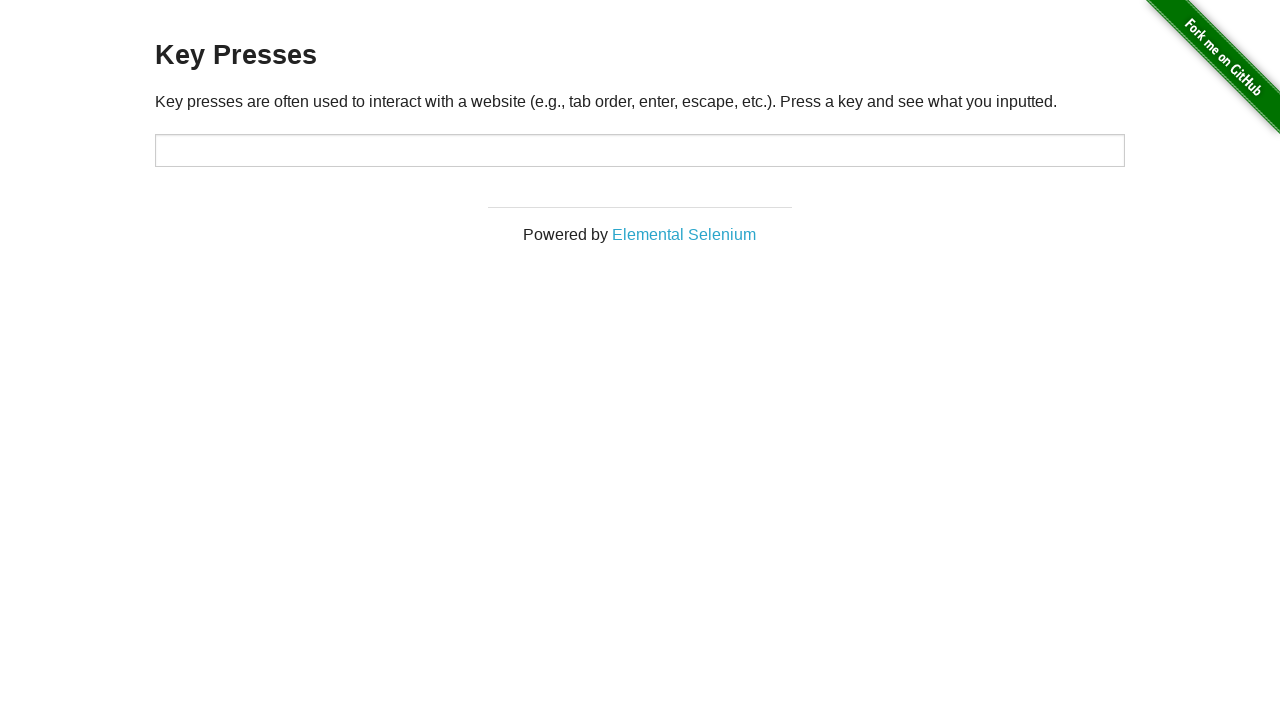

Navigated to homepage
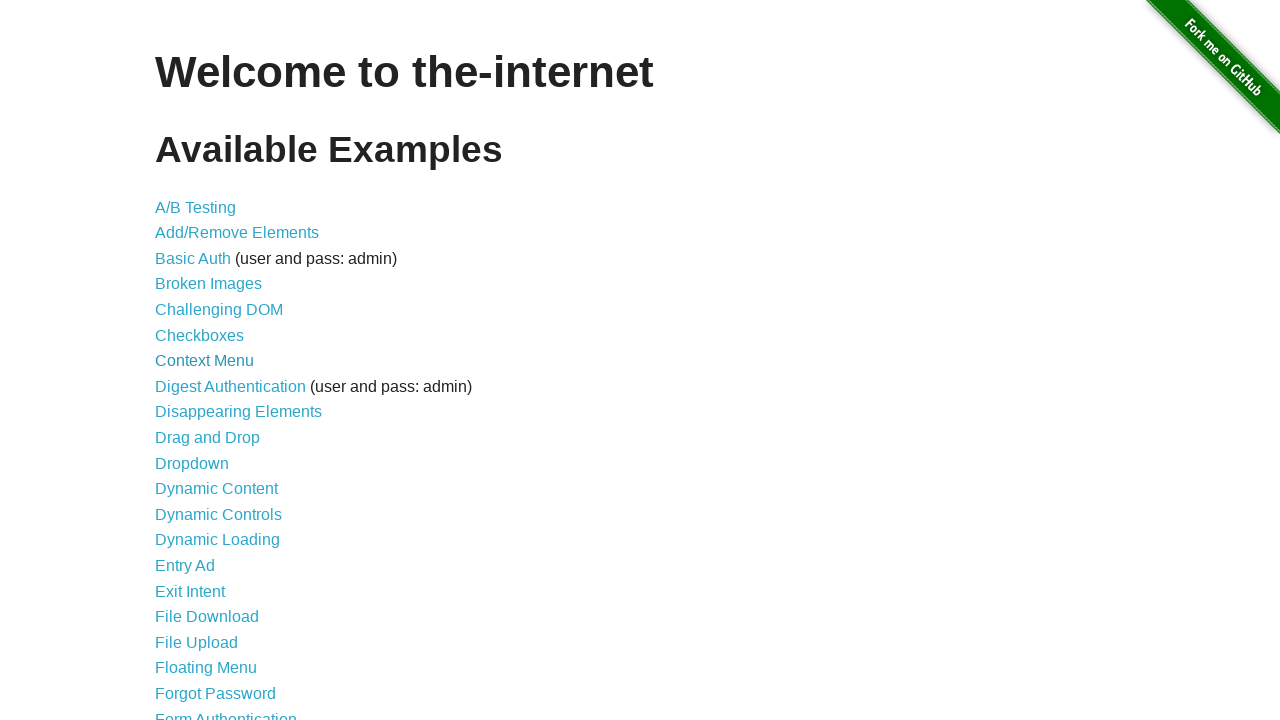

Clicked navigation link: Large & Deep DOM at (225, 361) on internal:text="Large & Deep DOM"s
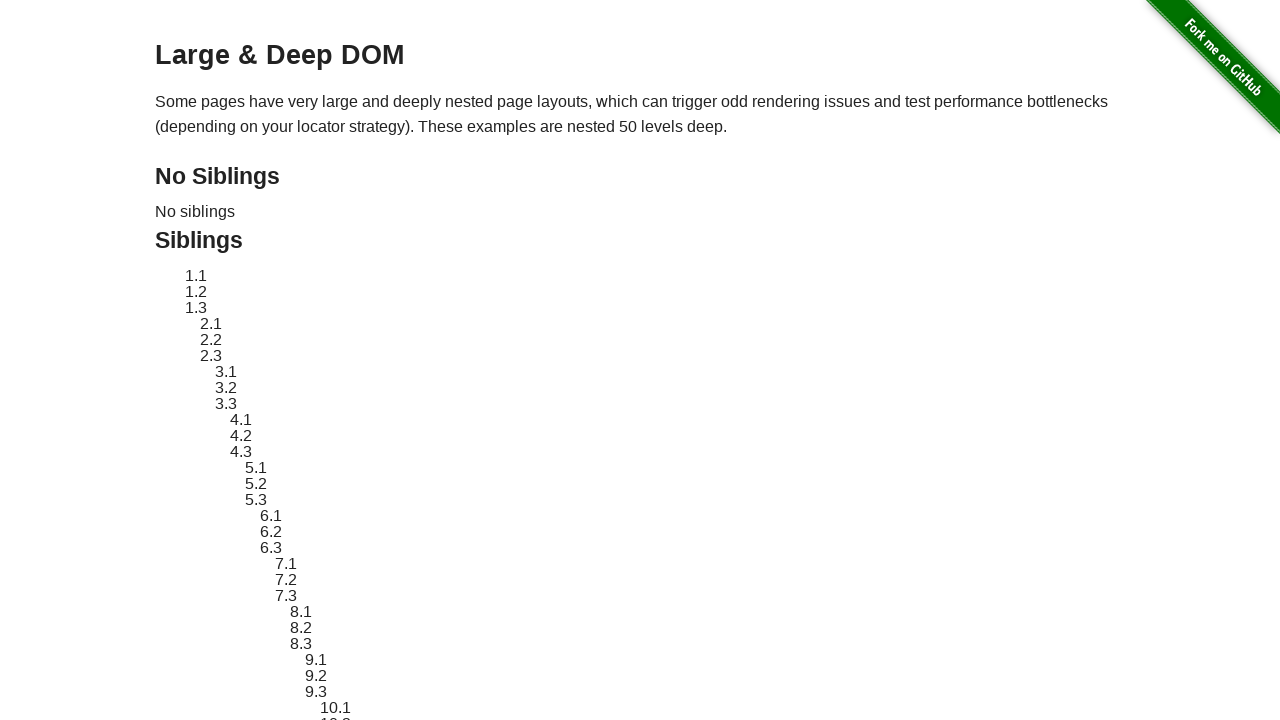

Page loaded after clicking Large & Deep DOM
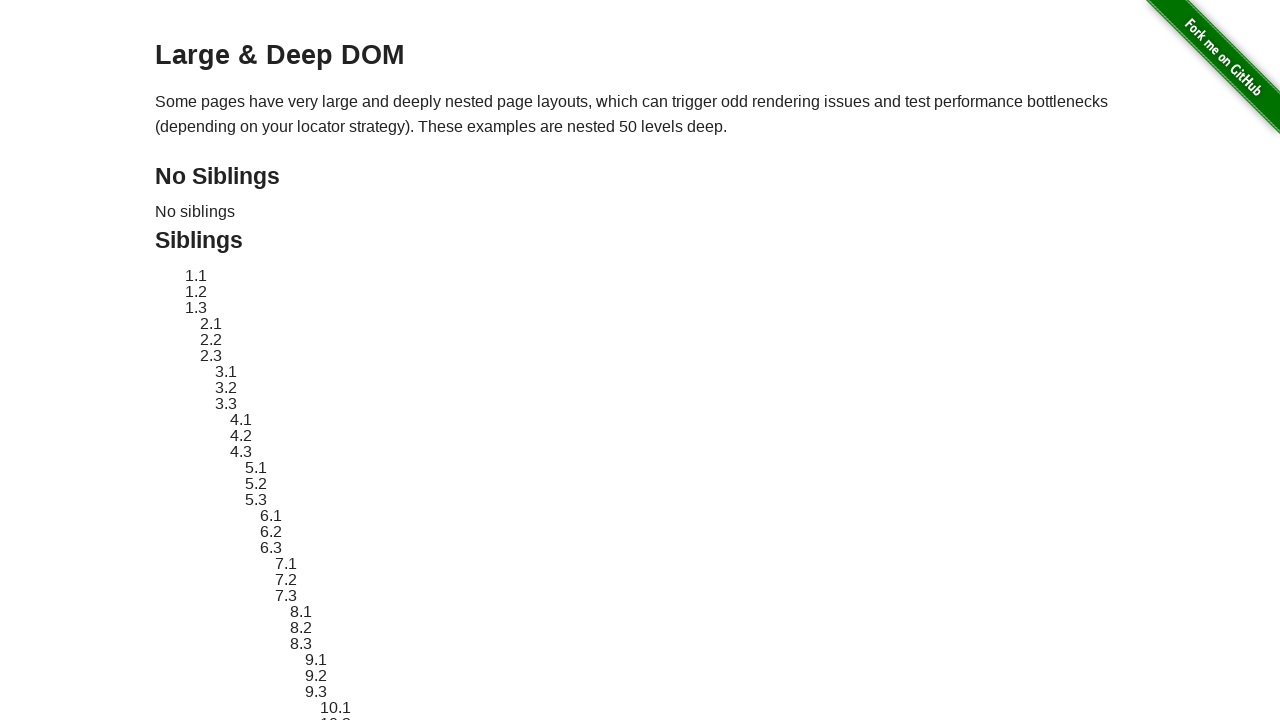

Navigated to homepage
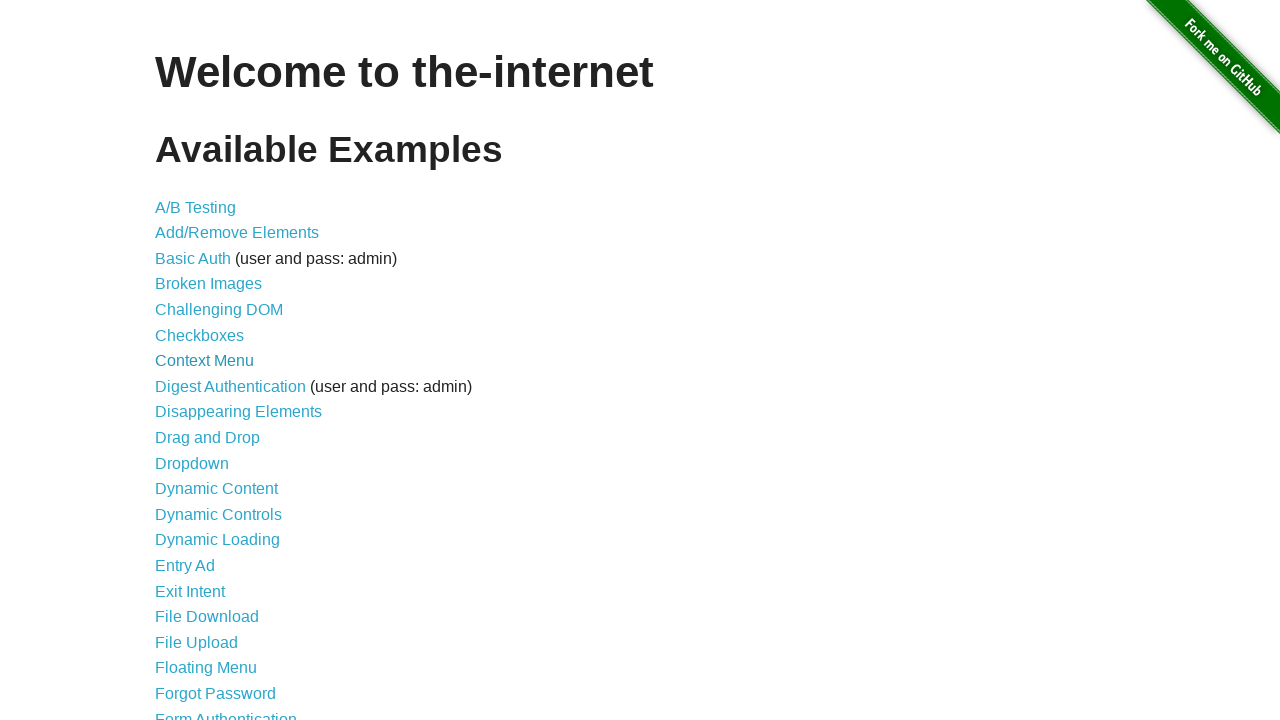

Clicked navigation link: Multiple Windows at (218, 369) on internal:text="Multiple Windows"s
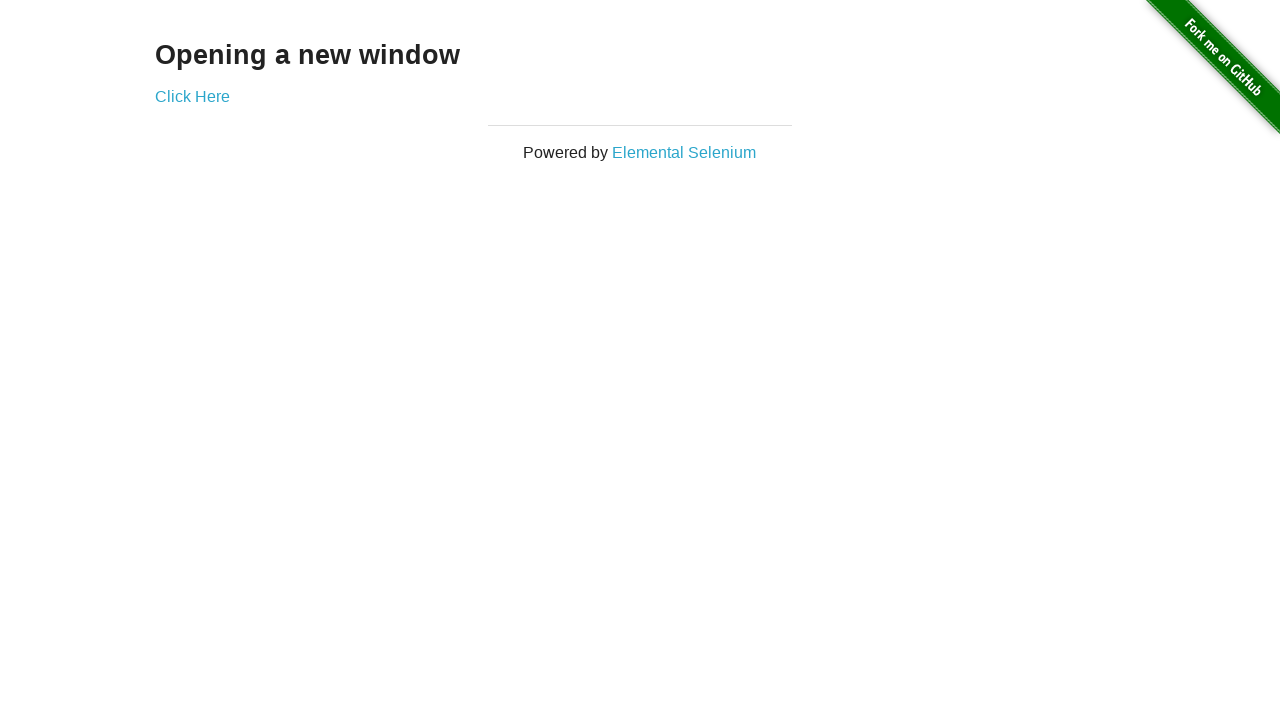

Page loaded after clicking Multiple Windows
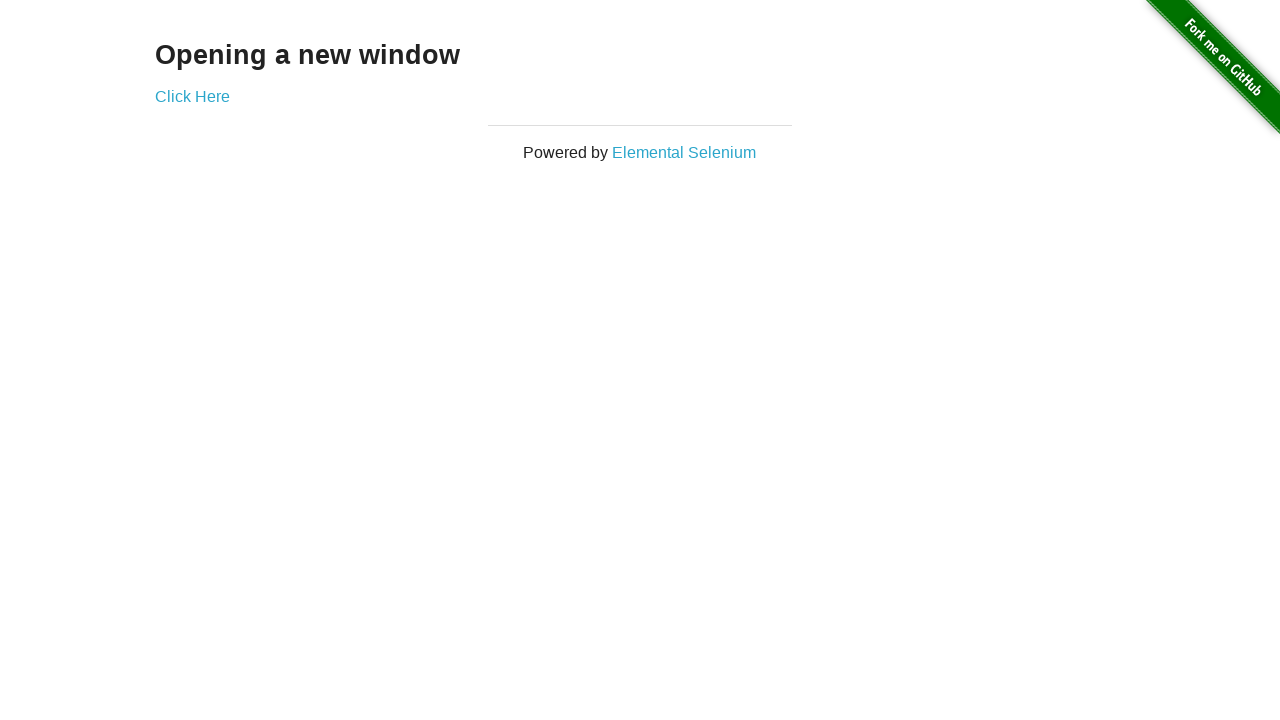

Navigated to homepage
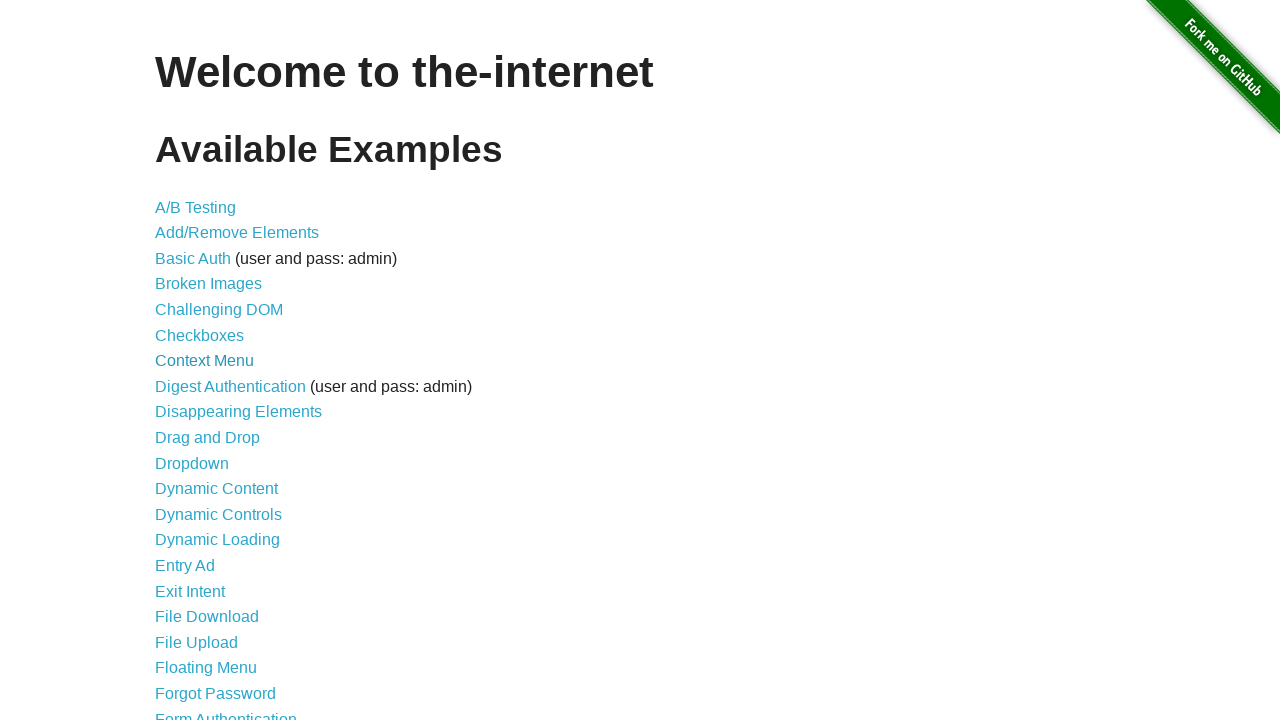

Clicked navigation link: Nested Frames at (210, 395) on internal:text="Nested Frames"s
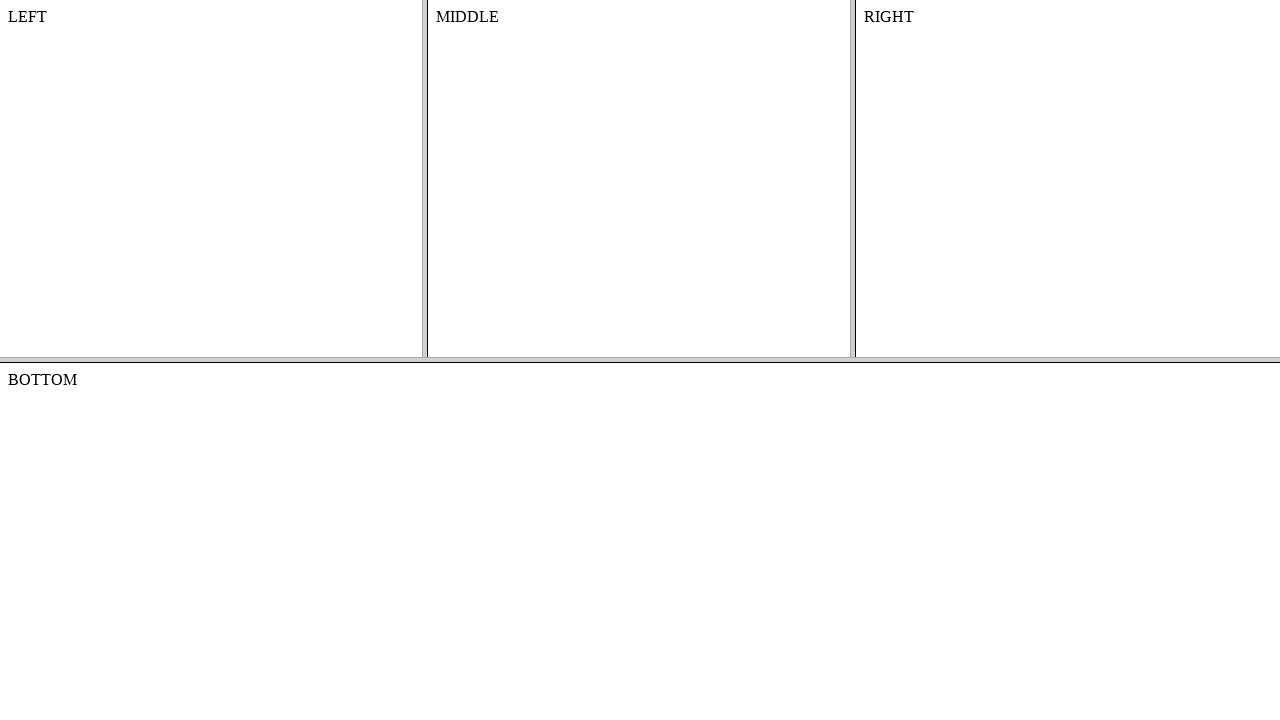

Page loaded after clicking Nested Frames
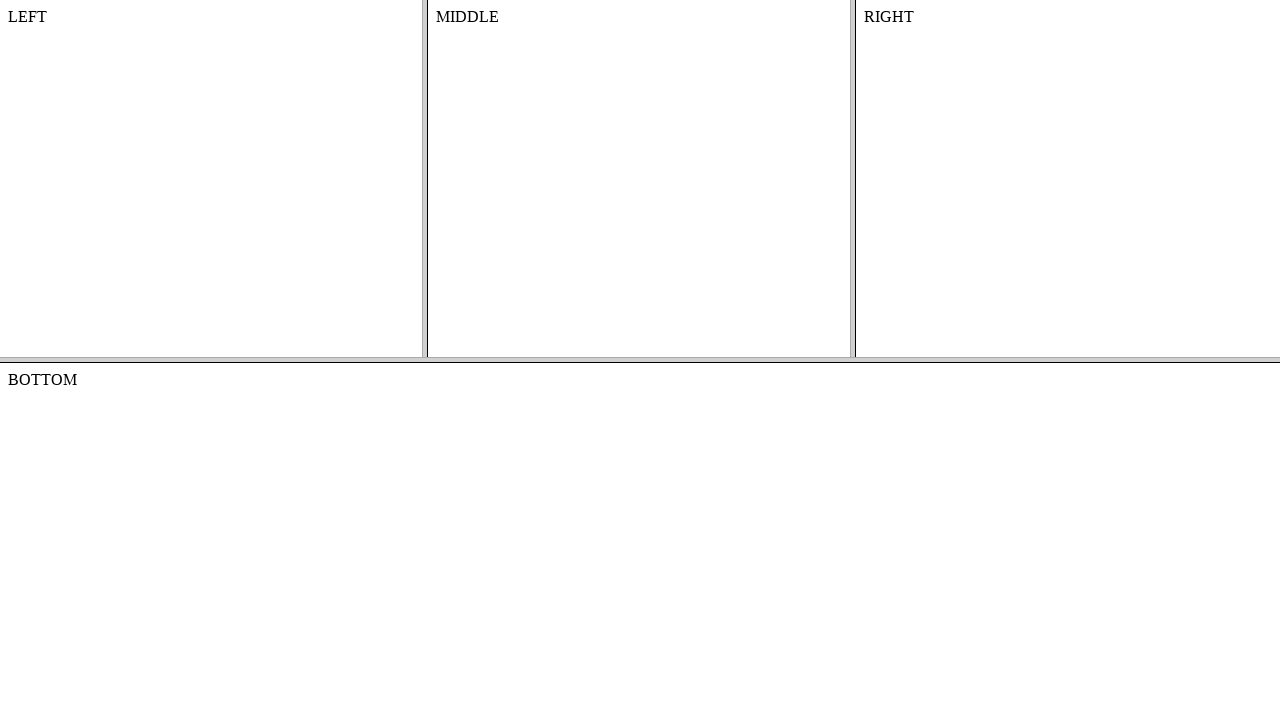

Navigated to homepage
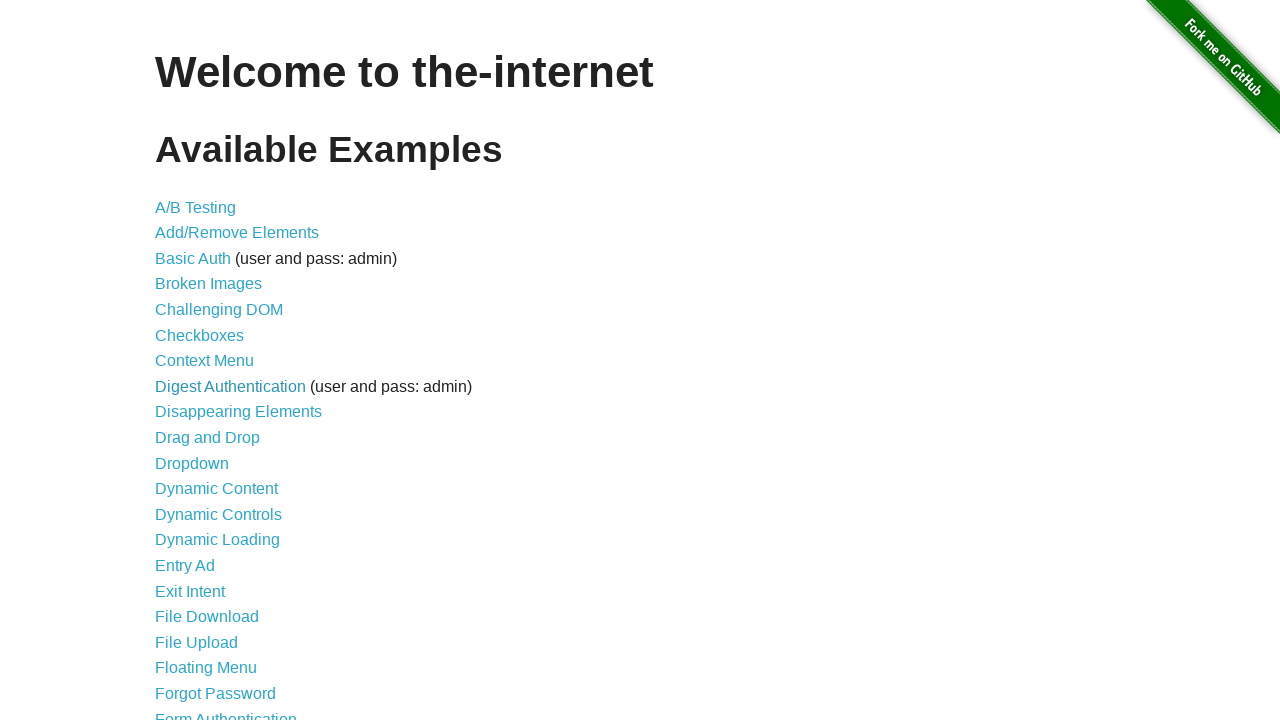

Clicked navigation link: Notification Messages at (234, 420) on internal:text="Notification Messages"s
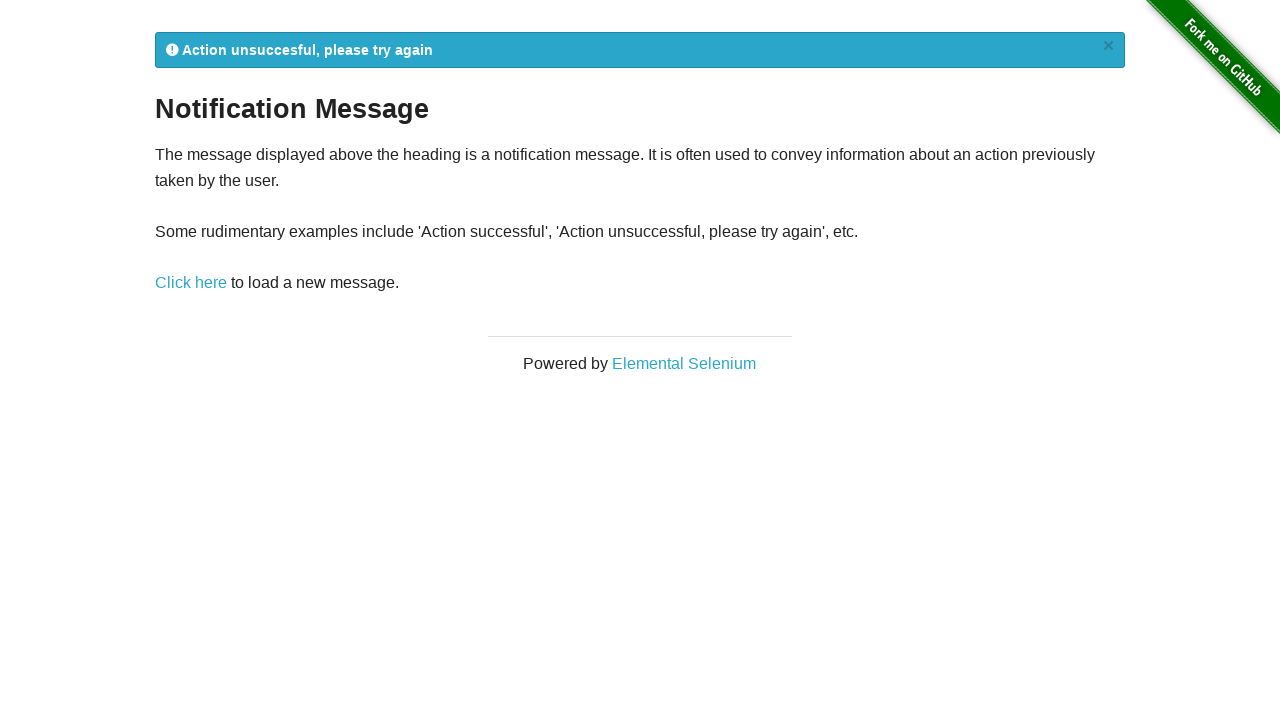

Page loaded after clicking Notification Messages
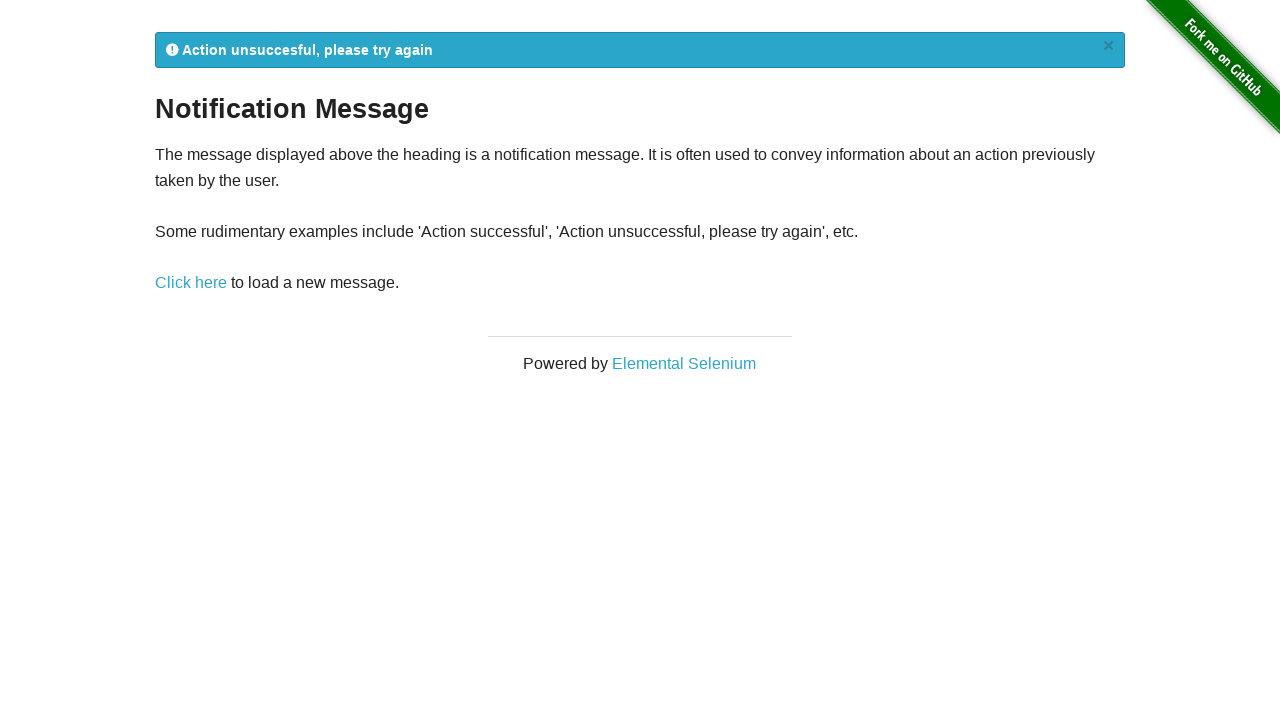

Navigated to homepage
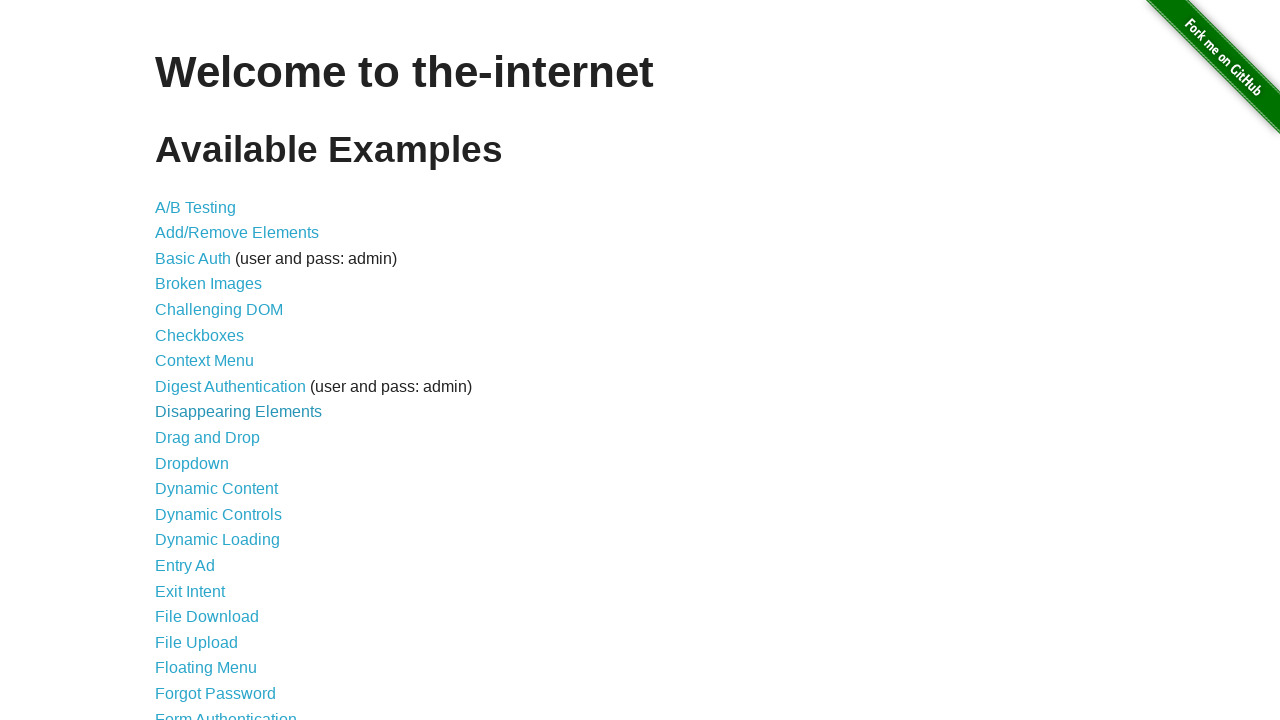

Clicked navigation link: Redirect Link at (202, 446) on internal:text="Redirect Link"s
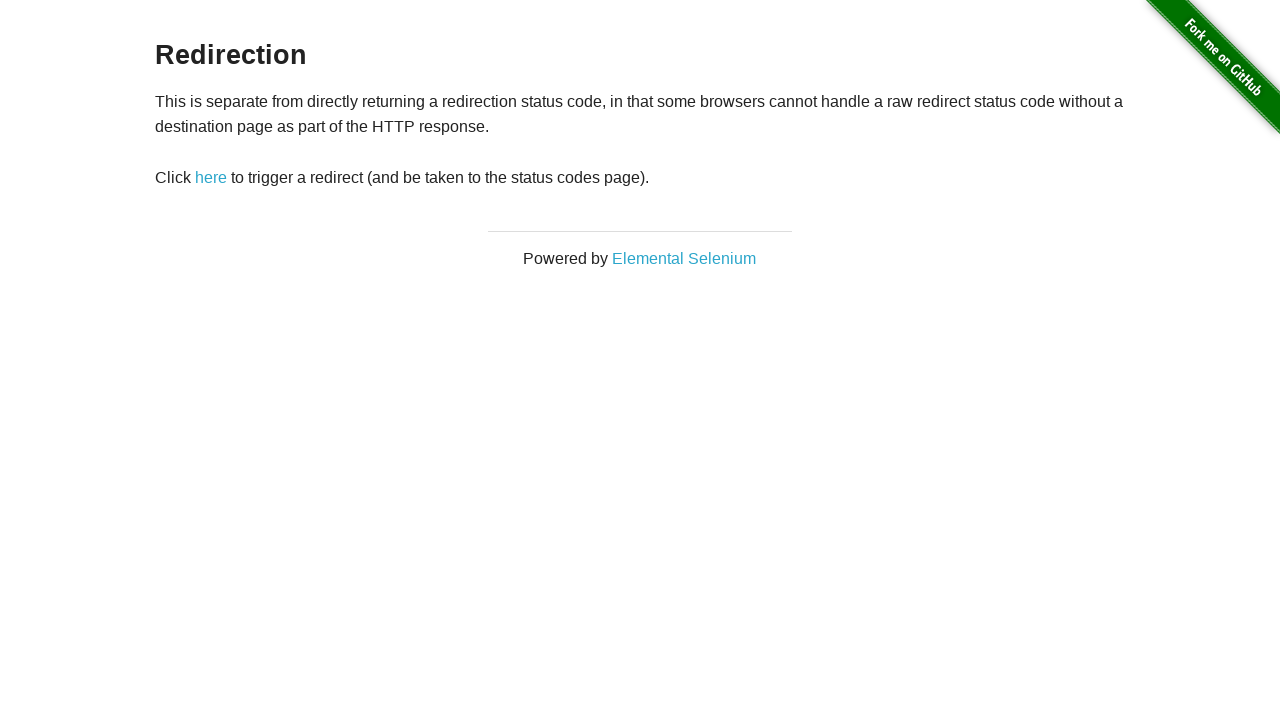

Page loaded after clicking Redirect Link
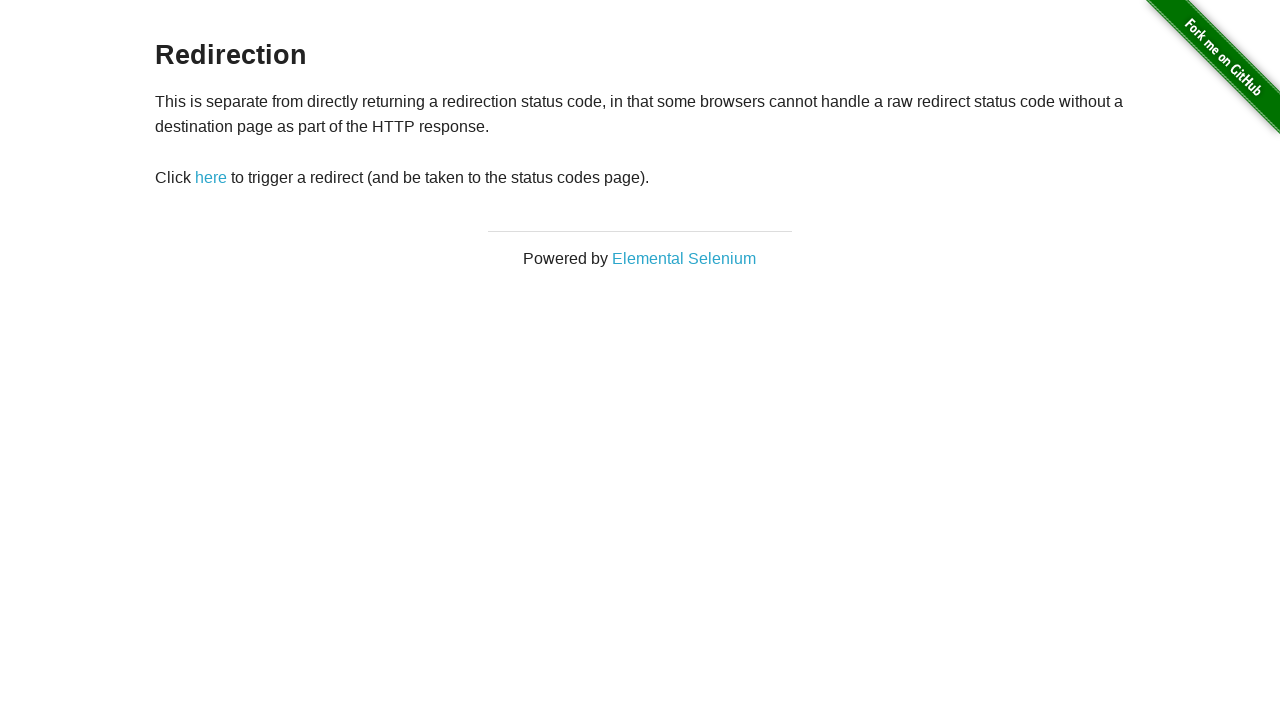

Navigated to homepage
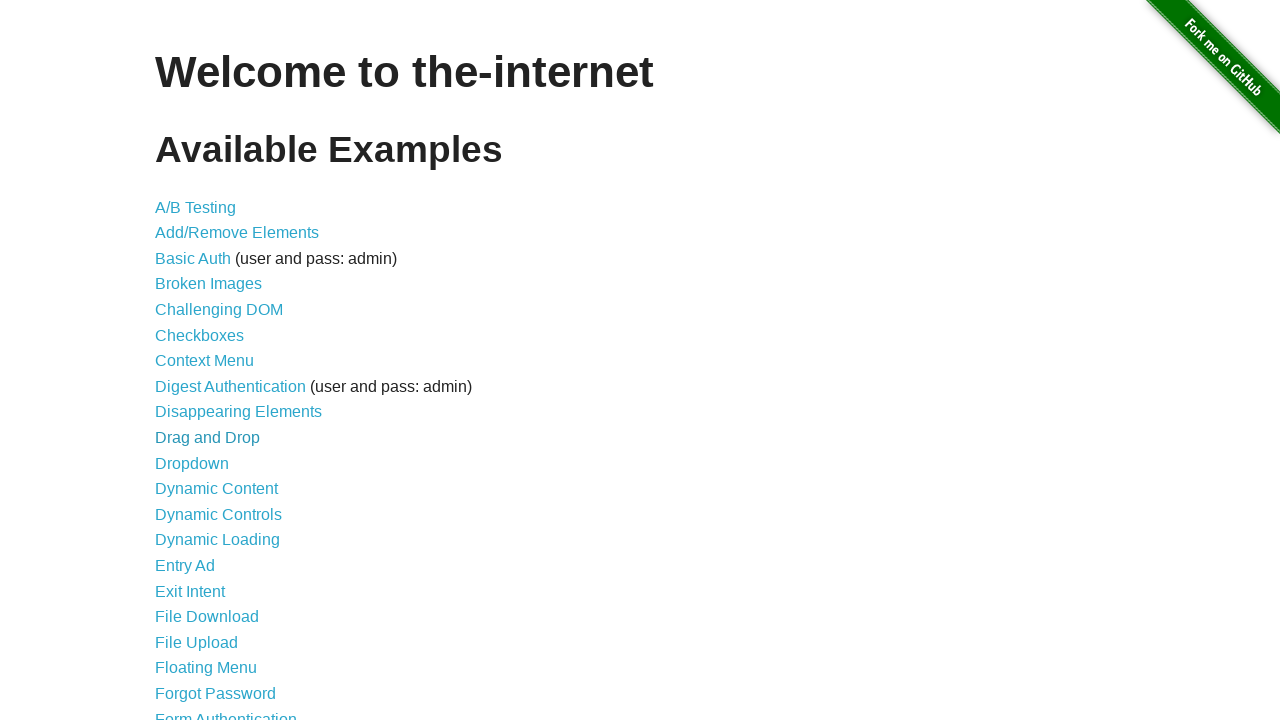

Clicked navigation link: Secure File Download at (234, 472) on internal:text="Secure File Download"s
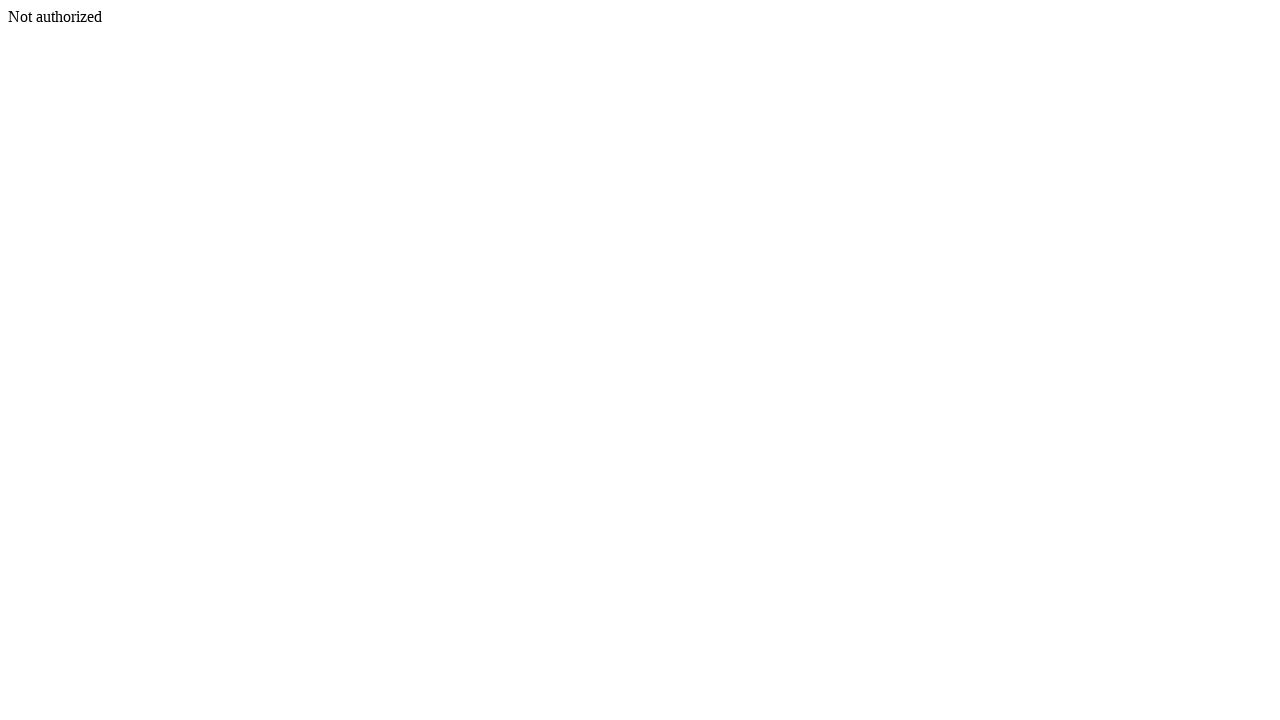

Page loaded after clicking Secure File Download
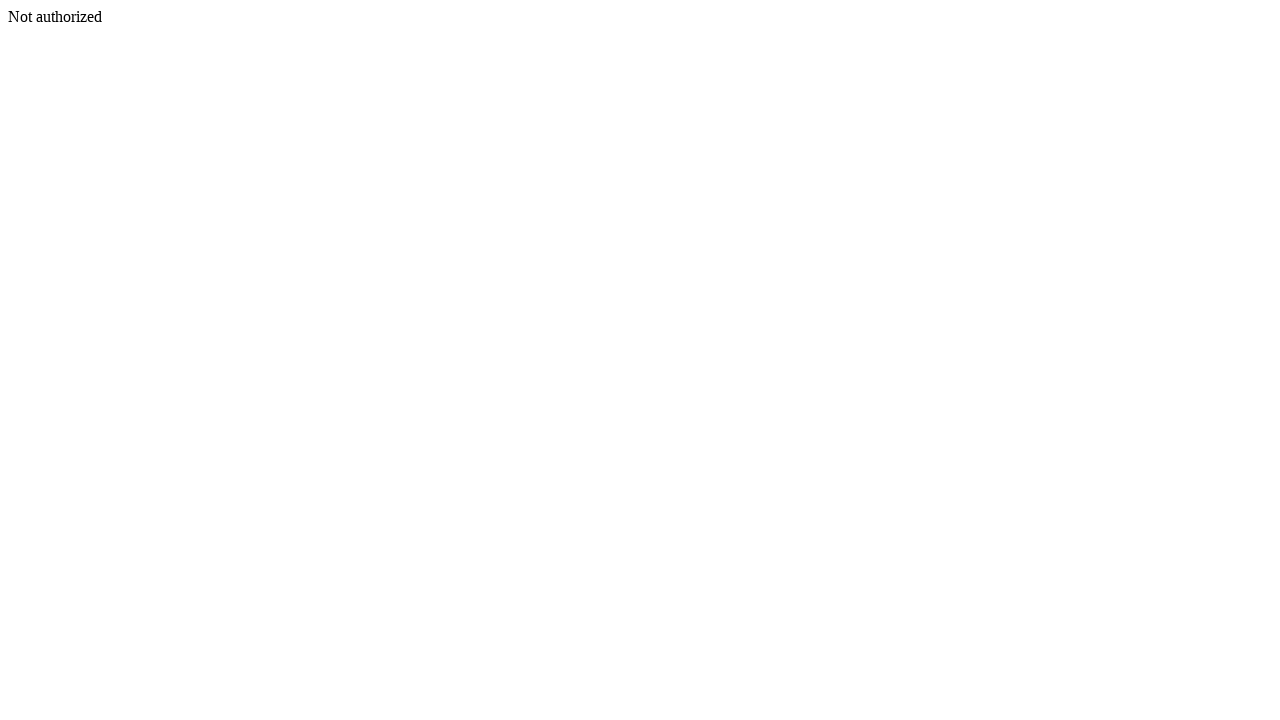

Navigated to homepage
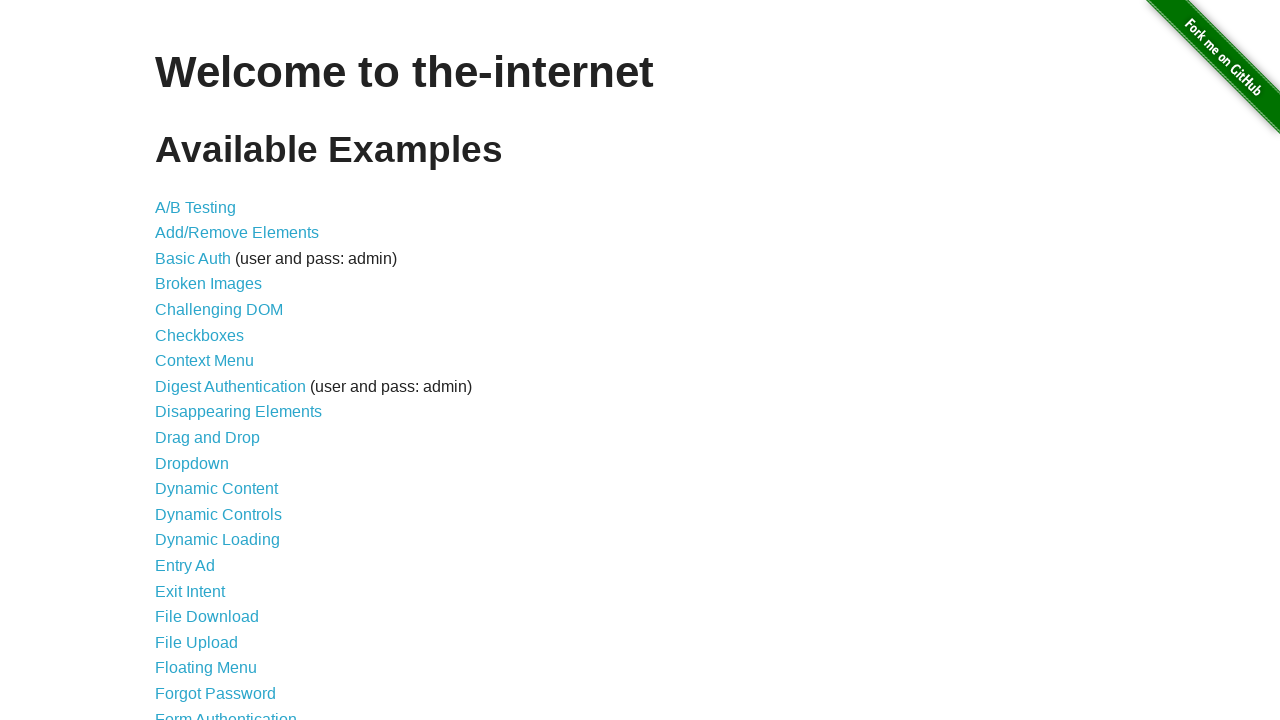

Clicked navigation link: Shadow DOM at (205, 497) on internal:text="Shadow DOM"s
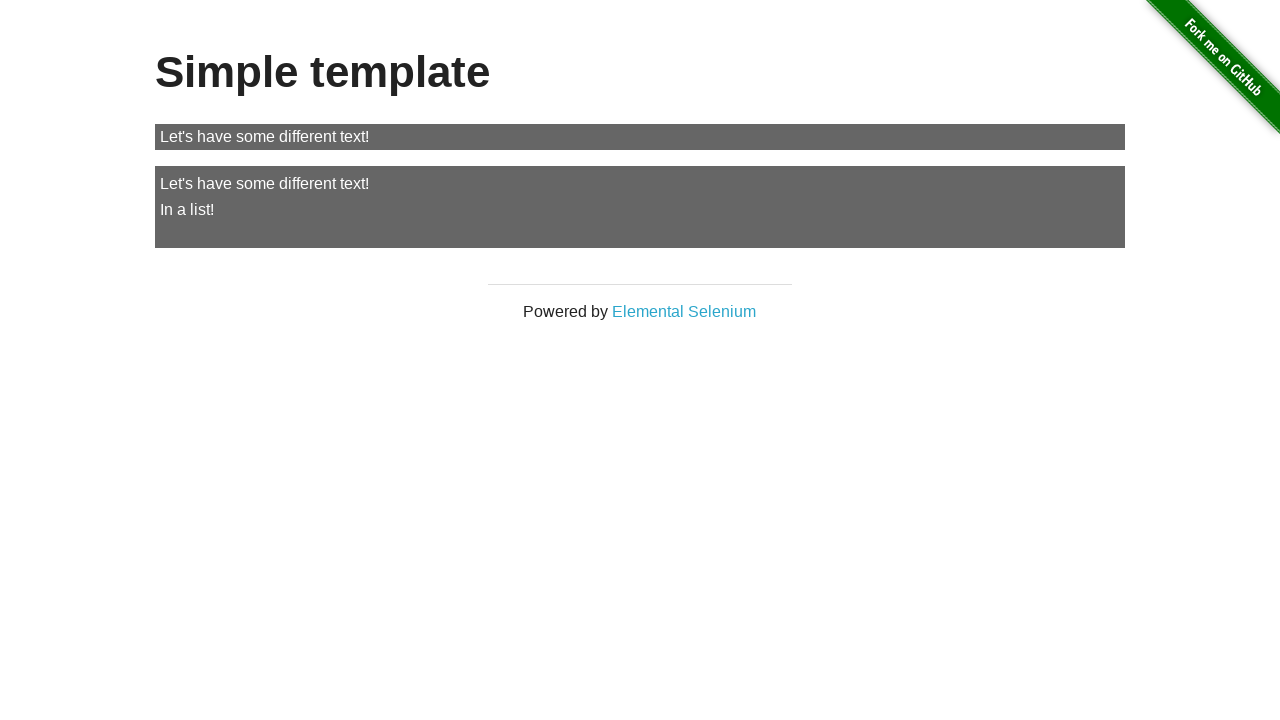

Page loaded after clicking Shadow DOM
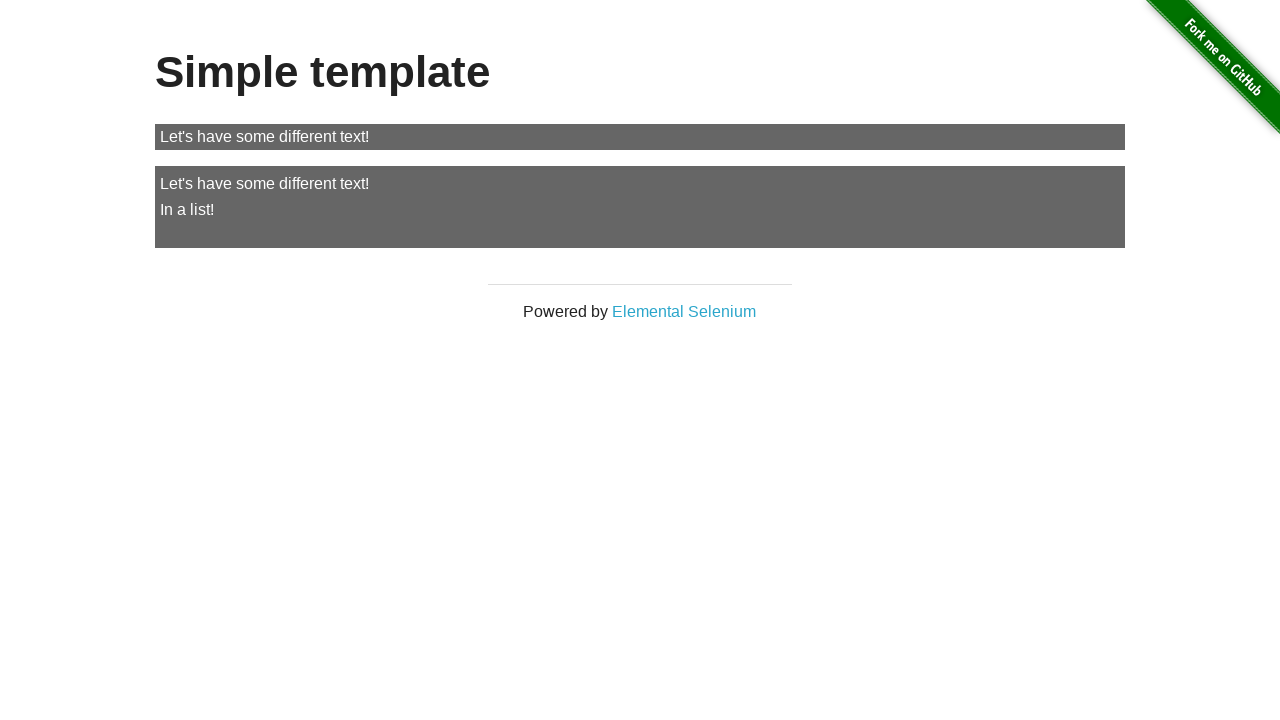

Navigated to homepage
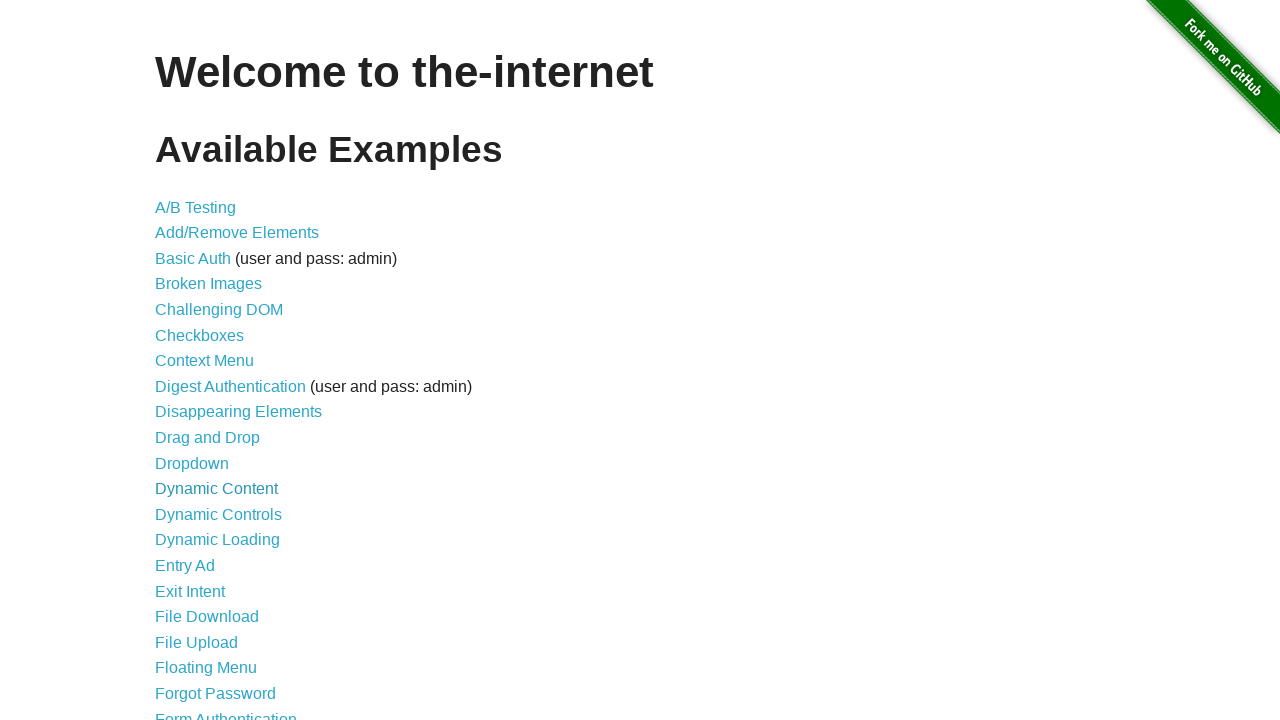

Clicked navigation link: Shifting Content at (212, 523) on internal:text="Shifting Content"s
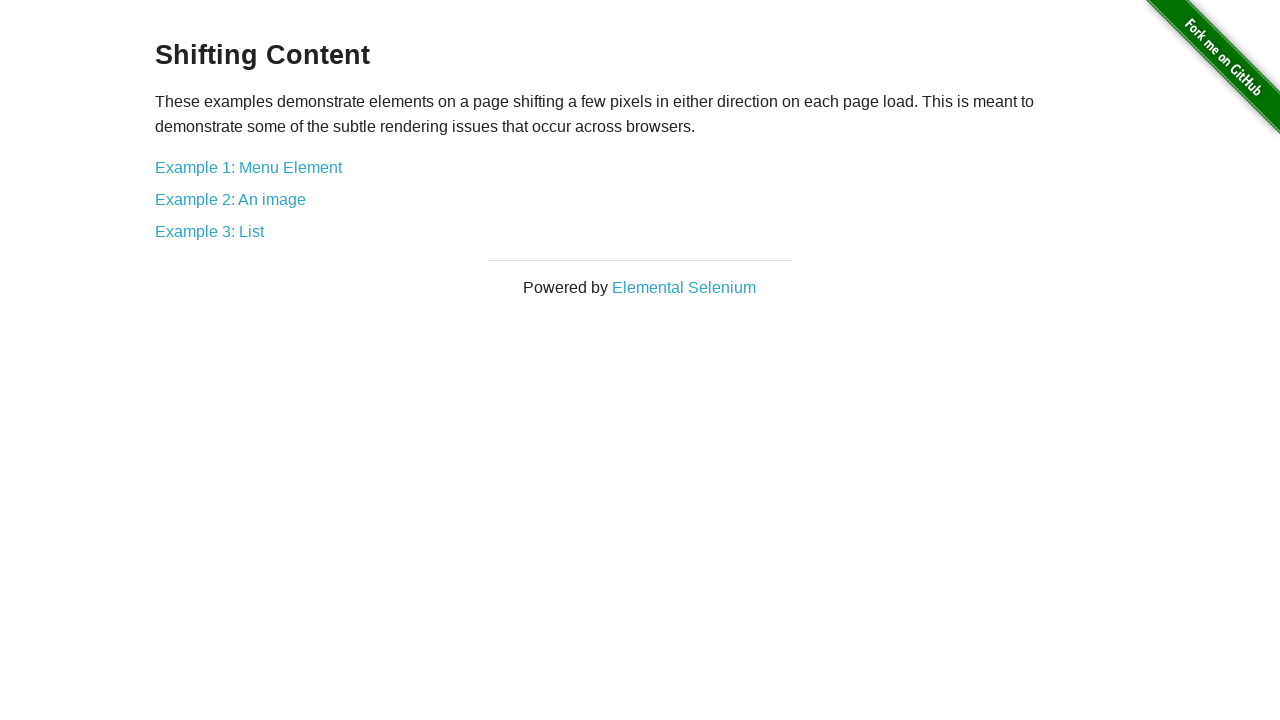

Page loaded after clicking Shifting Content
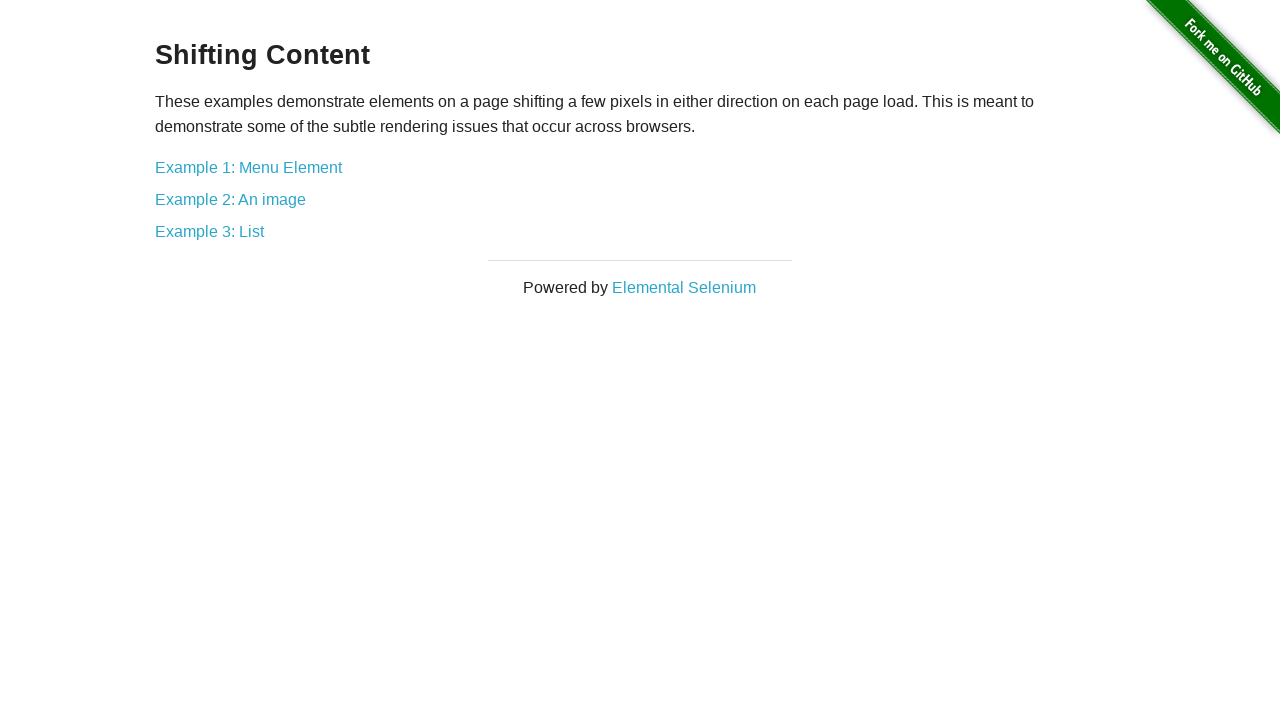

Navigated to homepage
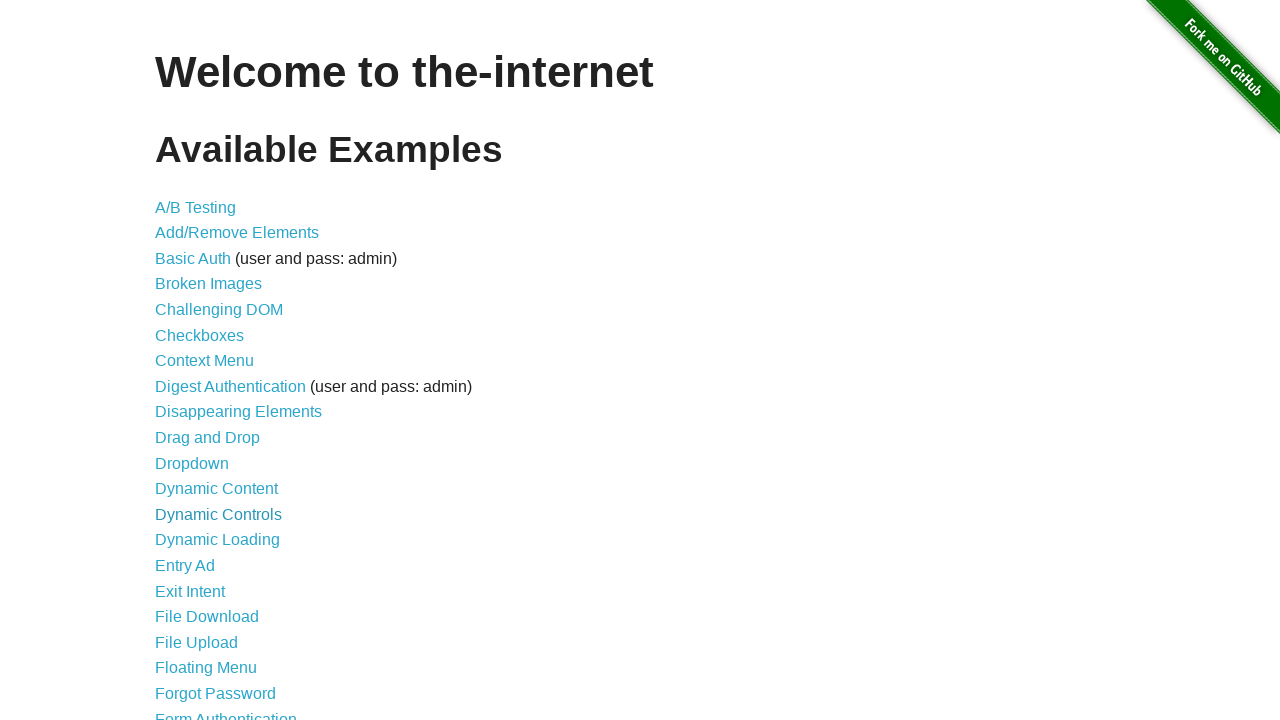

Clicked navigation link: Slow Resources at (214, 548) on internal:text="Slow Resources"s
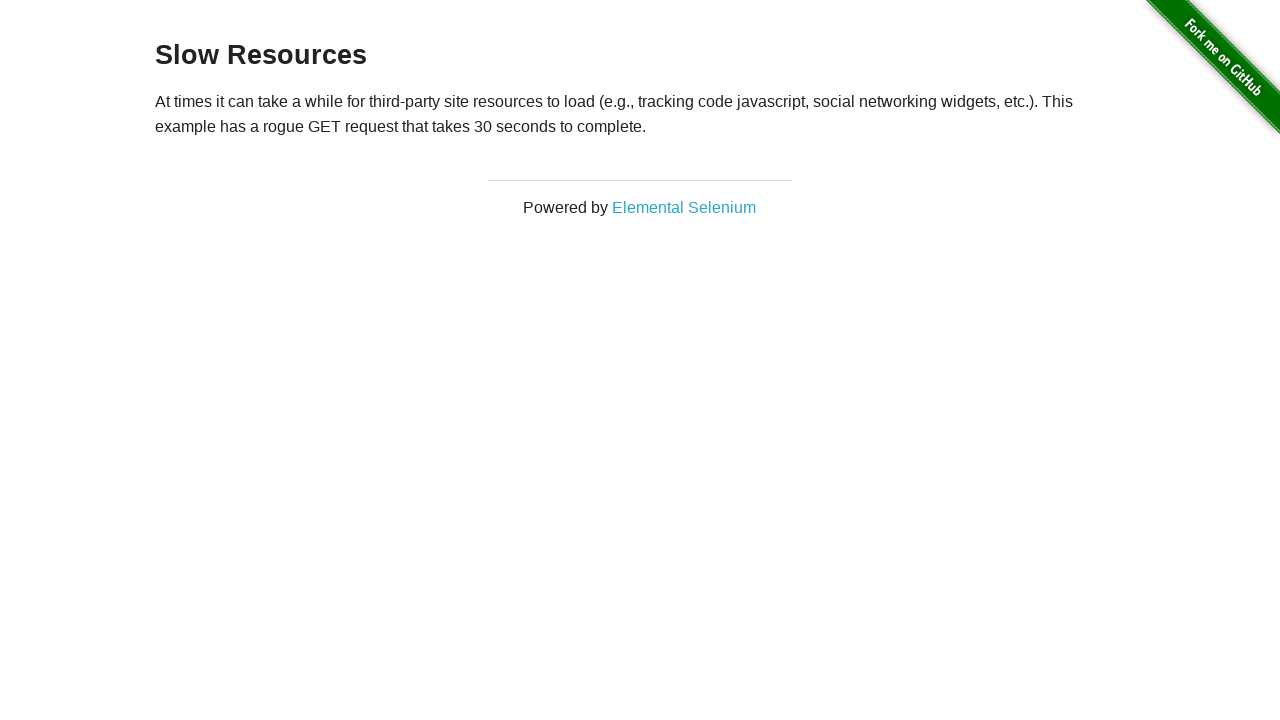

Page loaded after clicking Slow Resources
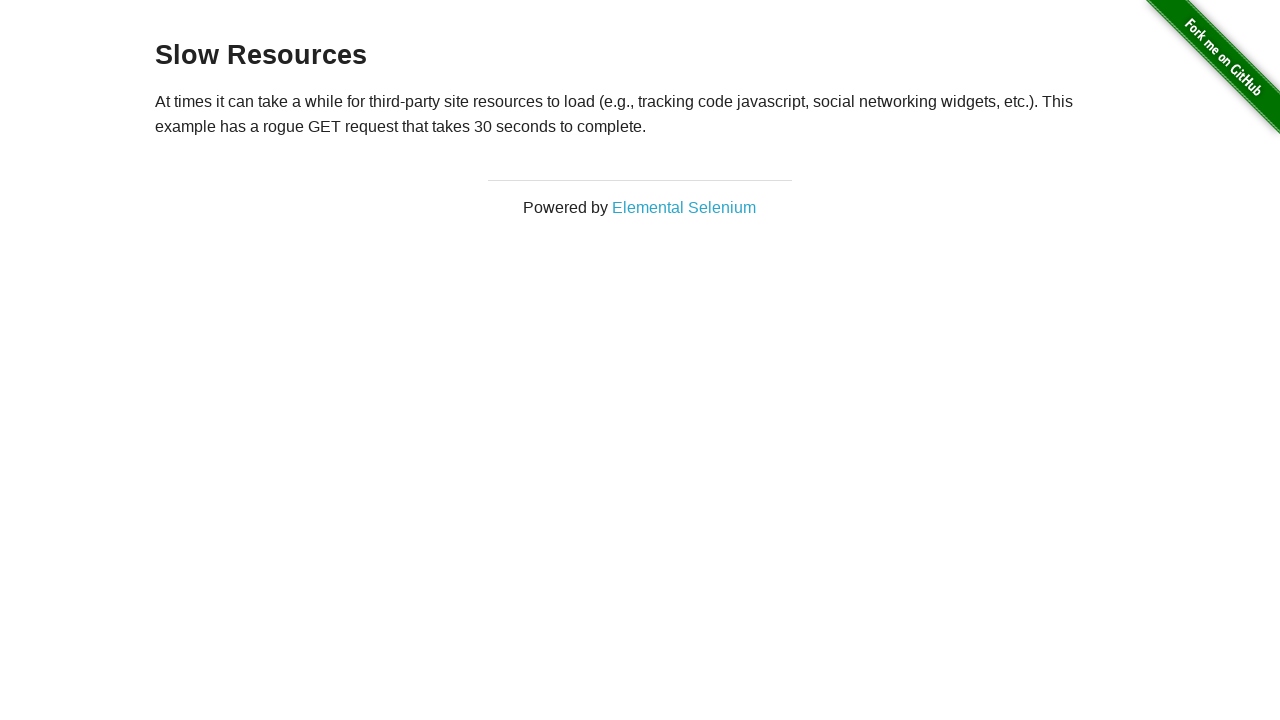

Navigated to homepage
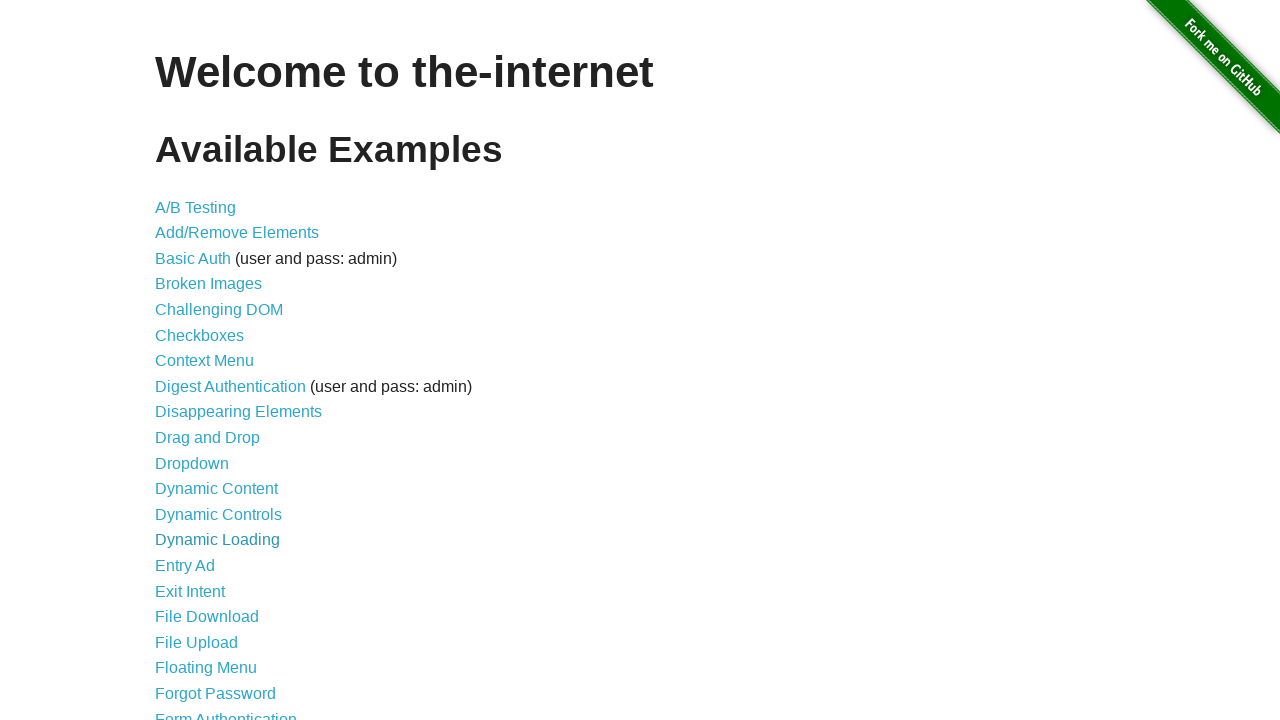

Clicked navigation link: Sortable Data Tables at (230, 574) on internal:text="Sortable Data Tables"s
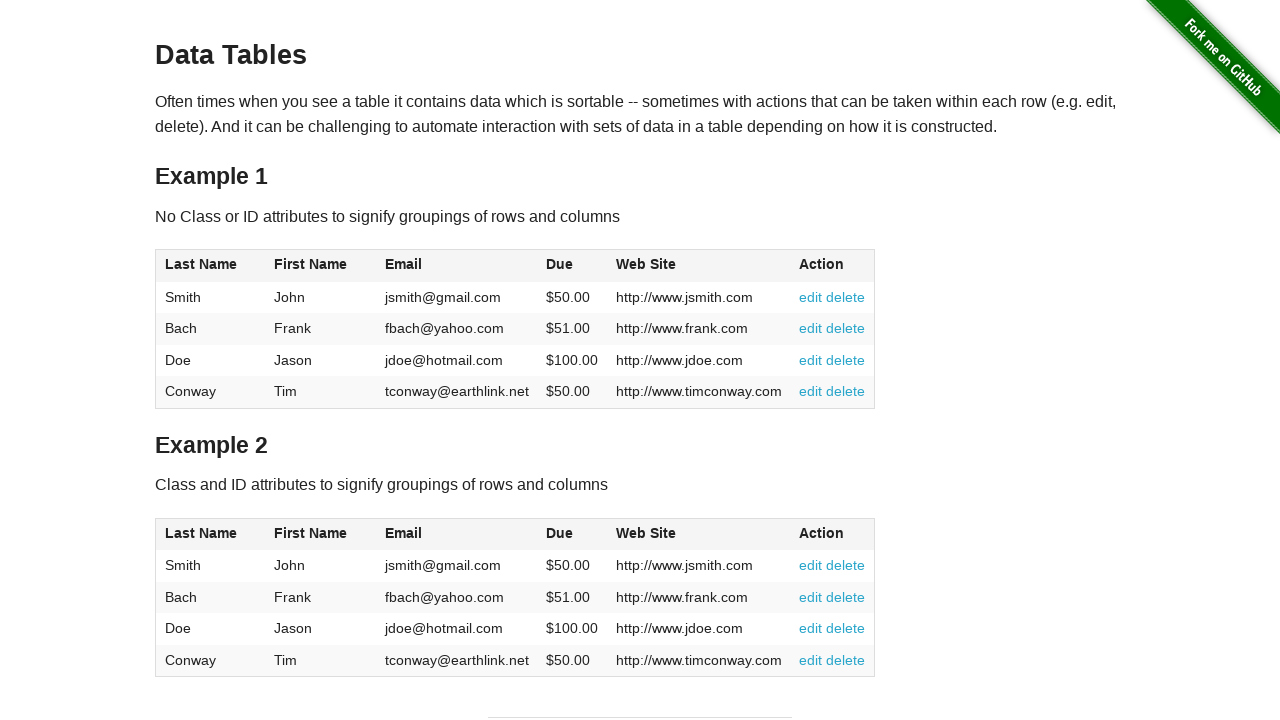

Page loaded after clicking Sortable Data Tables
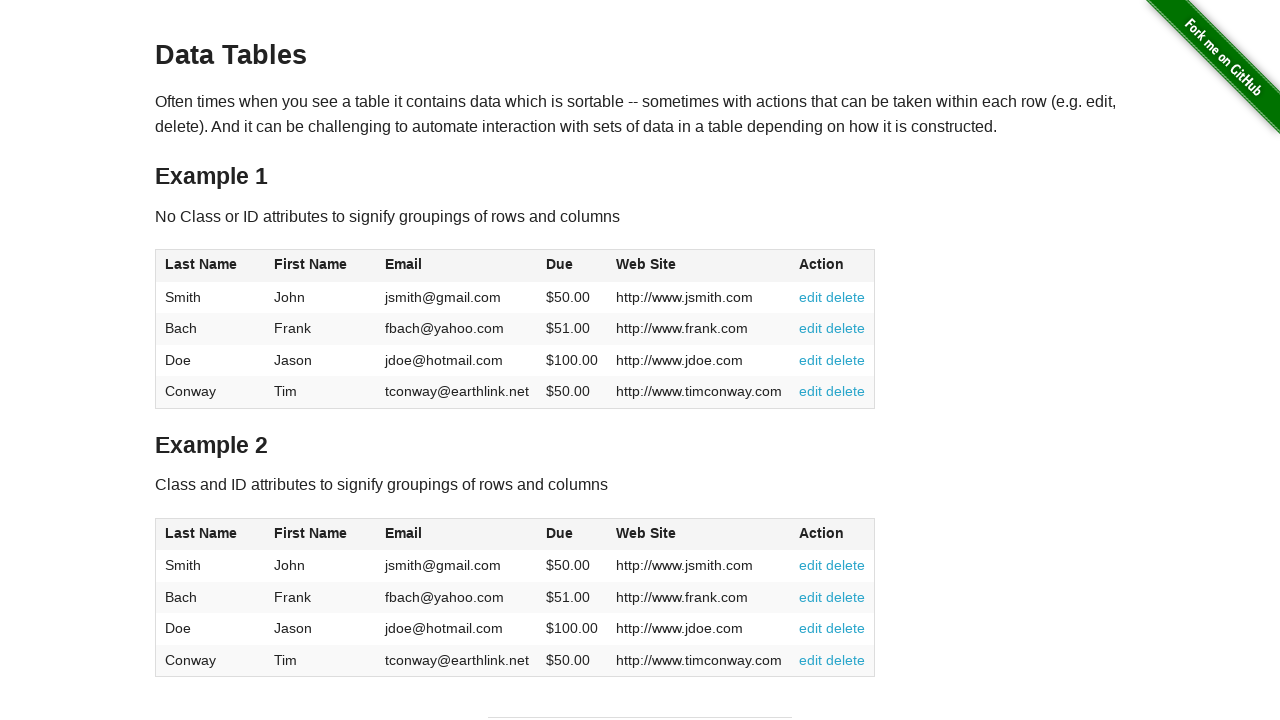

Navigated to homepage
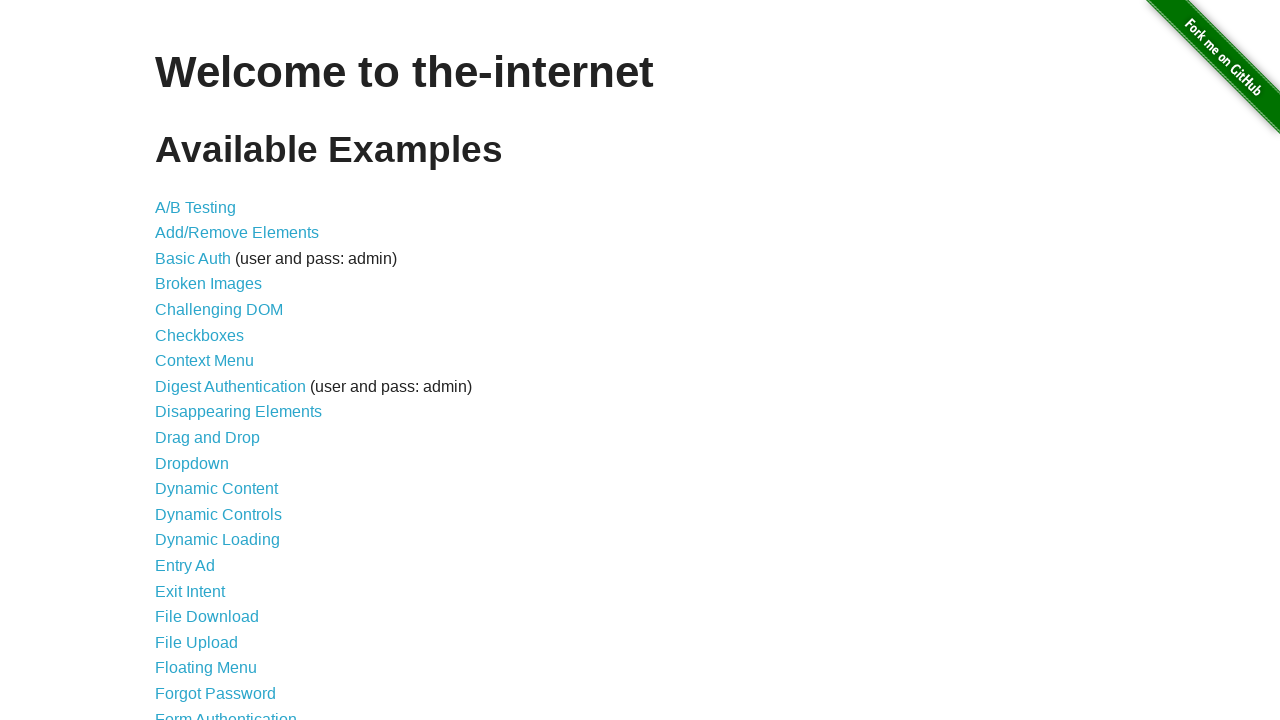

Clicked navigation link: Status Codes at (203, 600) on internal:text="Status Codes"s
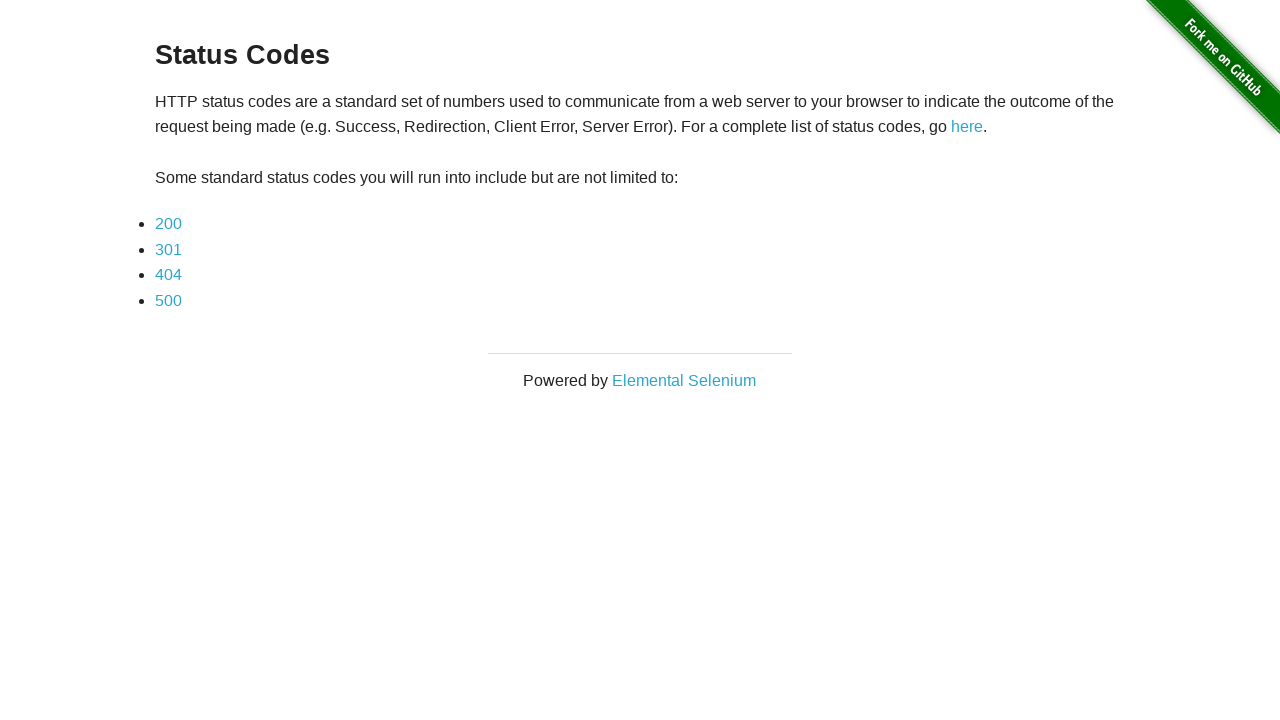

Page loaded after clicking Status Codes
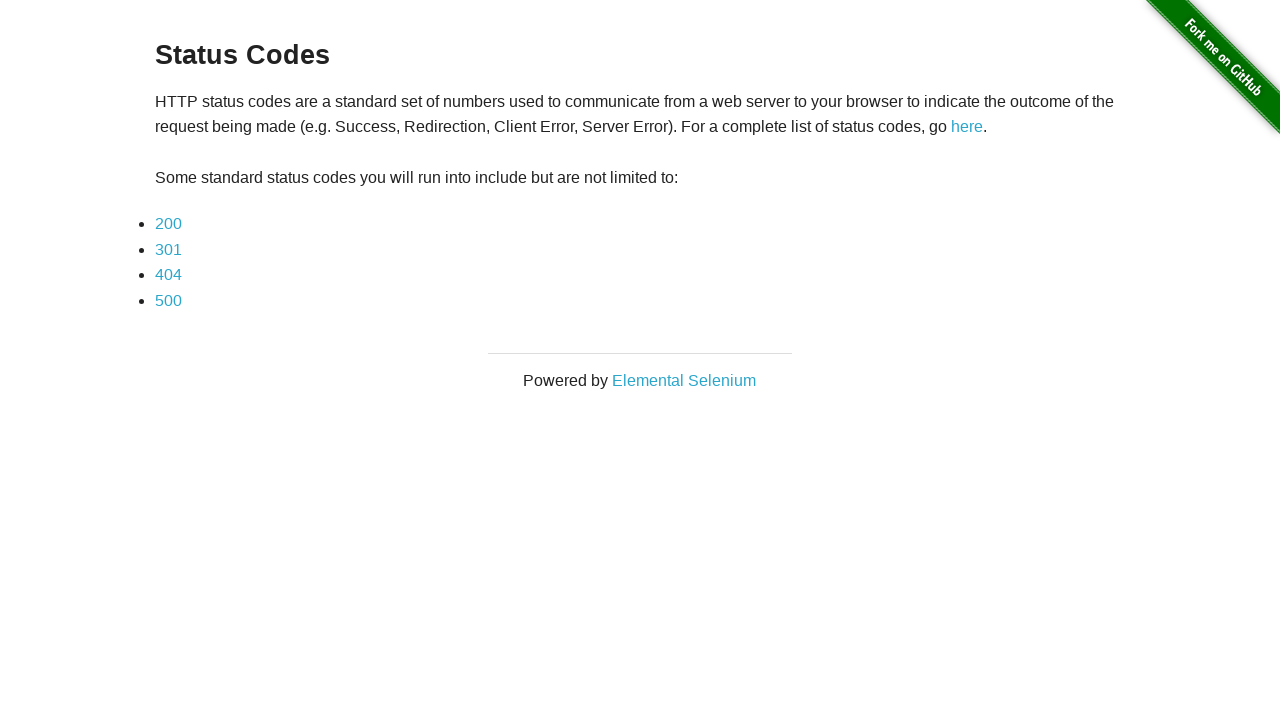

Navigated to homepage
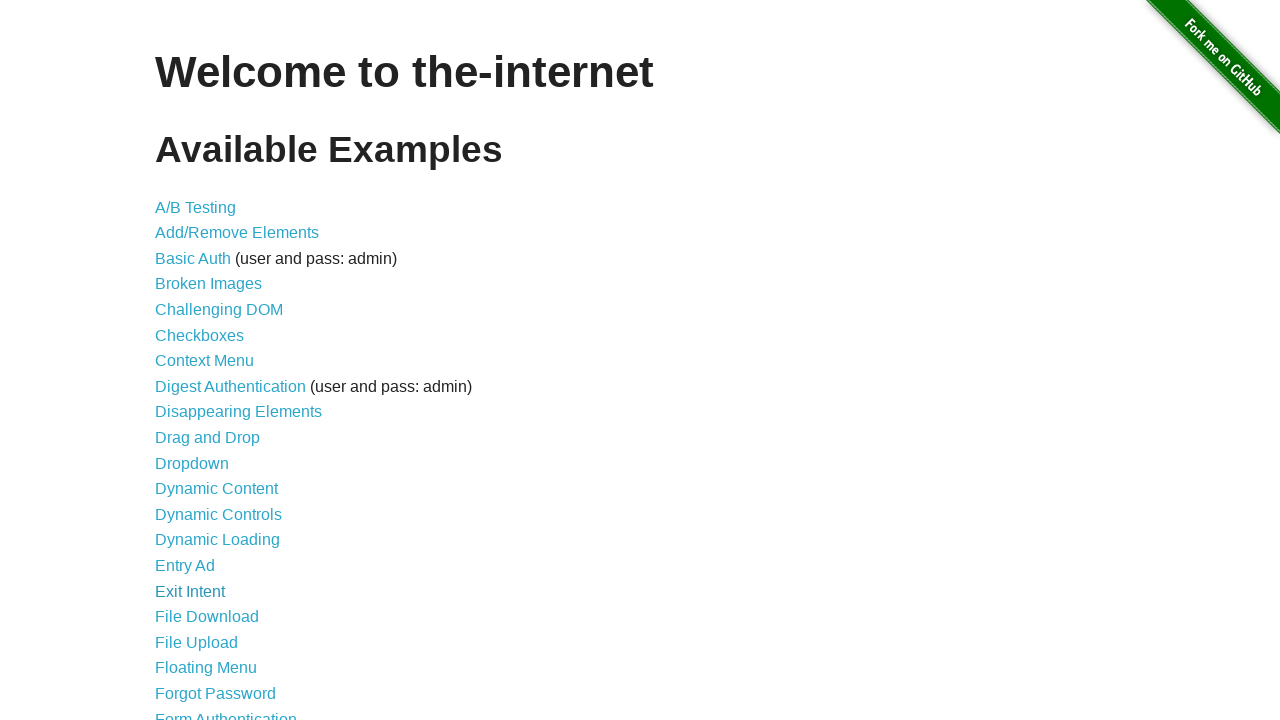

Clicked navigation link: Typos at (176, 625) on internal:text="Typos"s
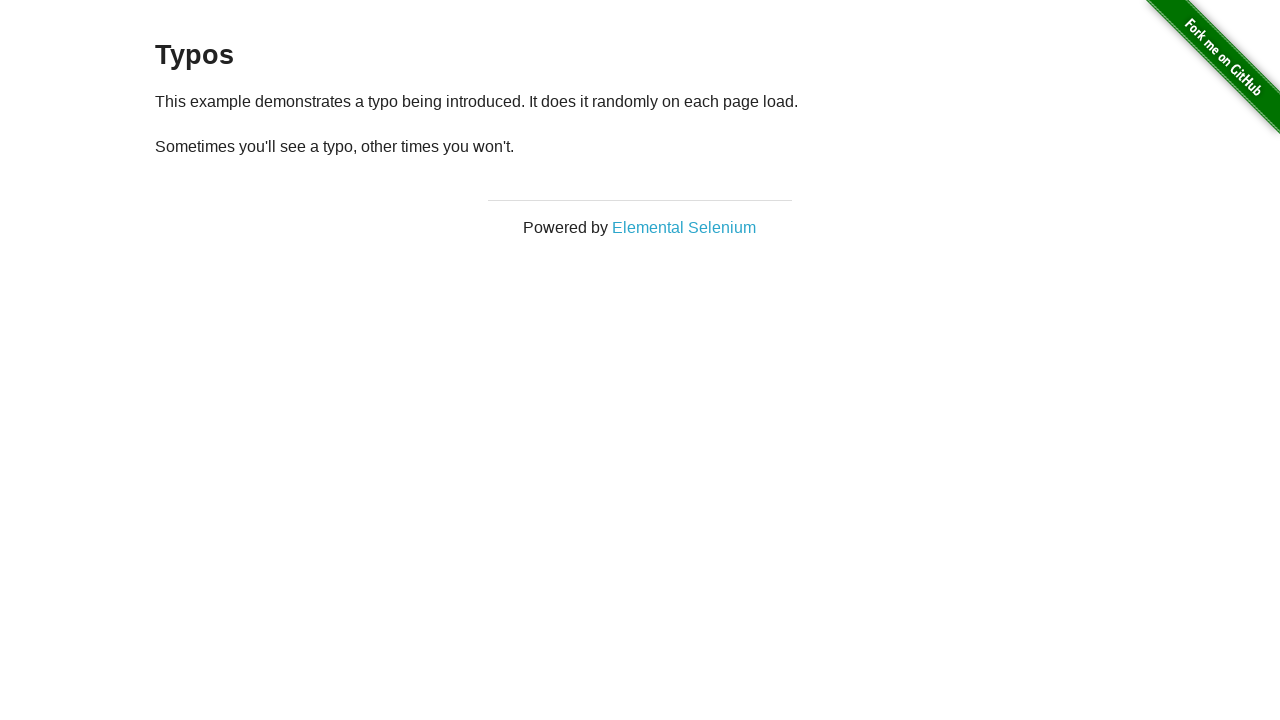

Page loaded after clicking Typos
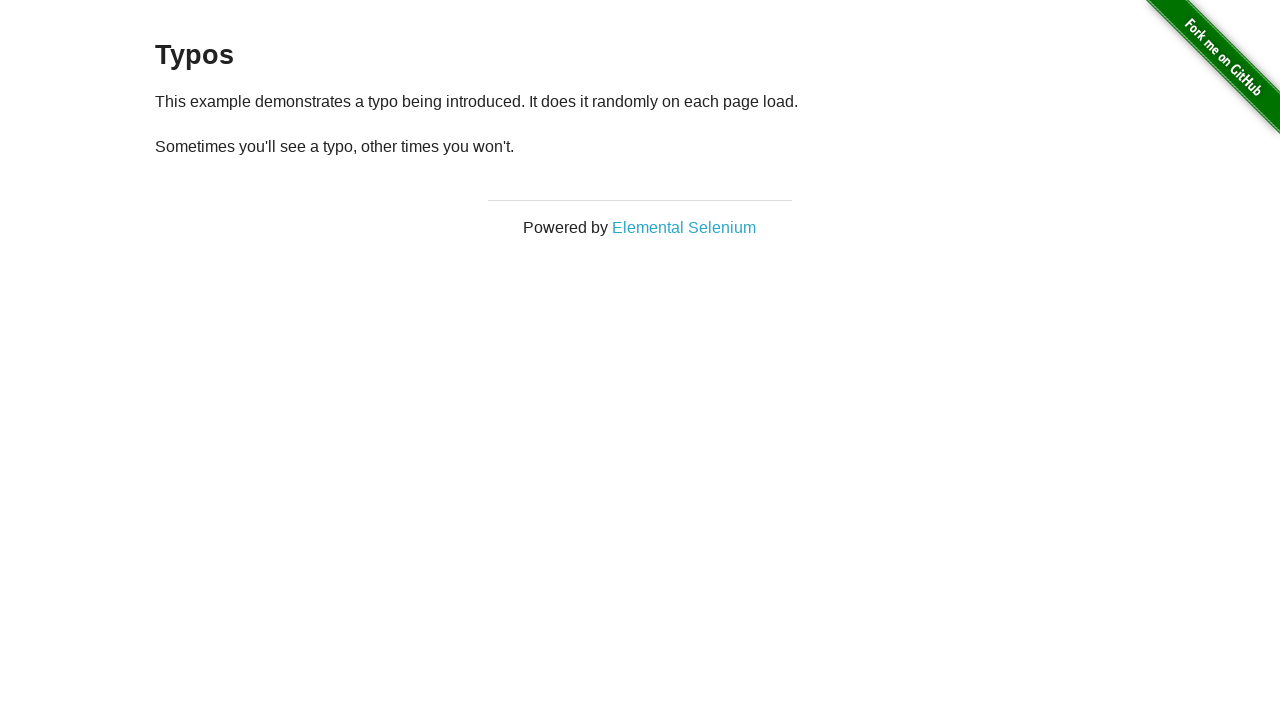

Navigated to homepage
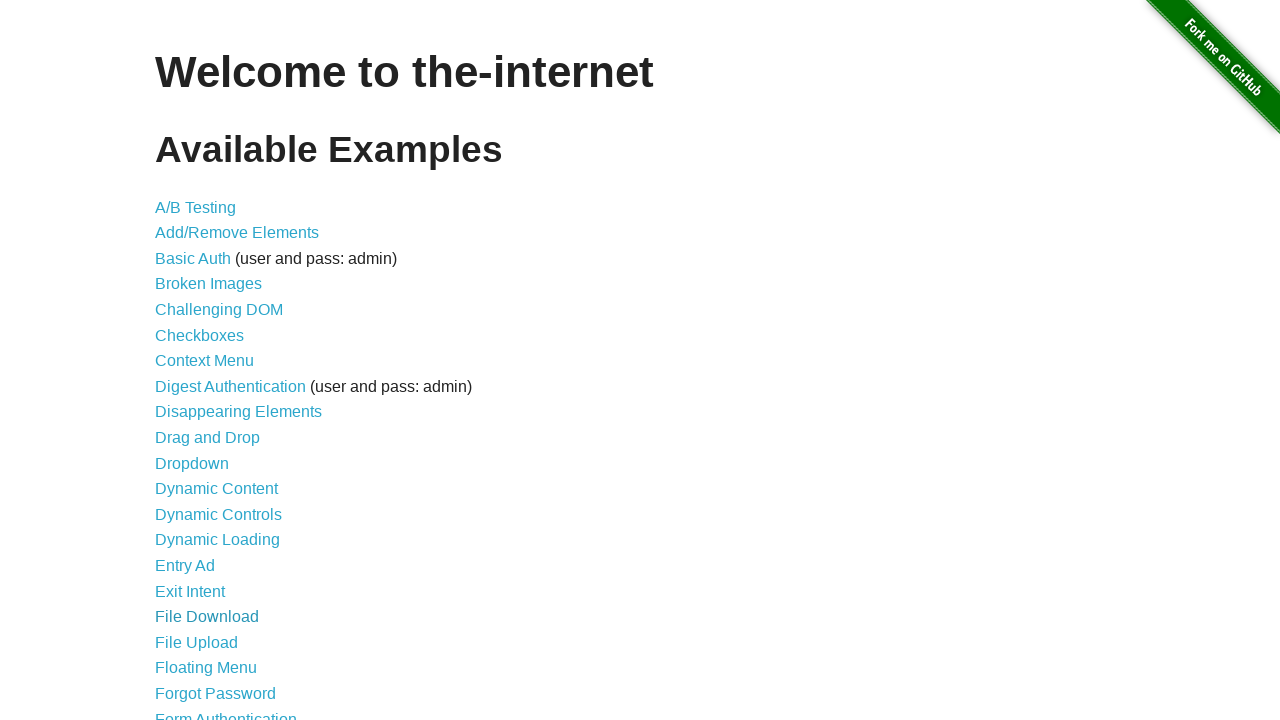

Clicked navigation link: WYSIWYG Editor at (218, 651) on internal:text="WYSIWYG Editor"s
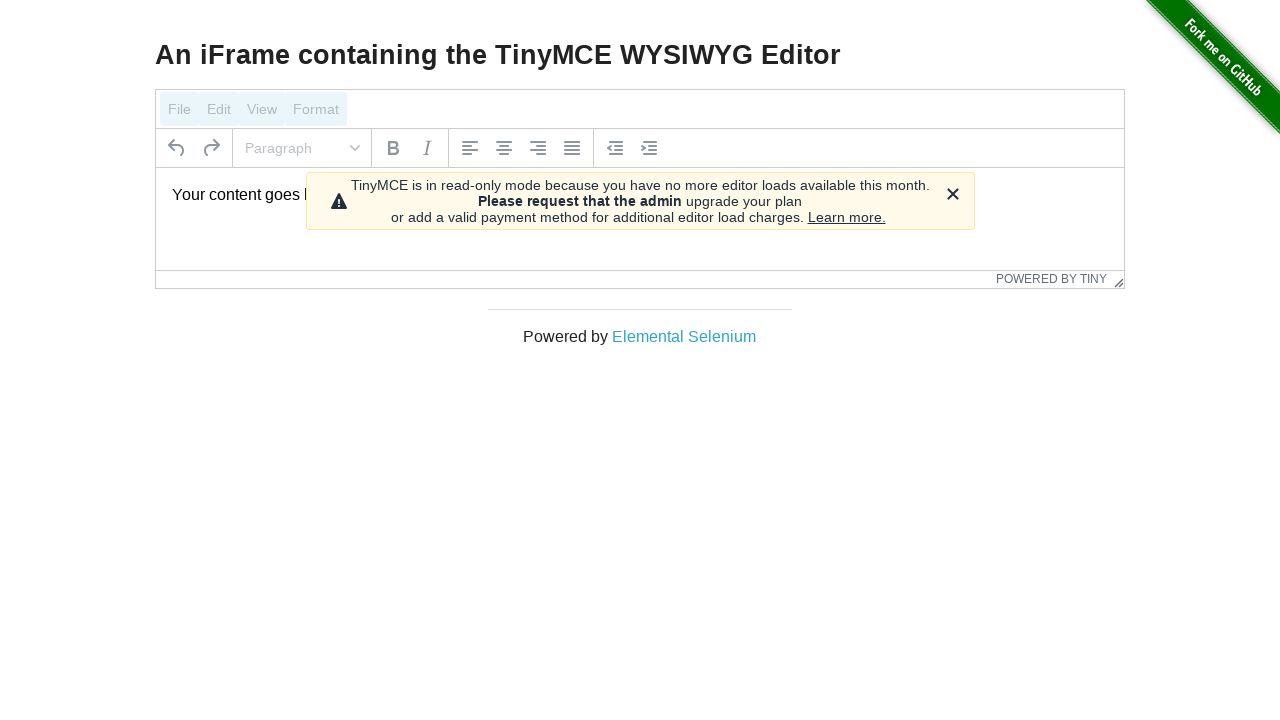

Page loaded after clicking WYSIWYG Editor
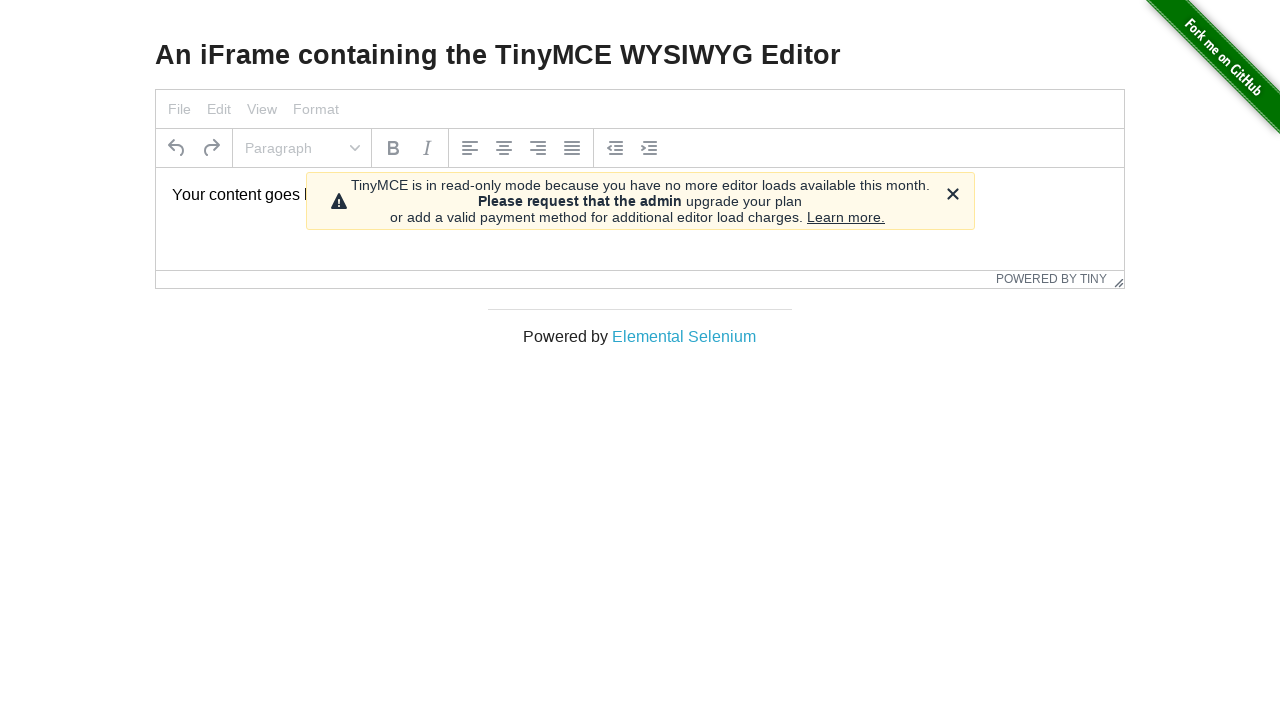

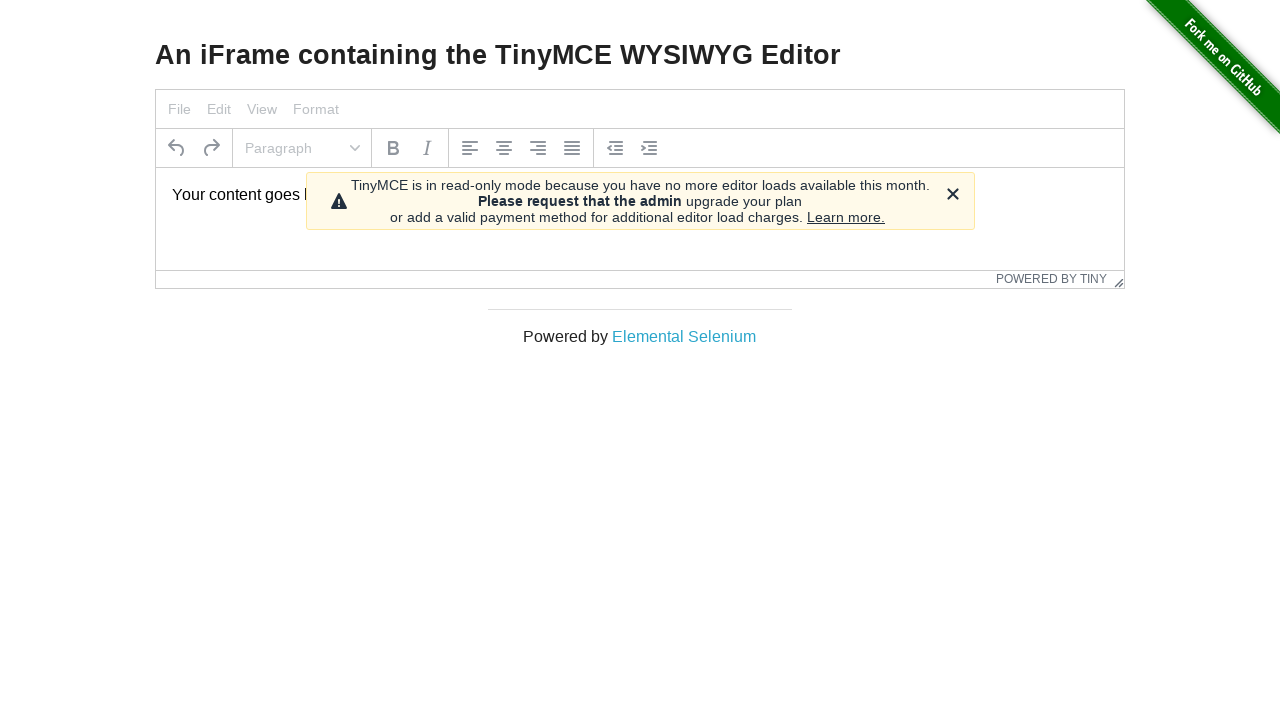